Tests a large form by filling all input fields with the same text value and then clicking the submit button

Starting URL: http://suninjuly.github.io/huge_form.html

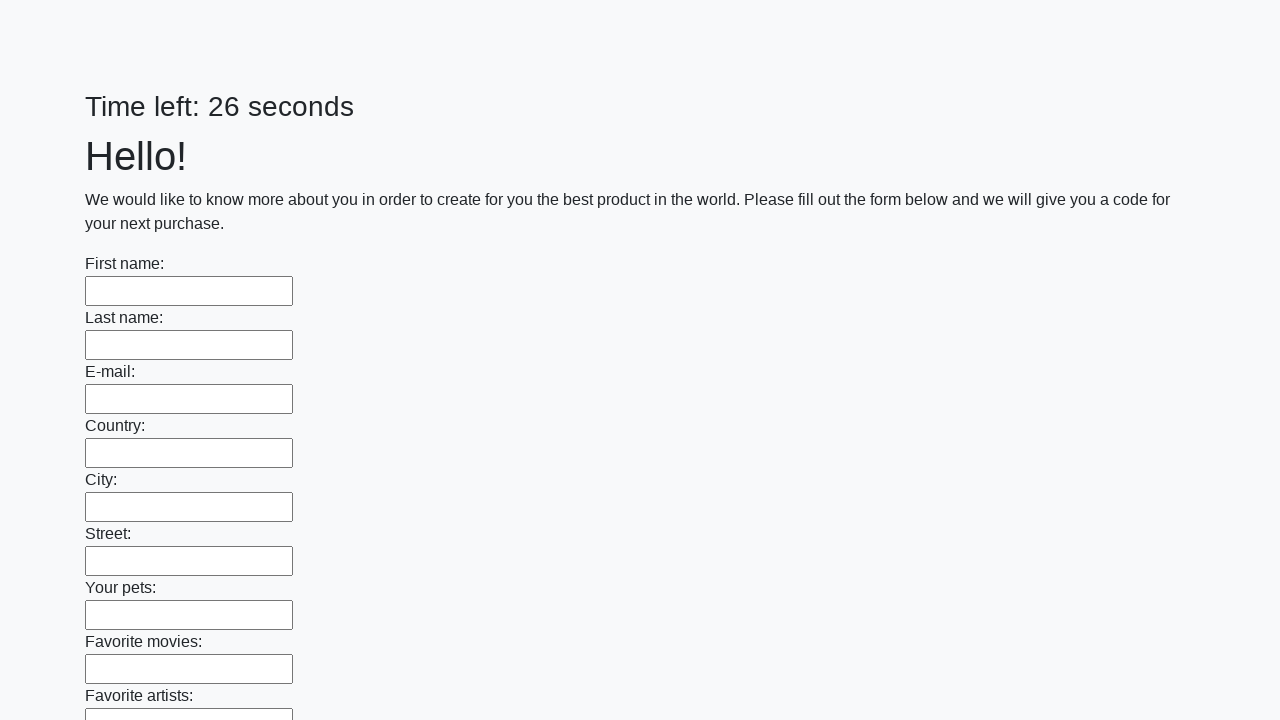

Filled input field with 'Test Answer' on input >> nth=0
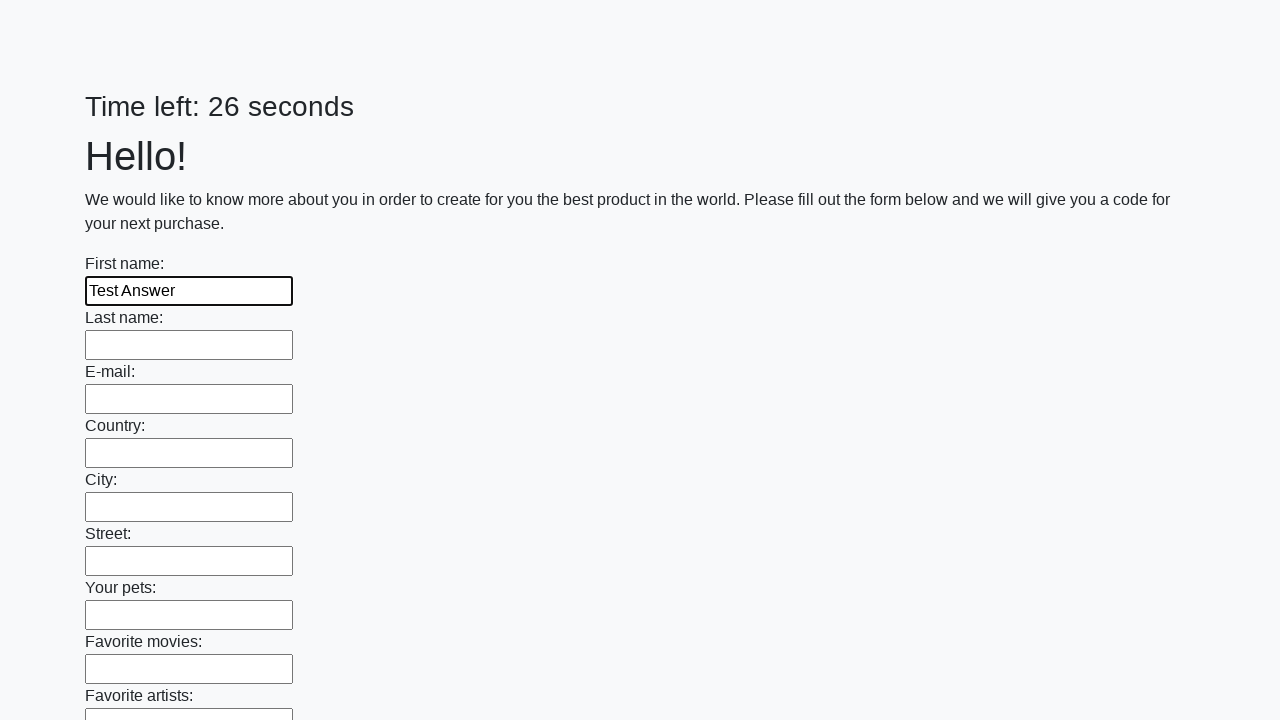

Filled input field with 'Test Answer' on input >> nth=1
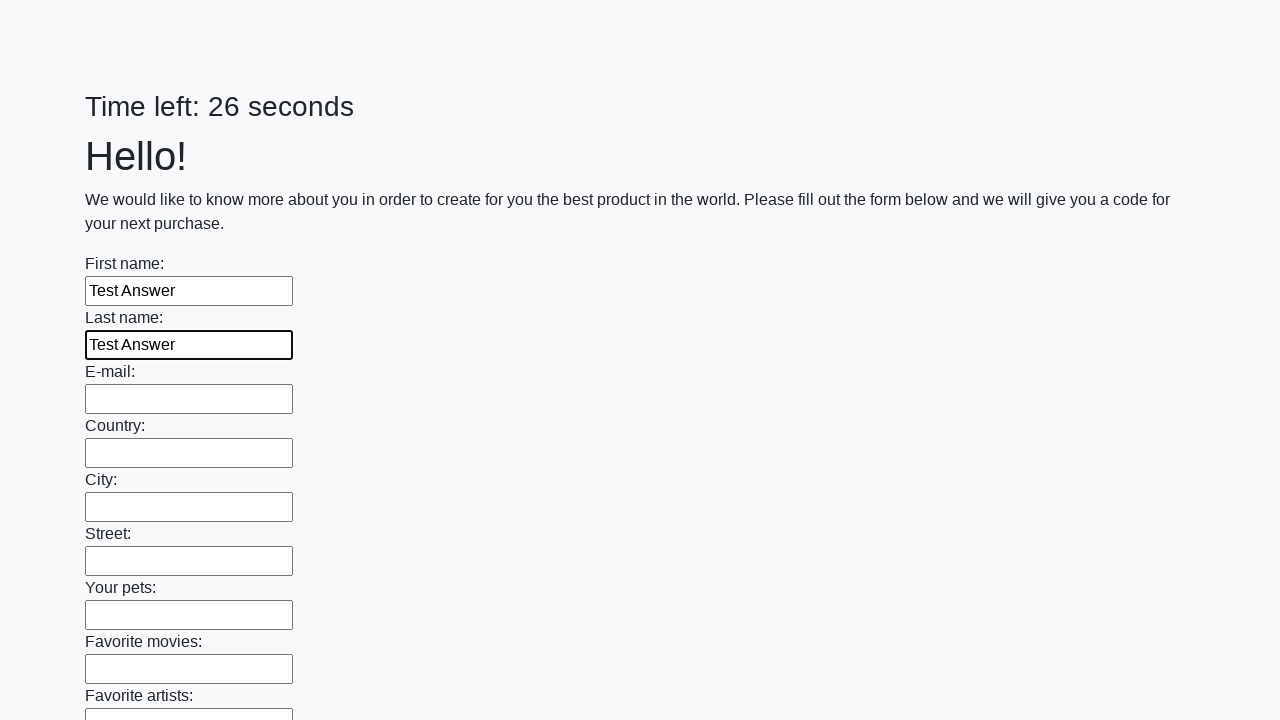

Filled input field with 'Test Answer' on input >> nth=2
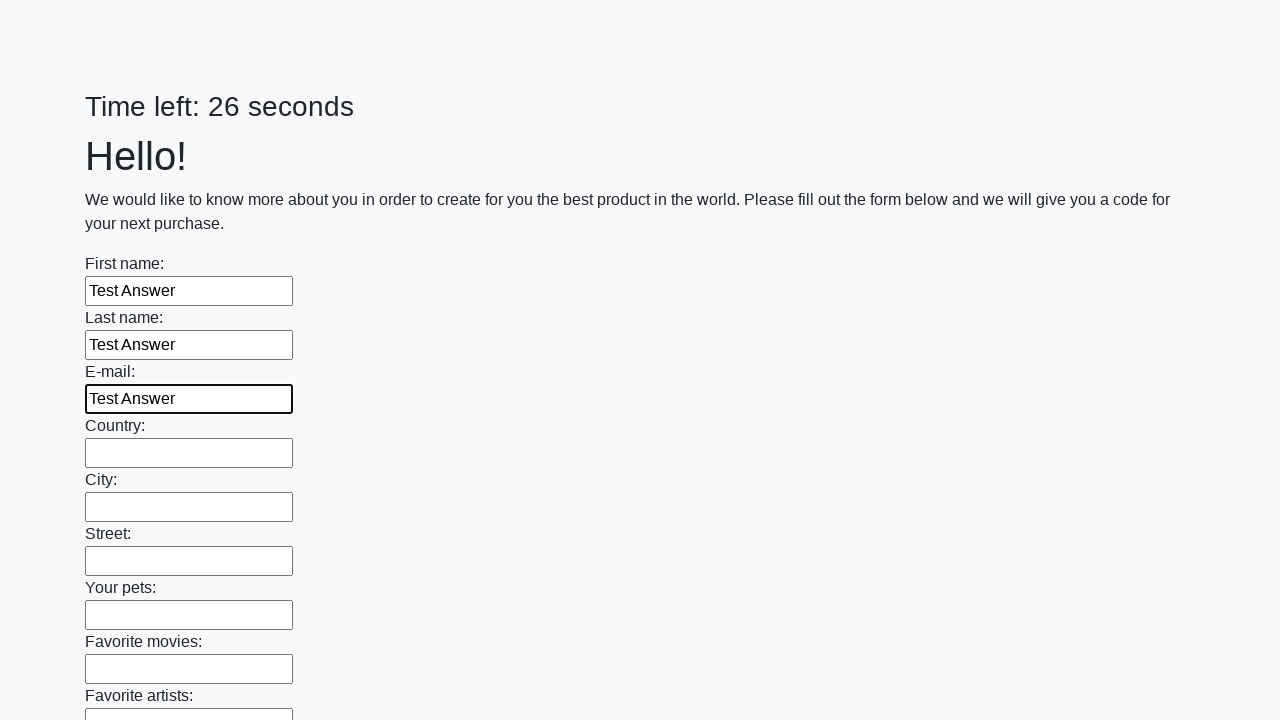

Filled input field with 'Test Answer' on input >> nth=3
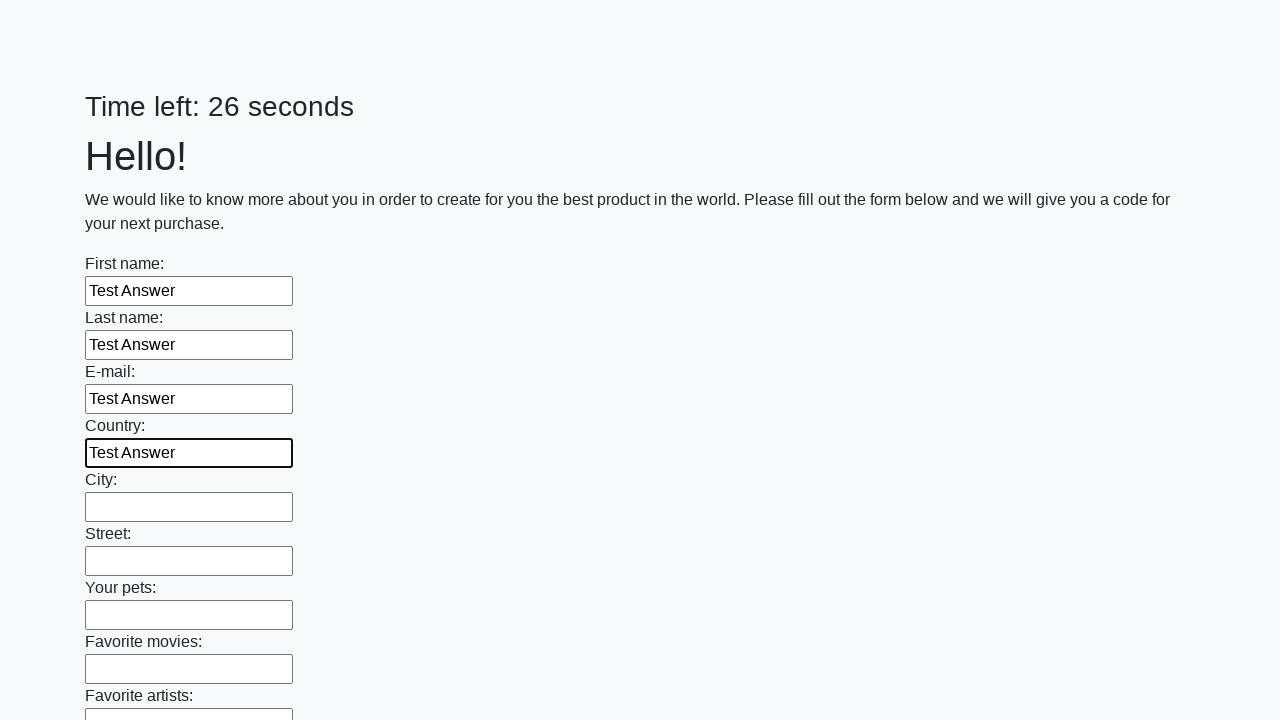

Filled input field with 'Test Answer' on input >> nth=4
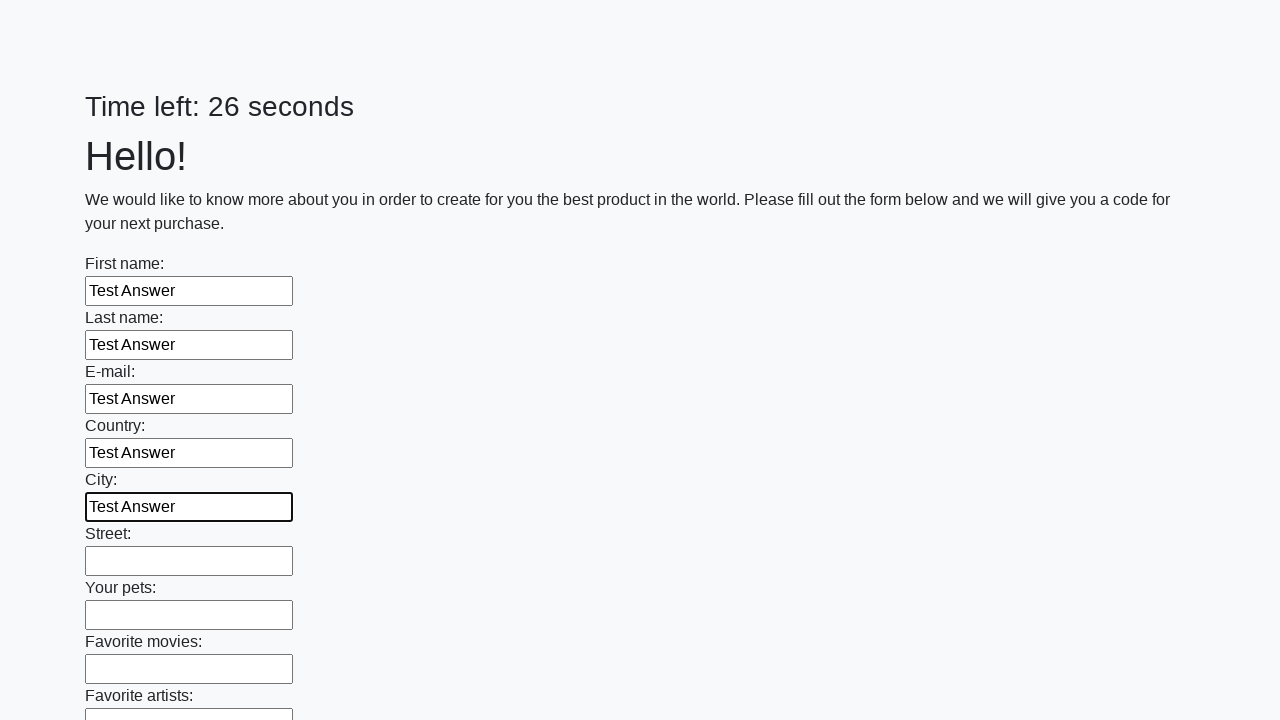

Filled input field with 'Test Answer' on input >> nth=5
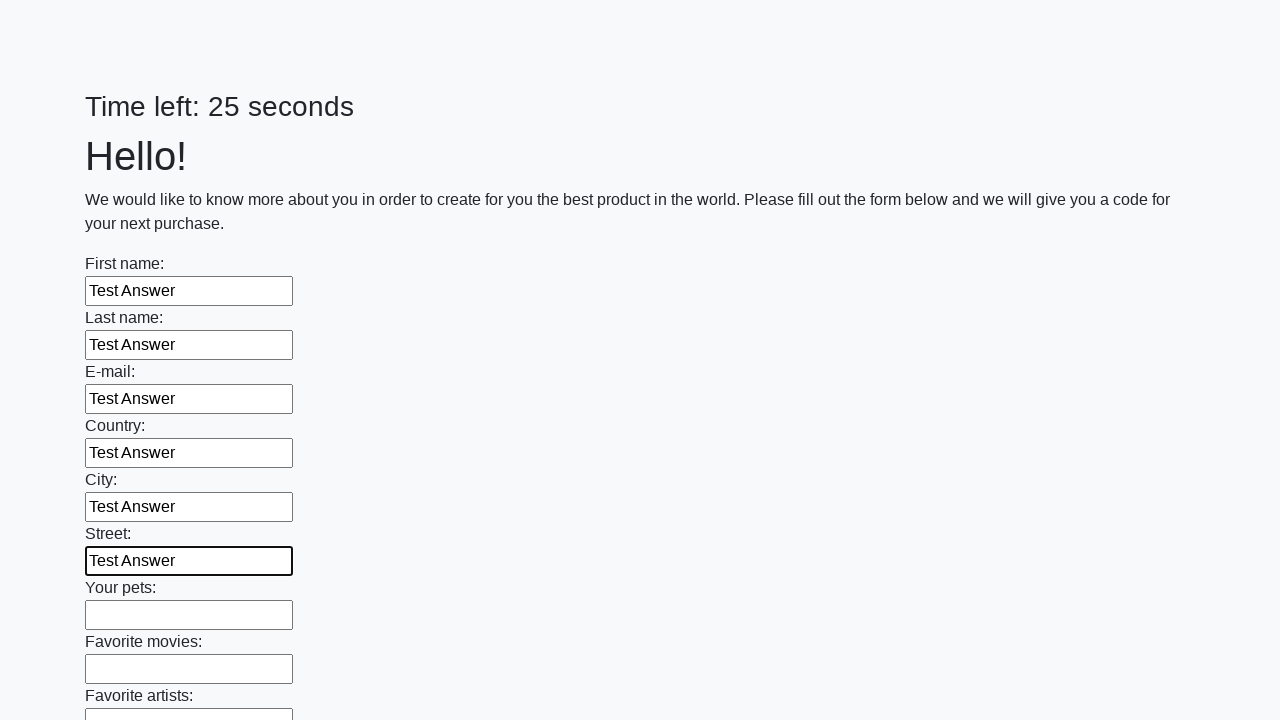

Filled input field with 'Test Answer' on input >> nth=6
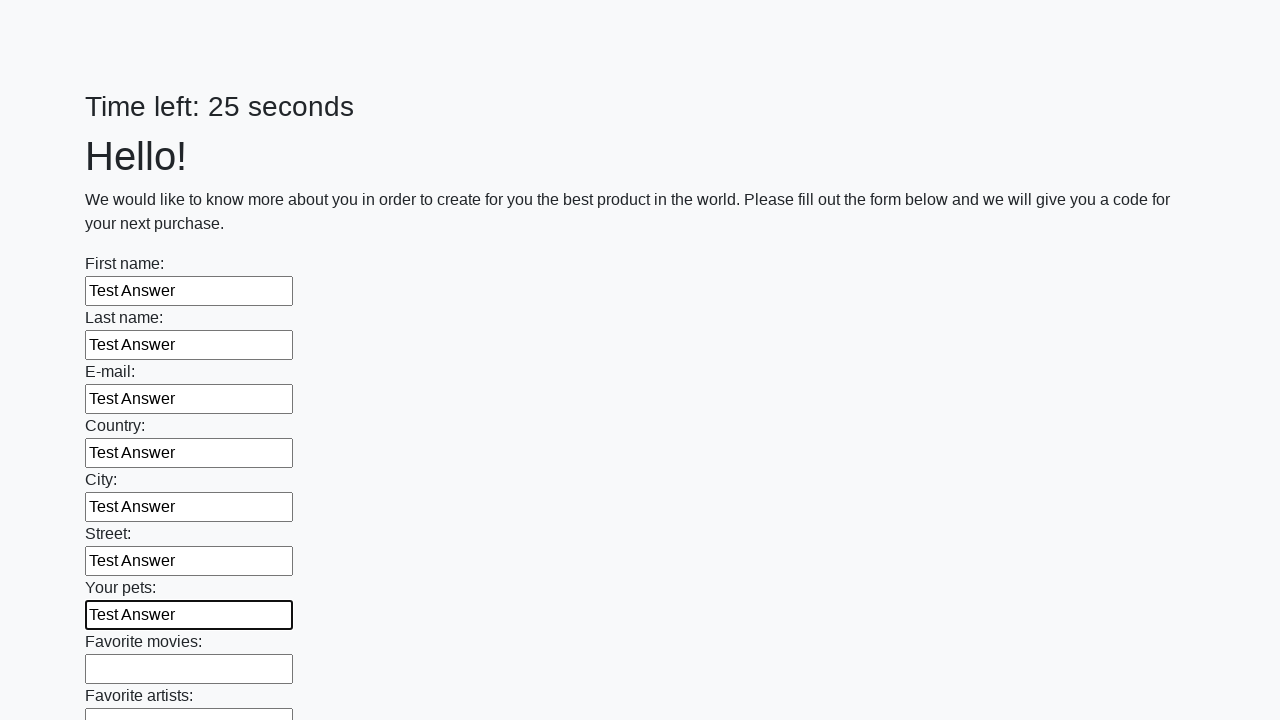

Filled input field with 'Test Answer' on input >> nth=7
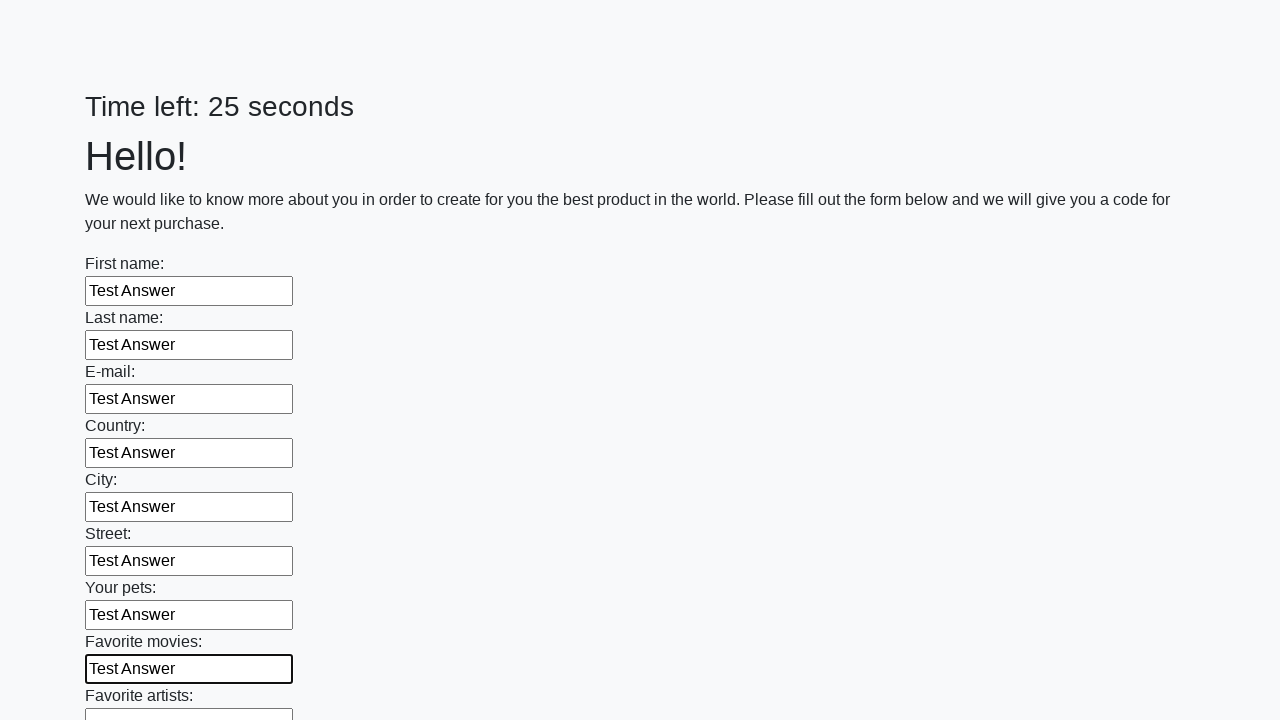

Filled input field with 'Test Answer' on input >> nth=8
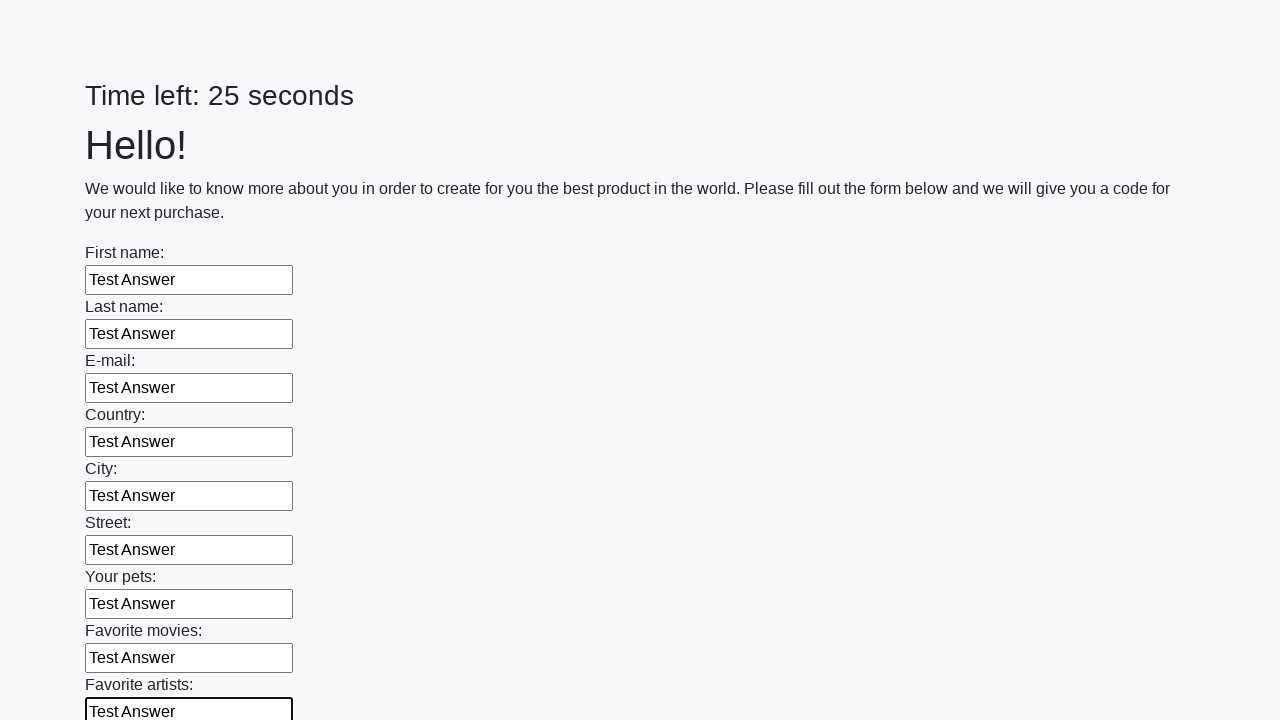

Filled input field with 'Test Answer' on input >> nth=9
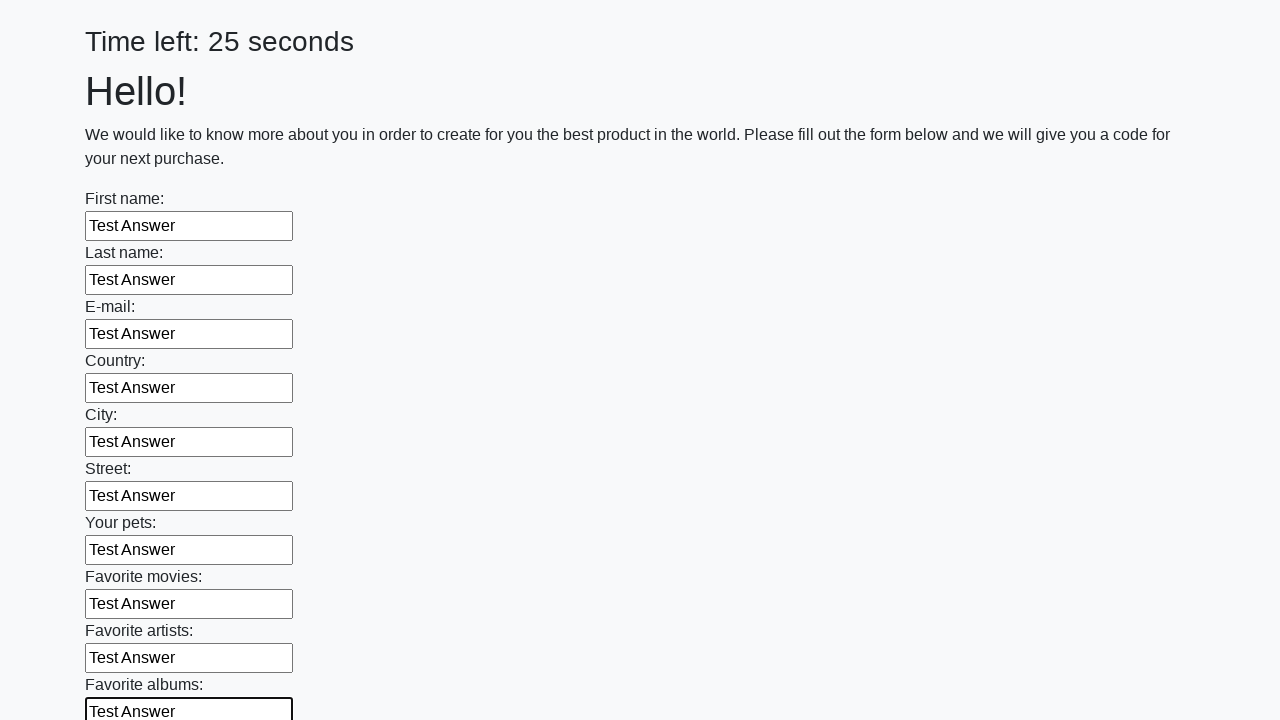

Filled input field with 'Test Answer' on input >> nth=10
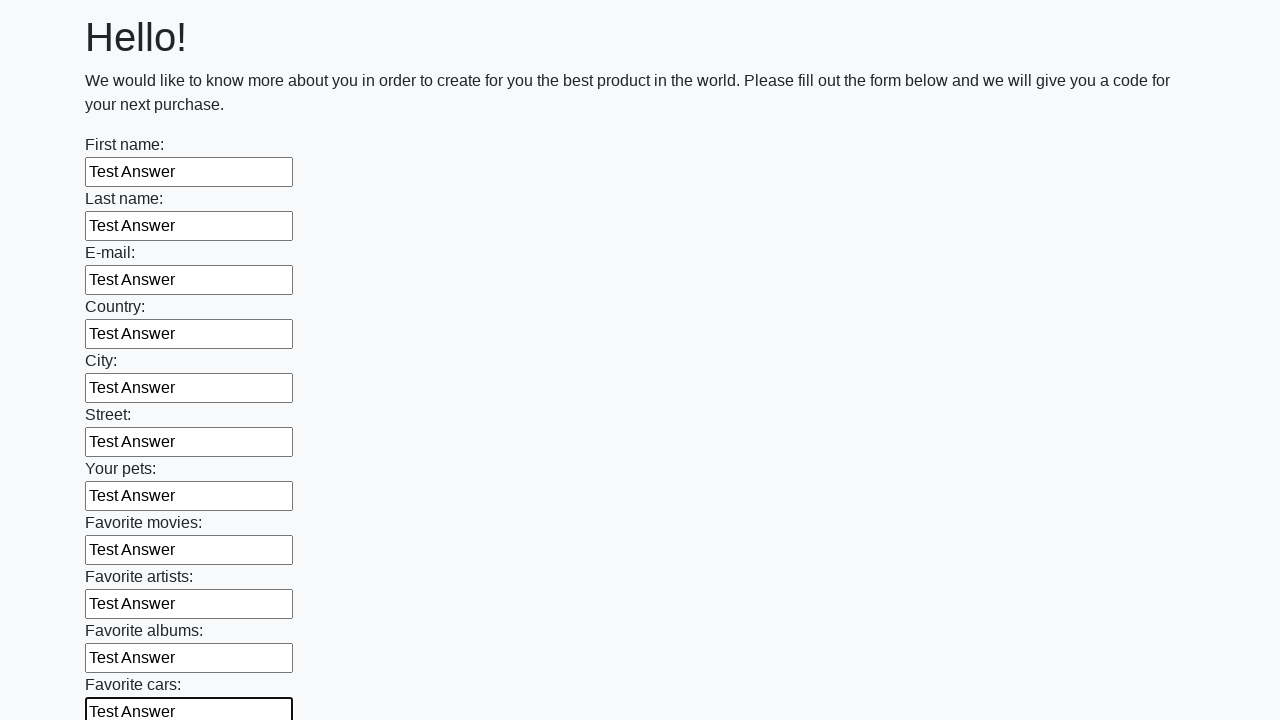

Filled input field with 'Test Answer' on input >> nth=11
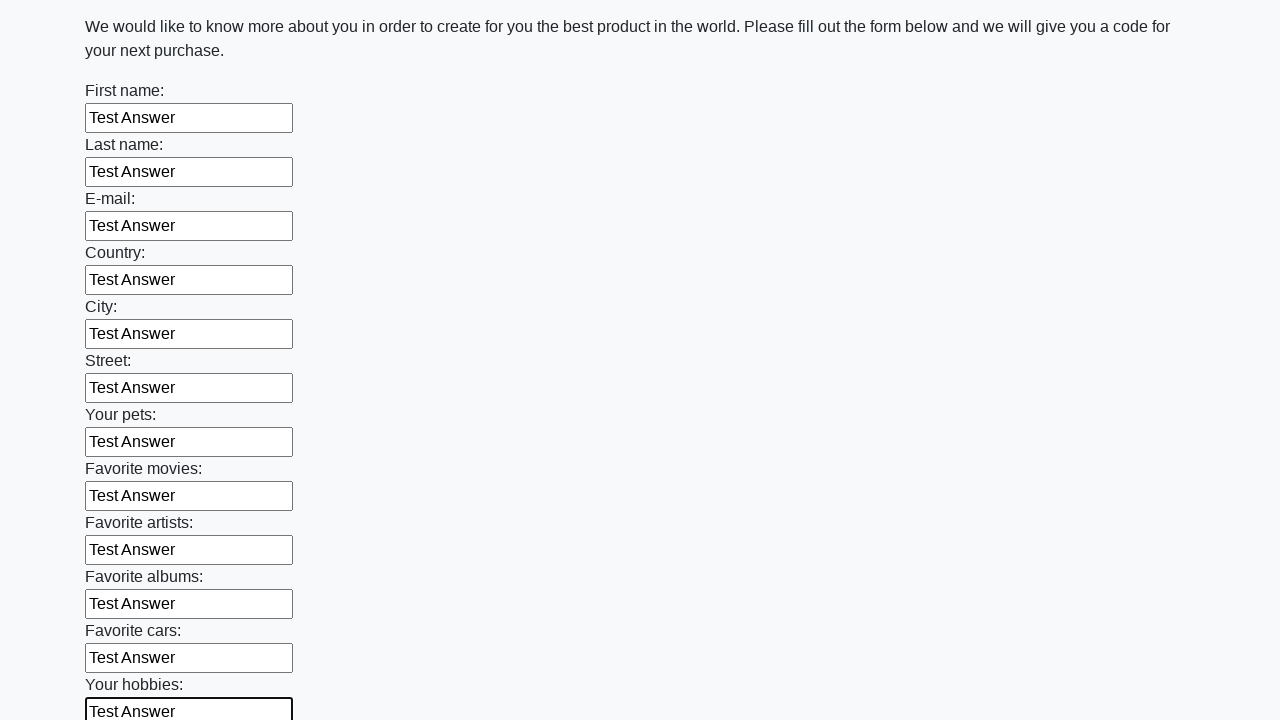

Filled input field with 'Test Answer' on input >> nth=12
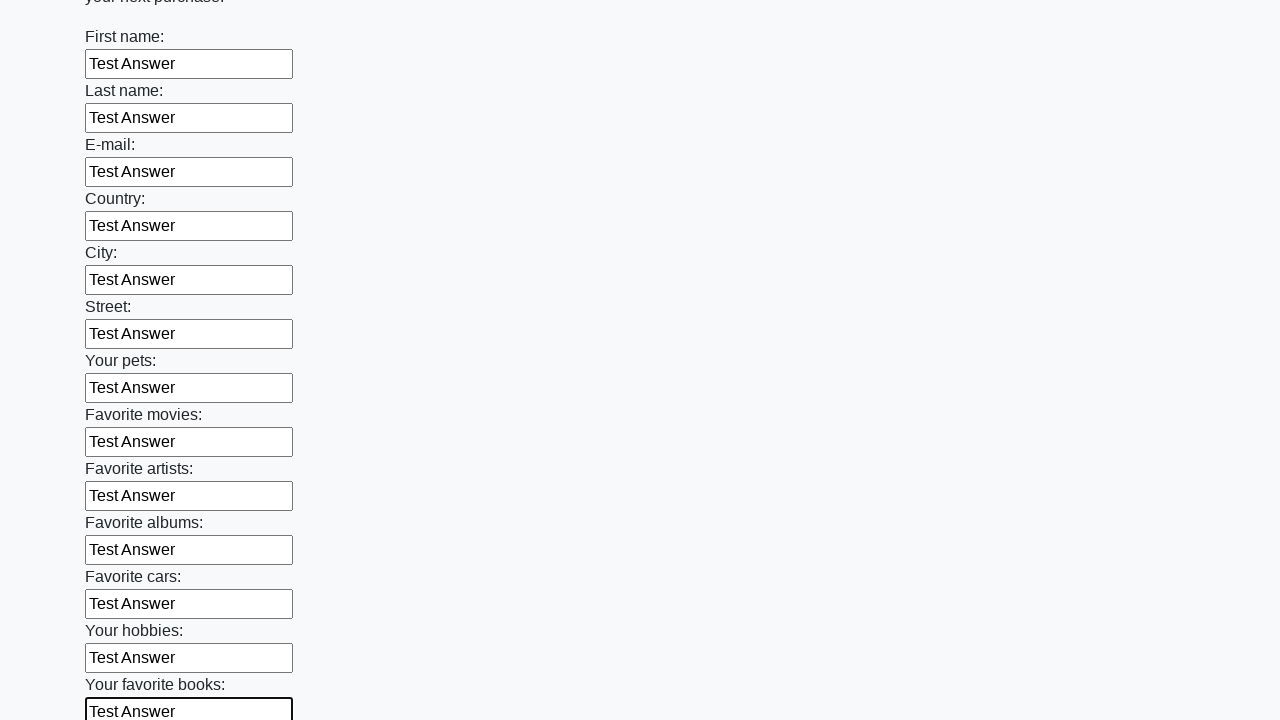

Filled input field with 'Test Answer' on input >> nth=13
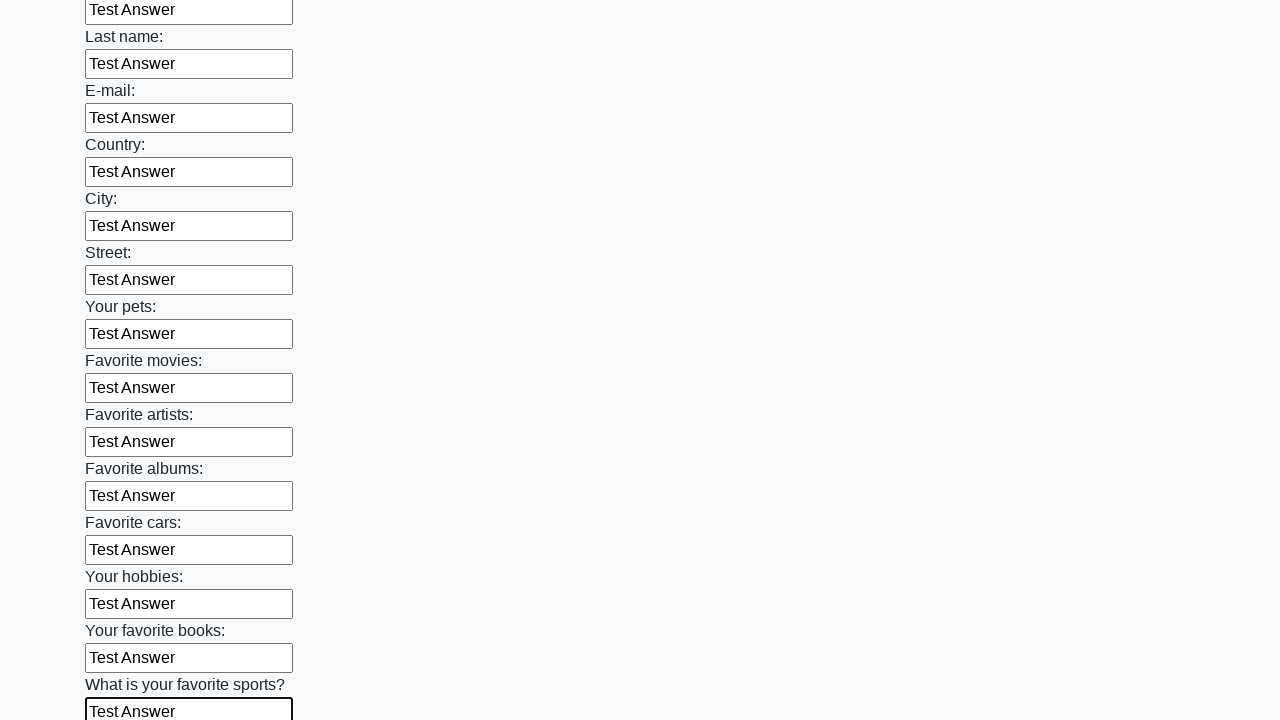

Filled input field with 'Test Answer' on input >> nth=14
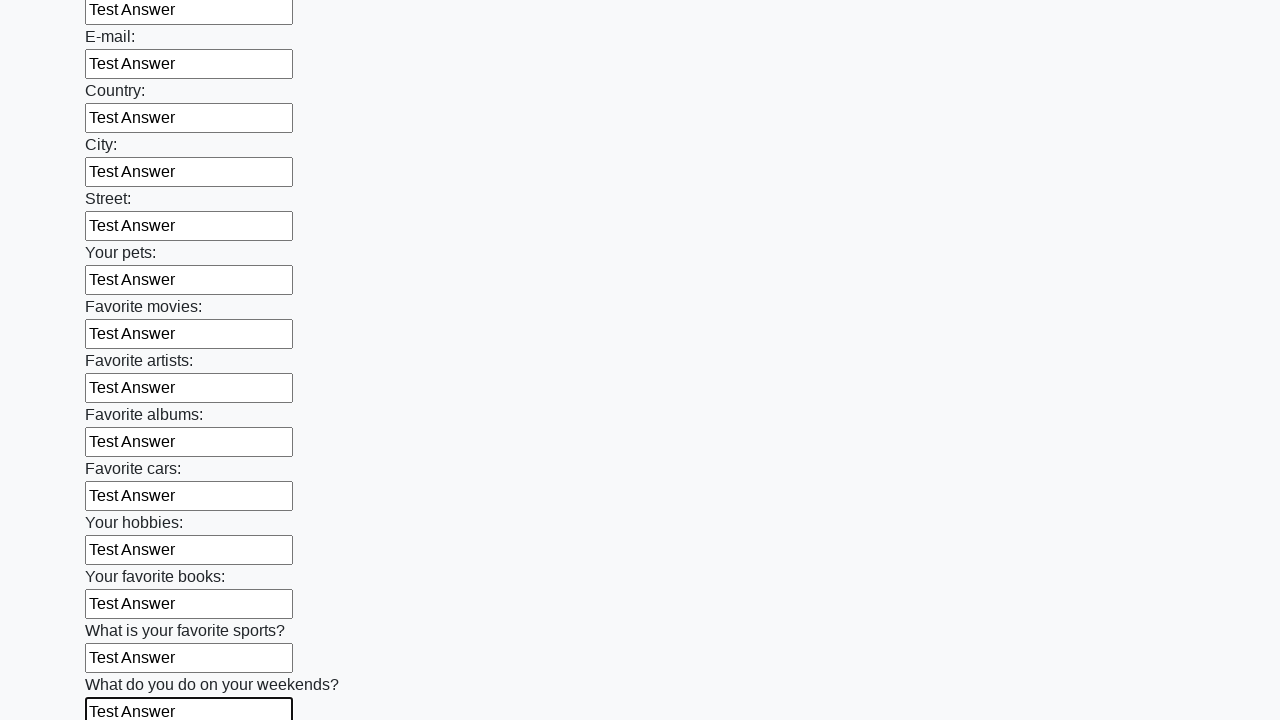

Filled input field with 'Test Answer' on input >> nth=15
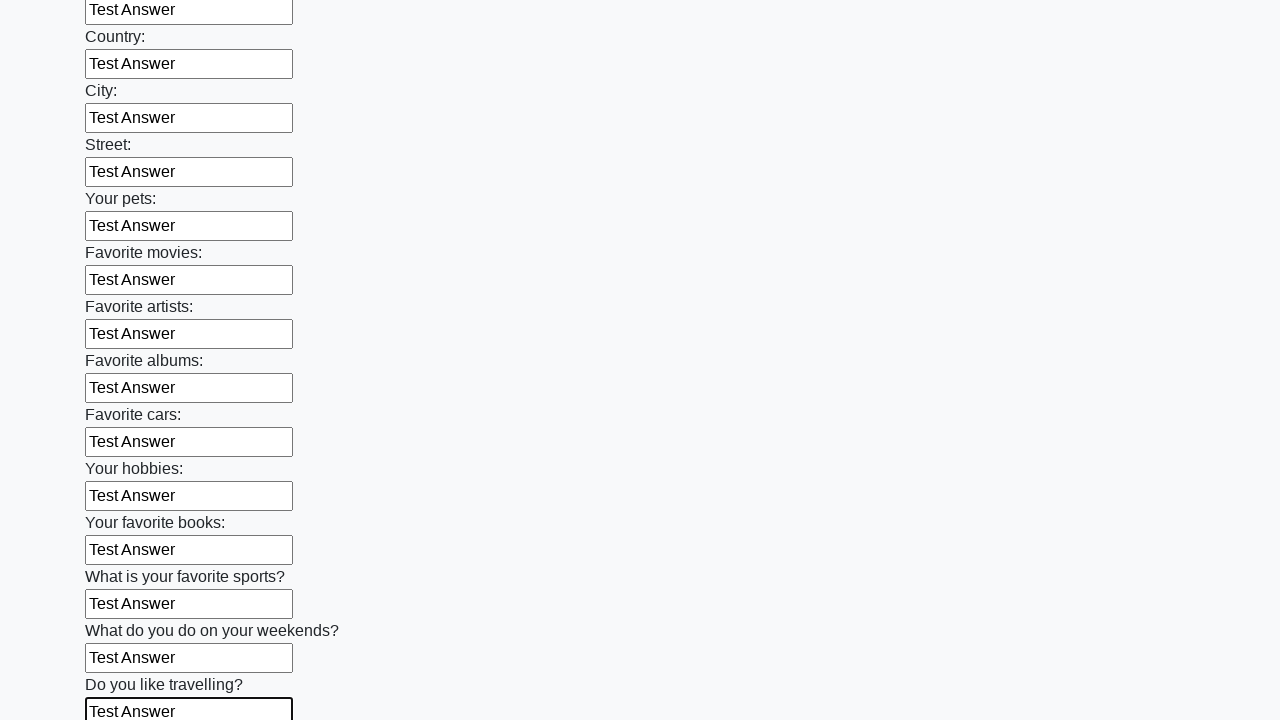

Filled input field with 'Test Answer' on input >> nth=16
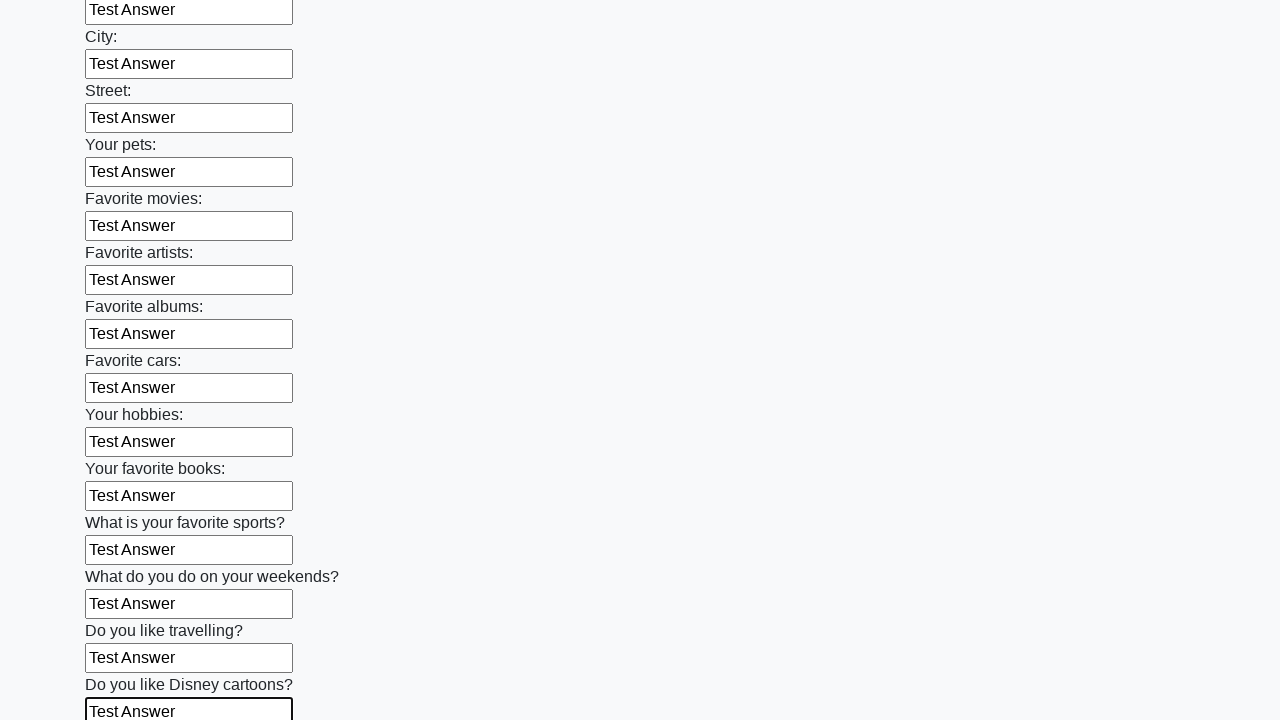

Filled input field with 'Test Answer' on input >> nth=17
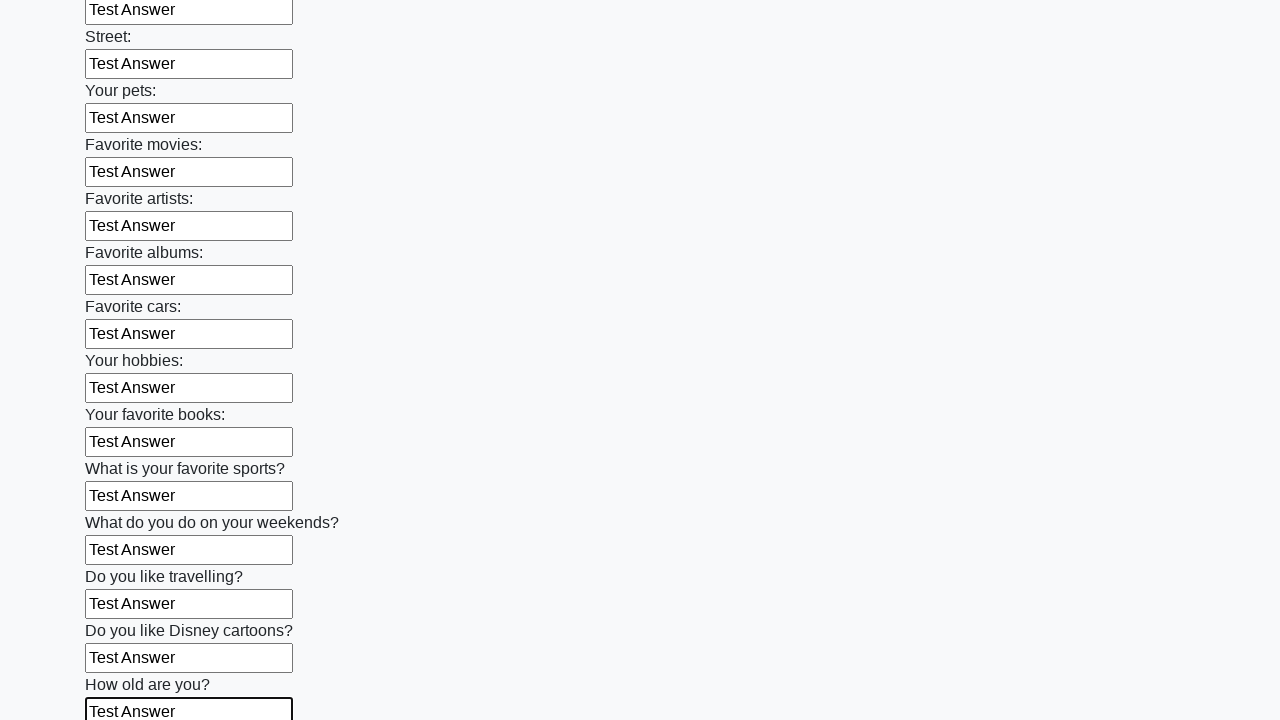

Filled input field with 'Test Answer' on input >> nth=18
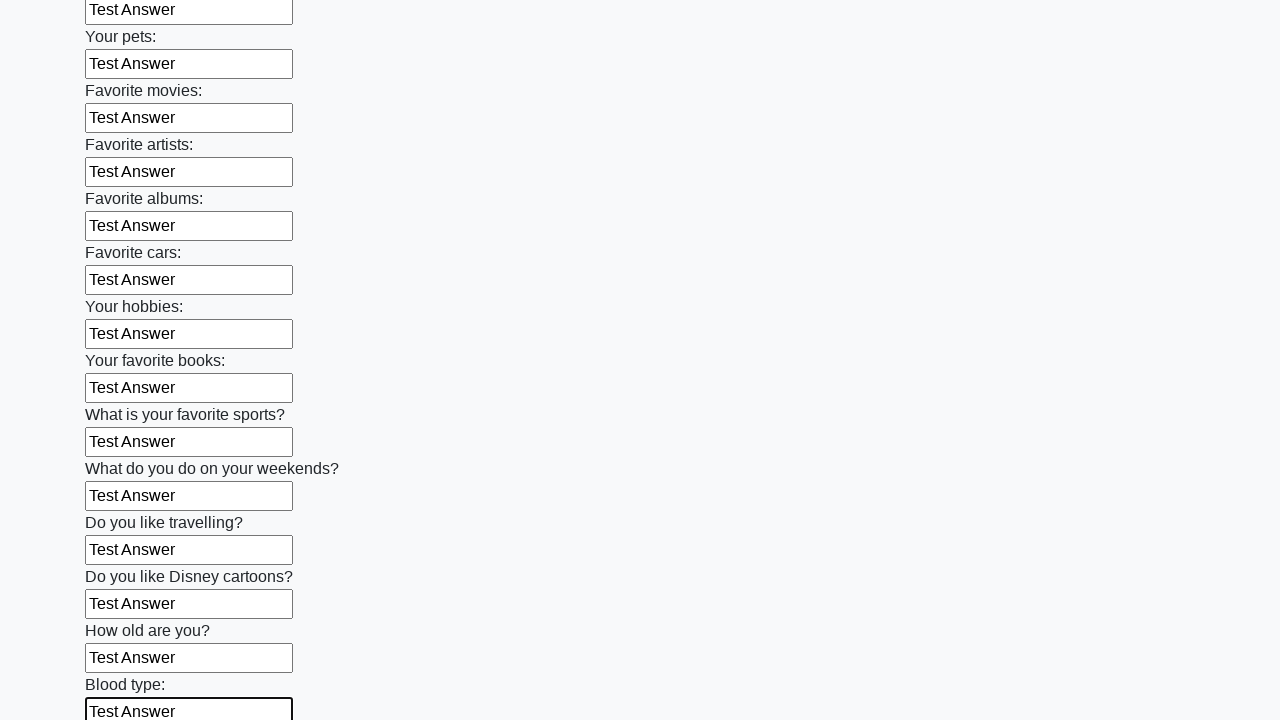

Filled input field with 'Test Answer' on input >> nth=19
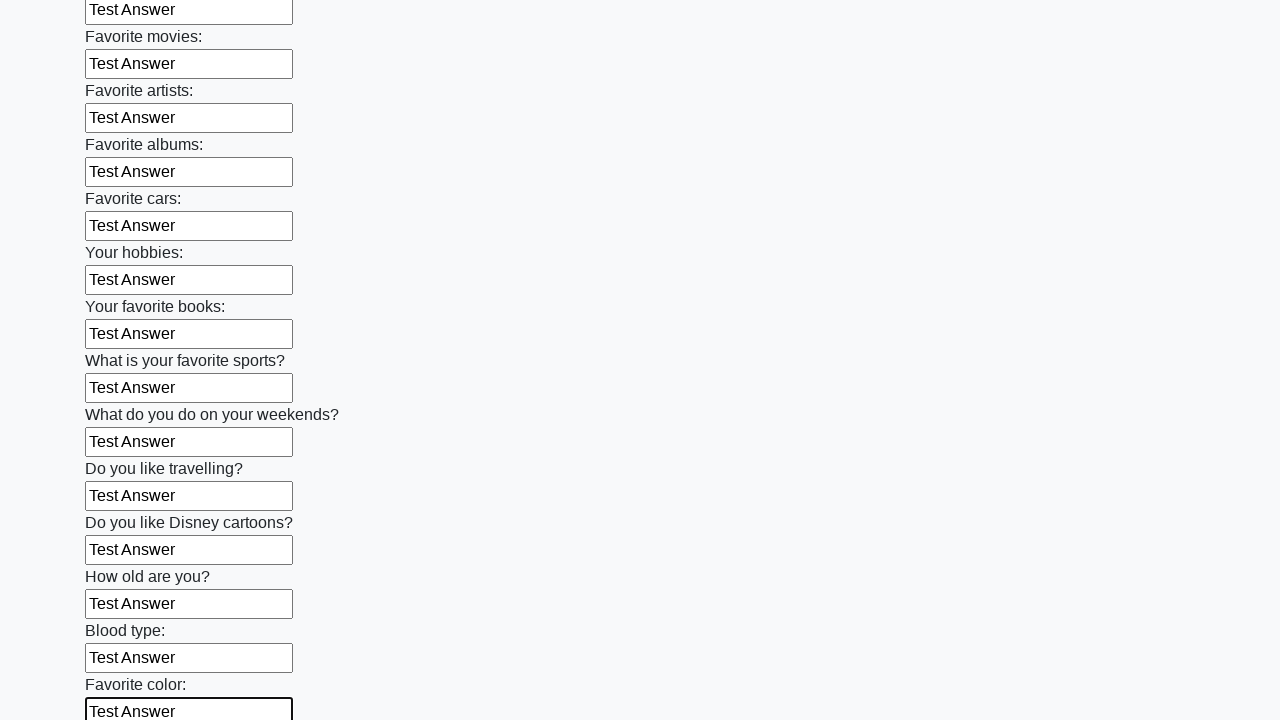

Filled input field with 'Test Answer' on input >> nth=20
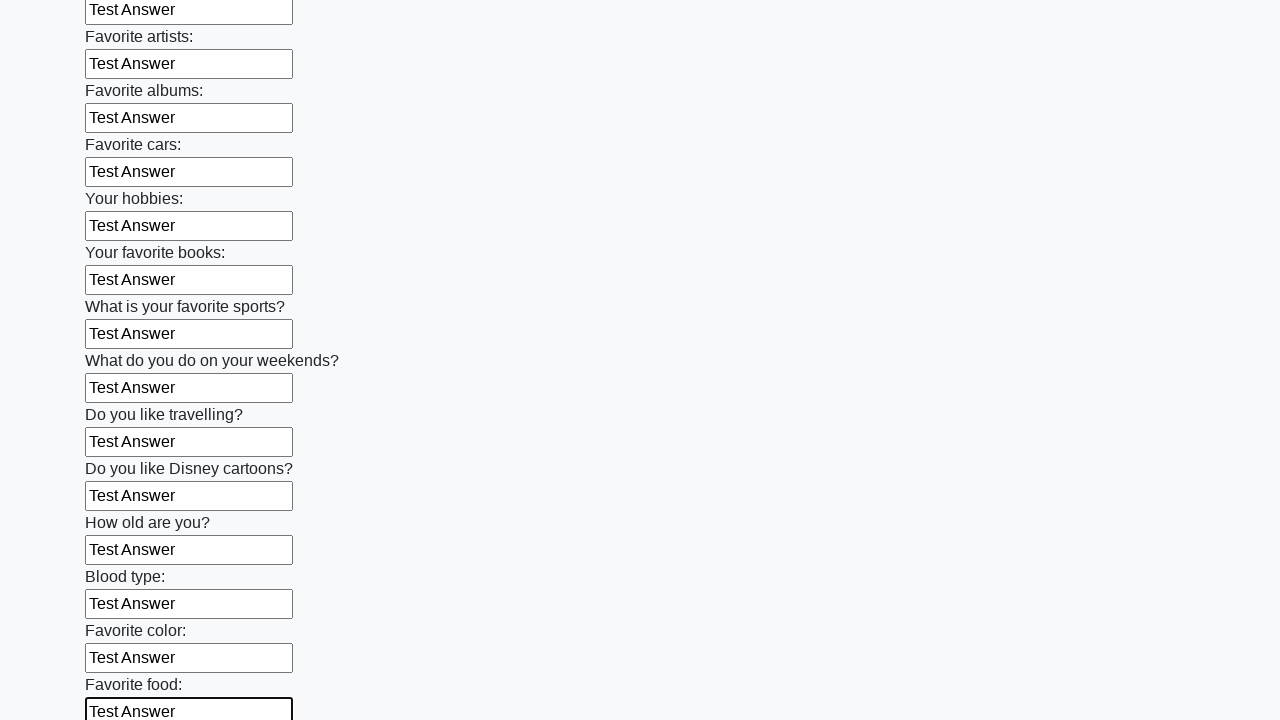

Filled input field with 'Test Answer' on input >> nth=21
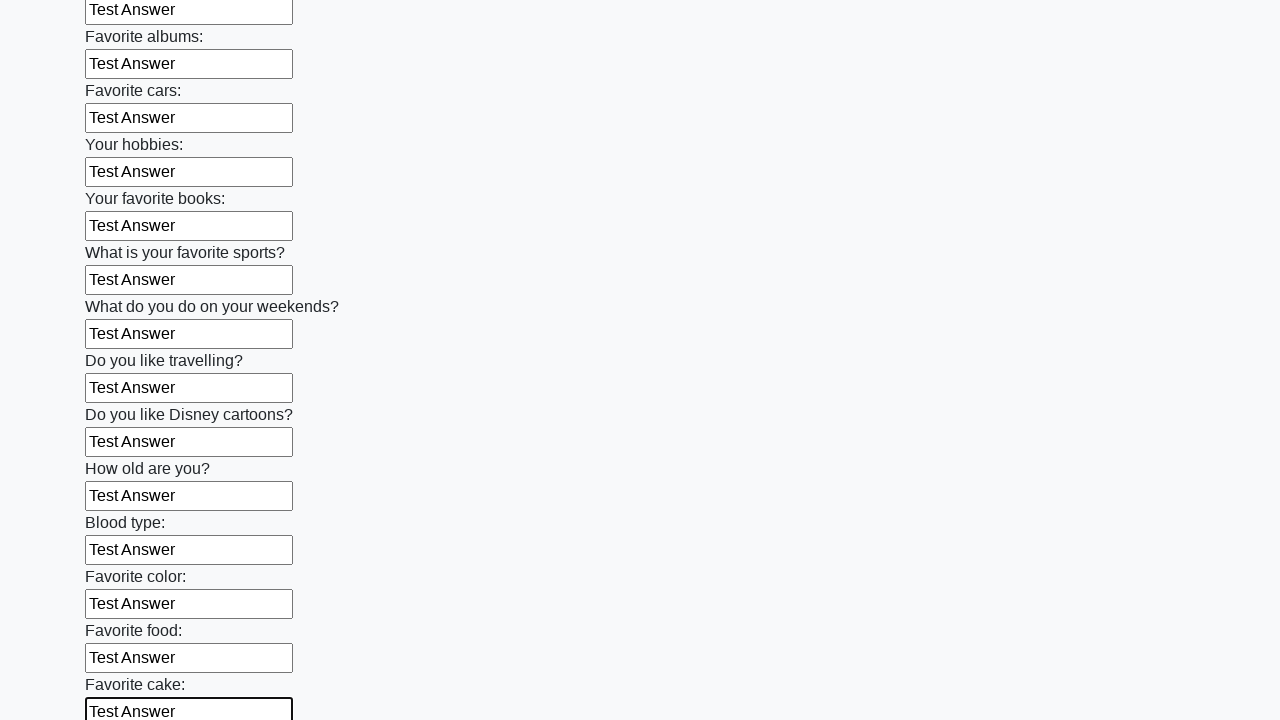

Filled input field with 'Test Answer' on input >> nth=22
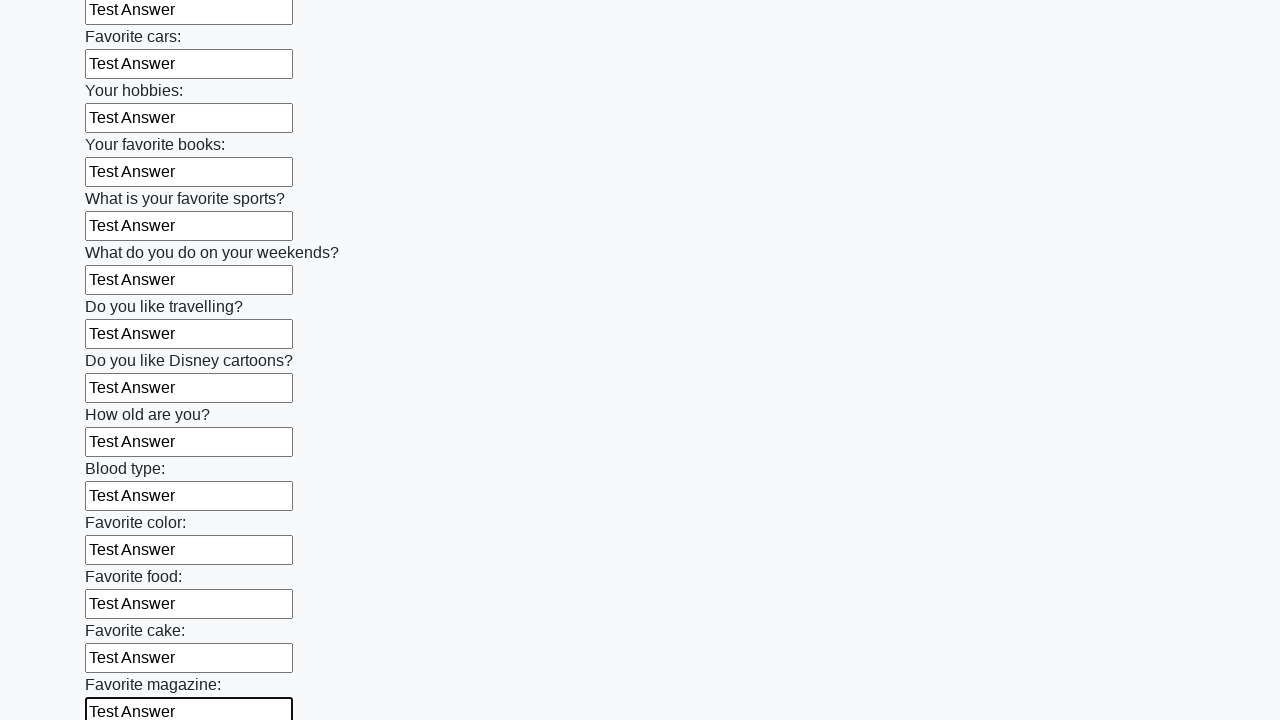

Filled input field with 'Test Answer' on input >> nth=23
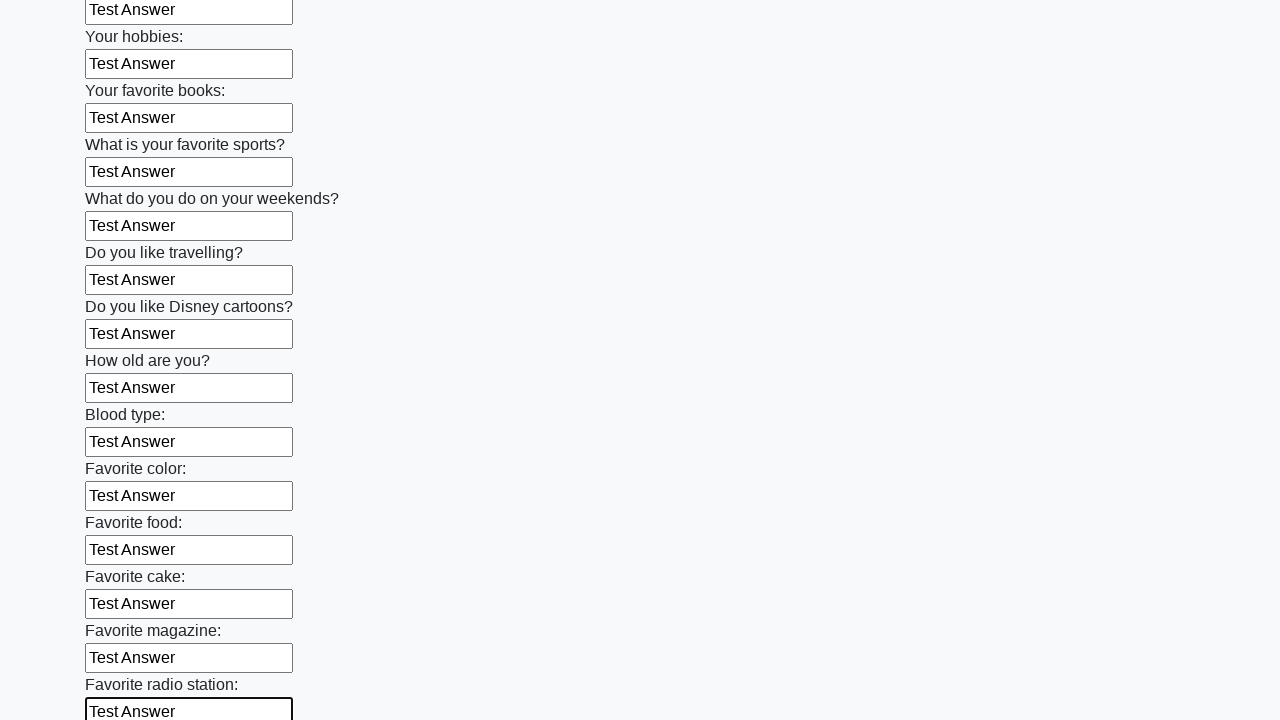

Filled input field with 'Test Answer' on input >> nth=24
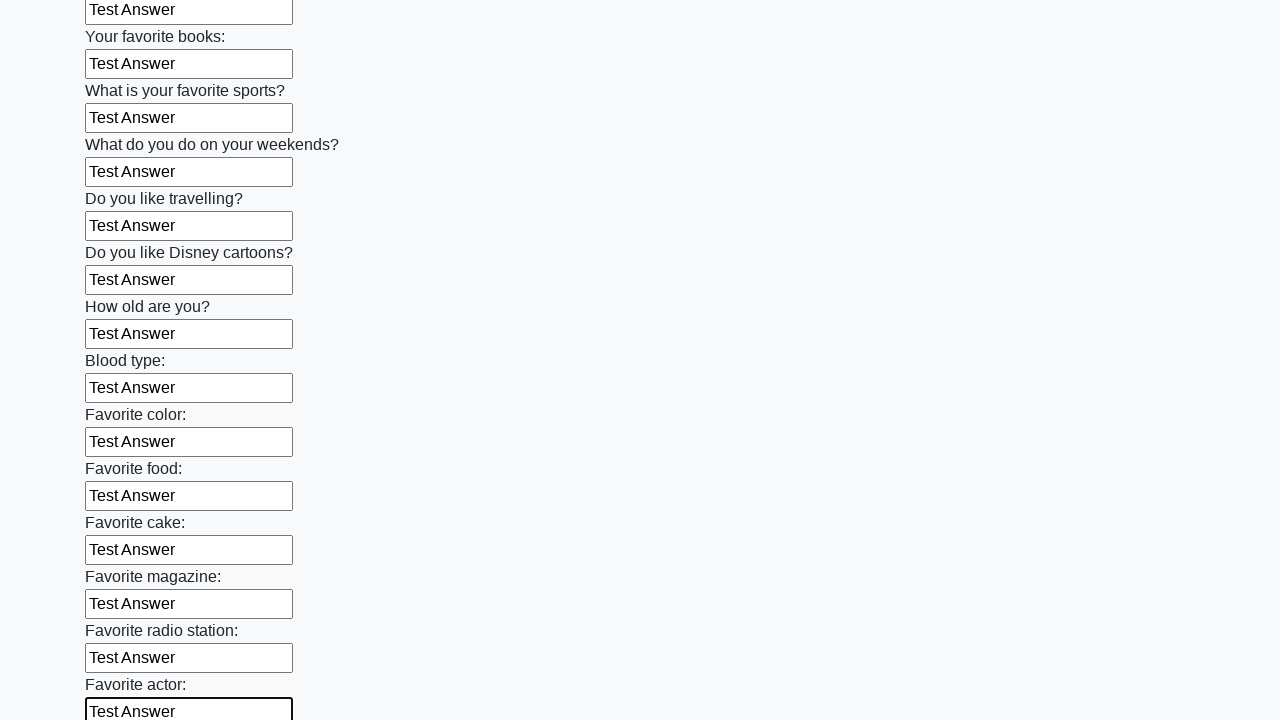

Filled input field with 'Test Answer' on input >> nth=25
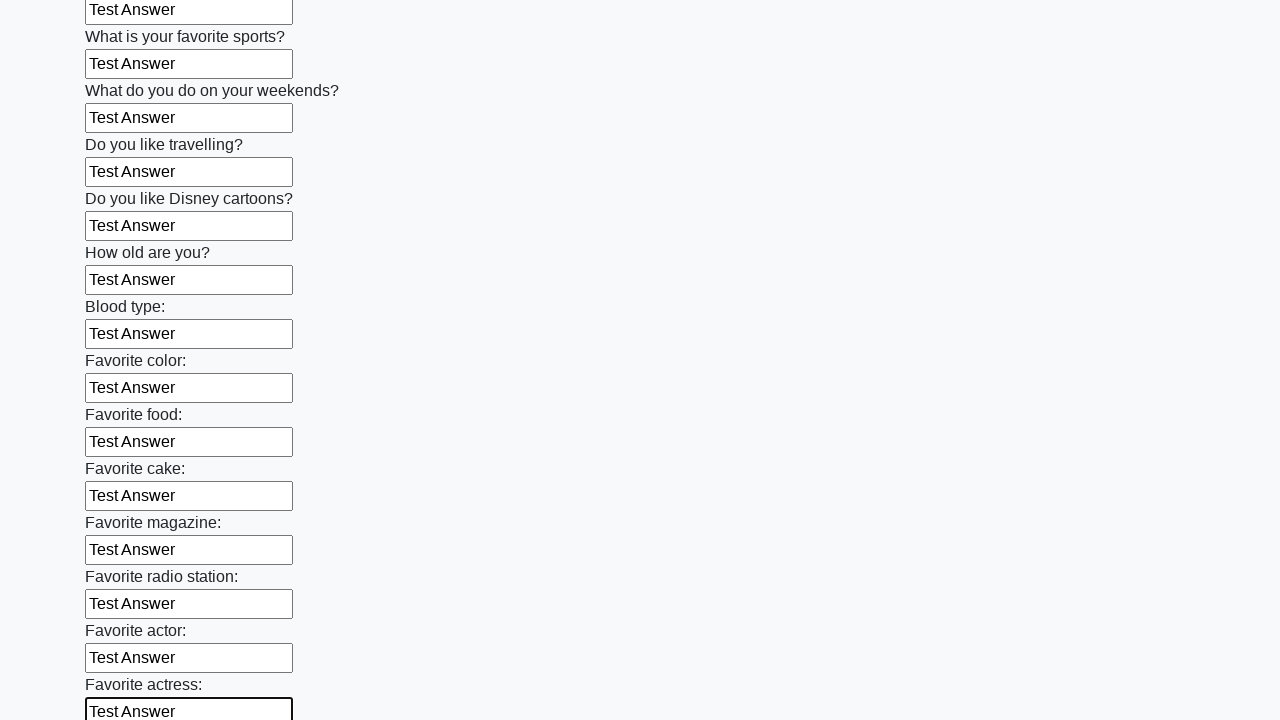

Filled input field with 'Test Answer' on input >> nth=26
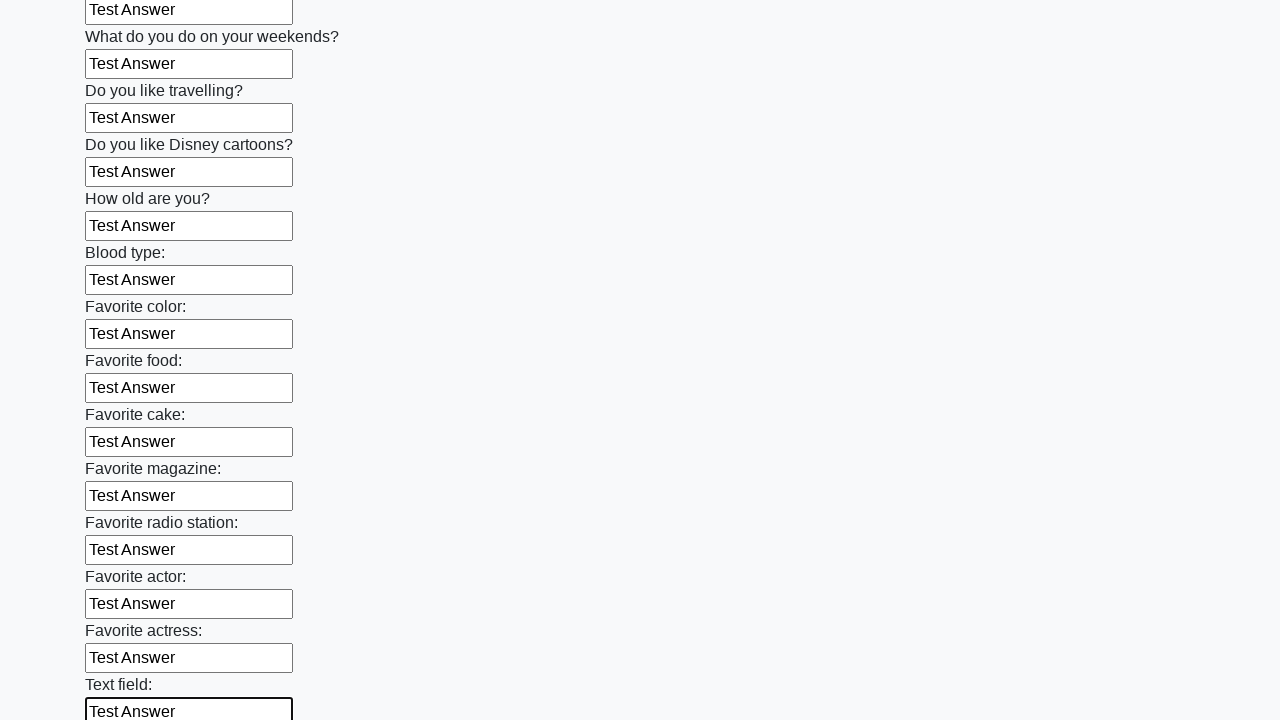

Filled input field with 'Test Answer' on input >> nth=27
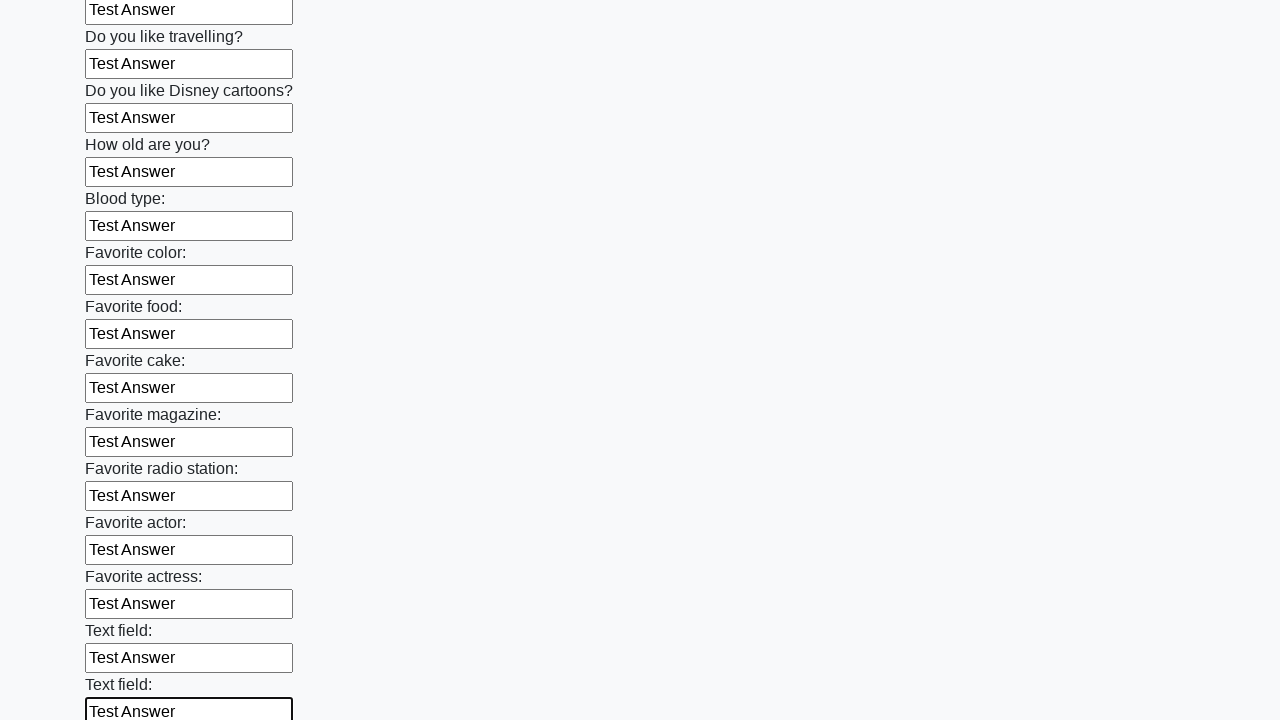

Filled input field with 'Test Answer' on input >> nth=28
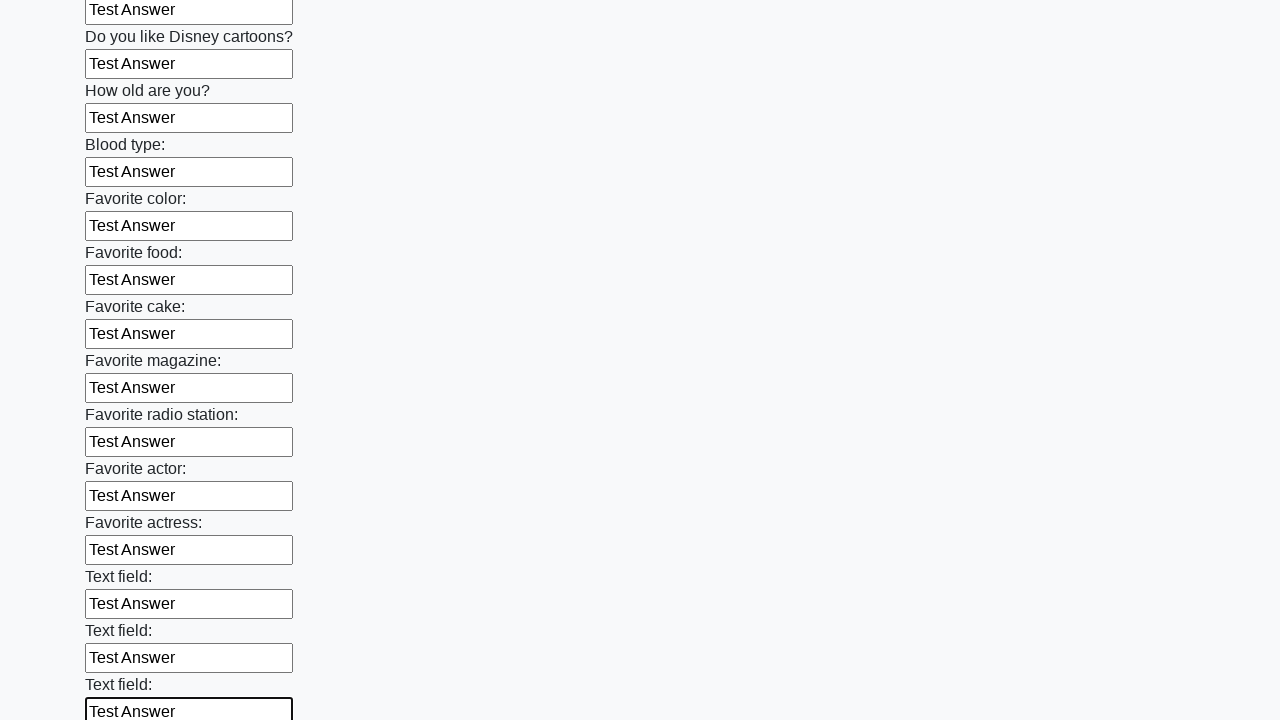

Filled input field with 'Test Answer' on input >> nth=29
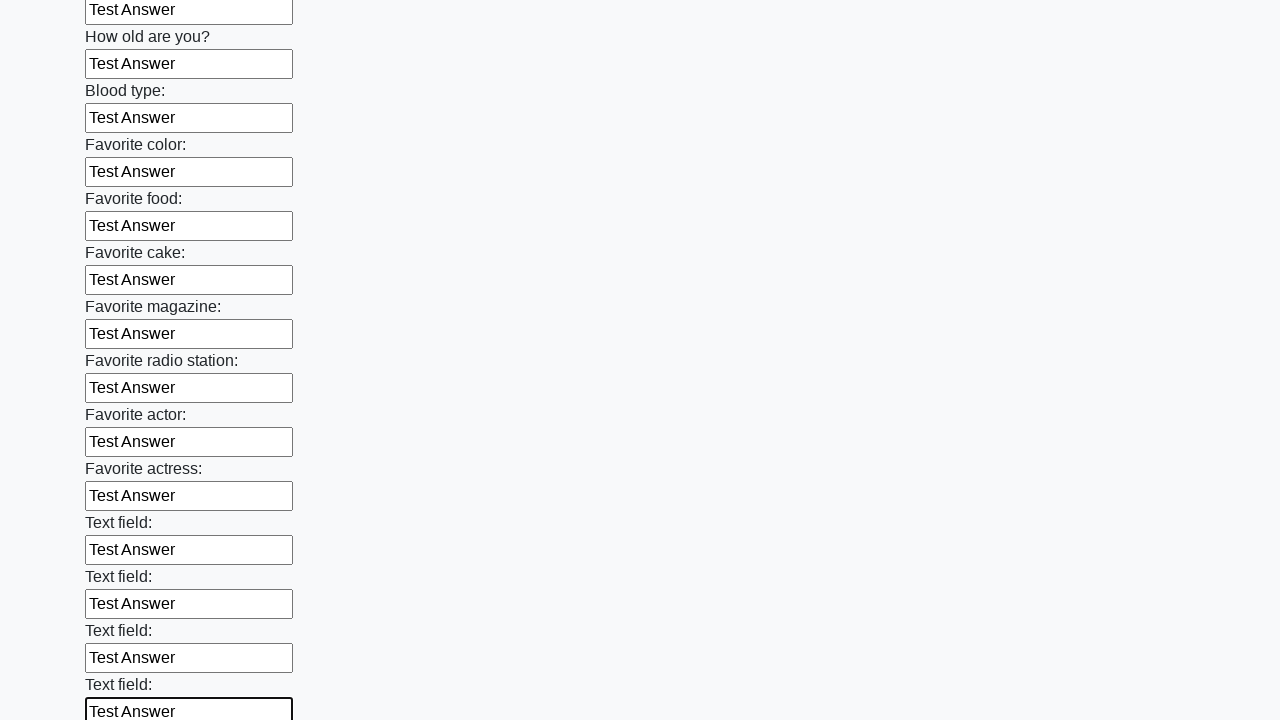

Filled input field with 'Test Answer' on input >> nth=30
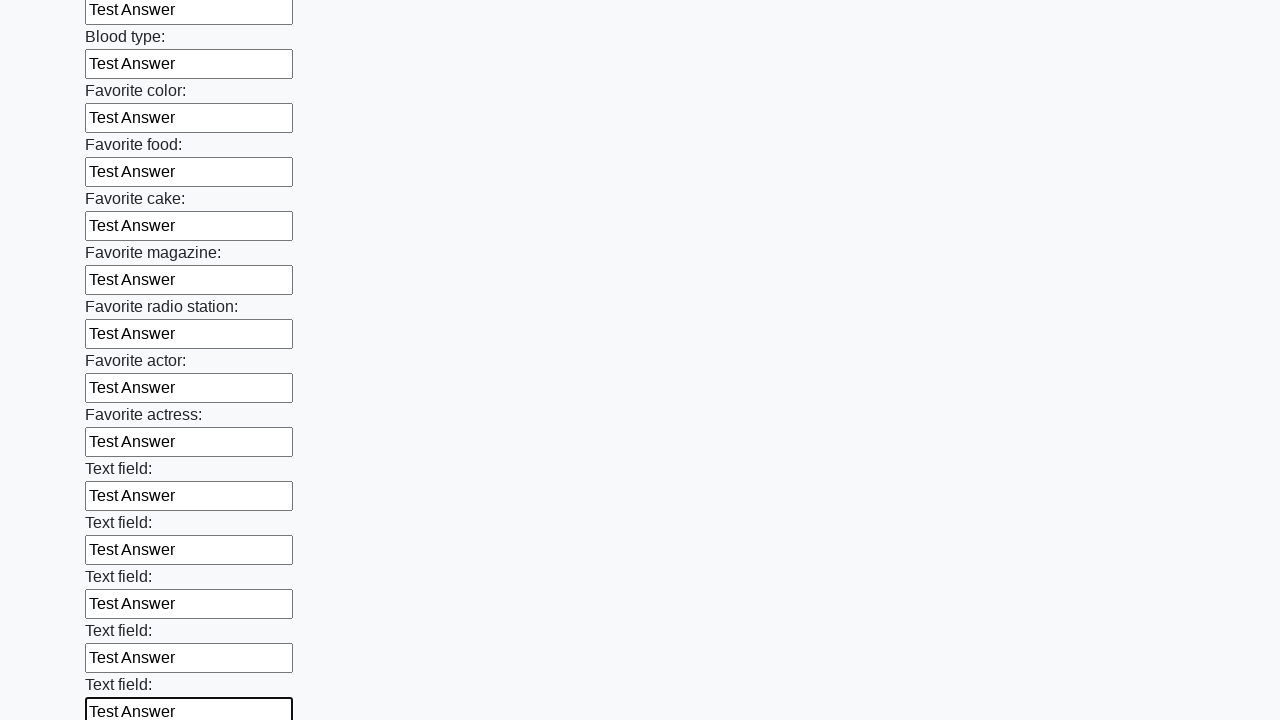

Filled input field with 'Test Answer' on input >> nth=31
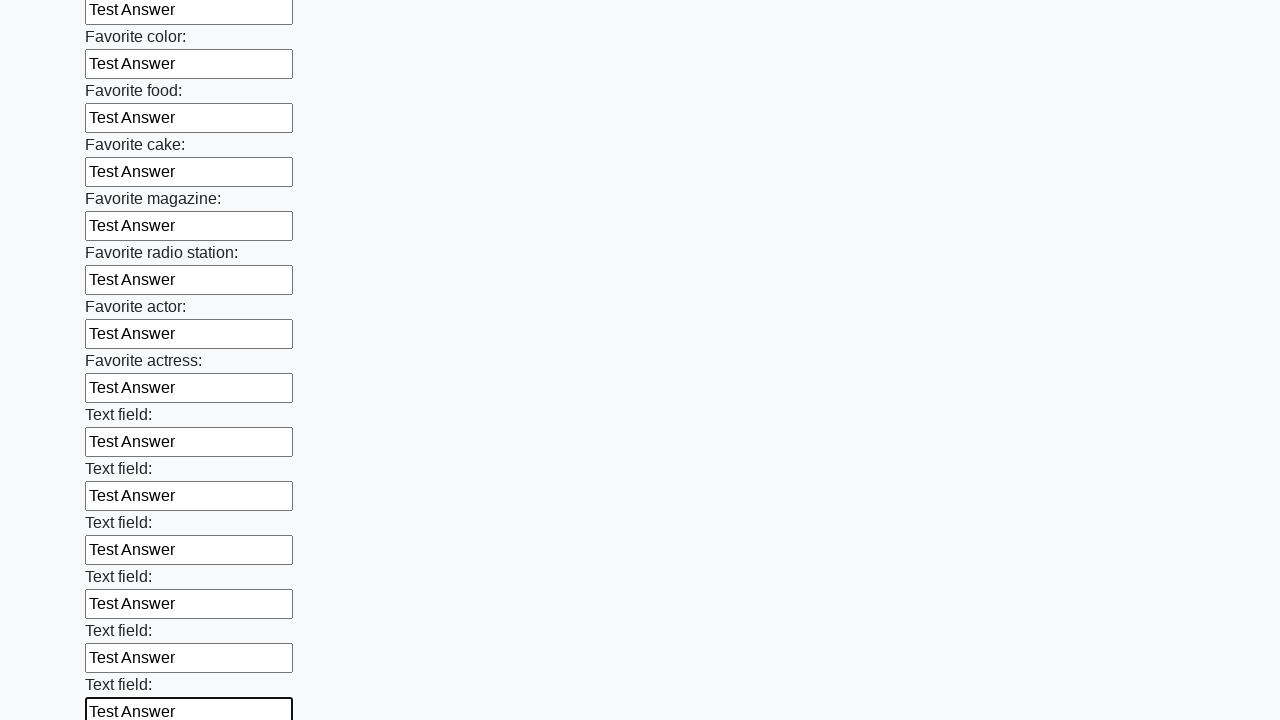

Filled input field with 'Test Answer' on input >> nth=32
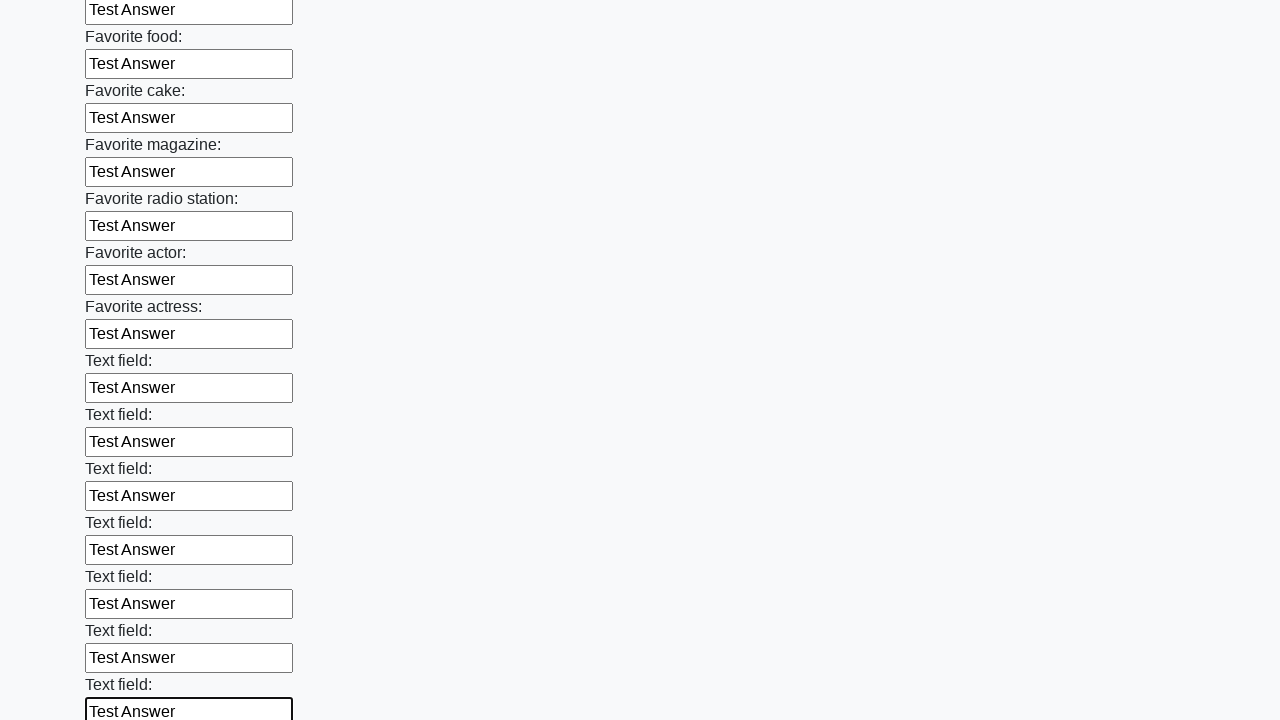

Filled input field with 'Test Answer' on input >> nth=33
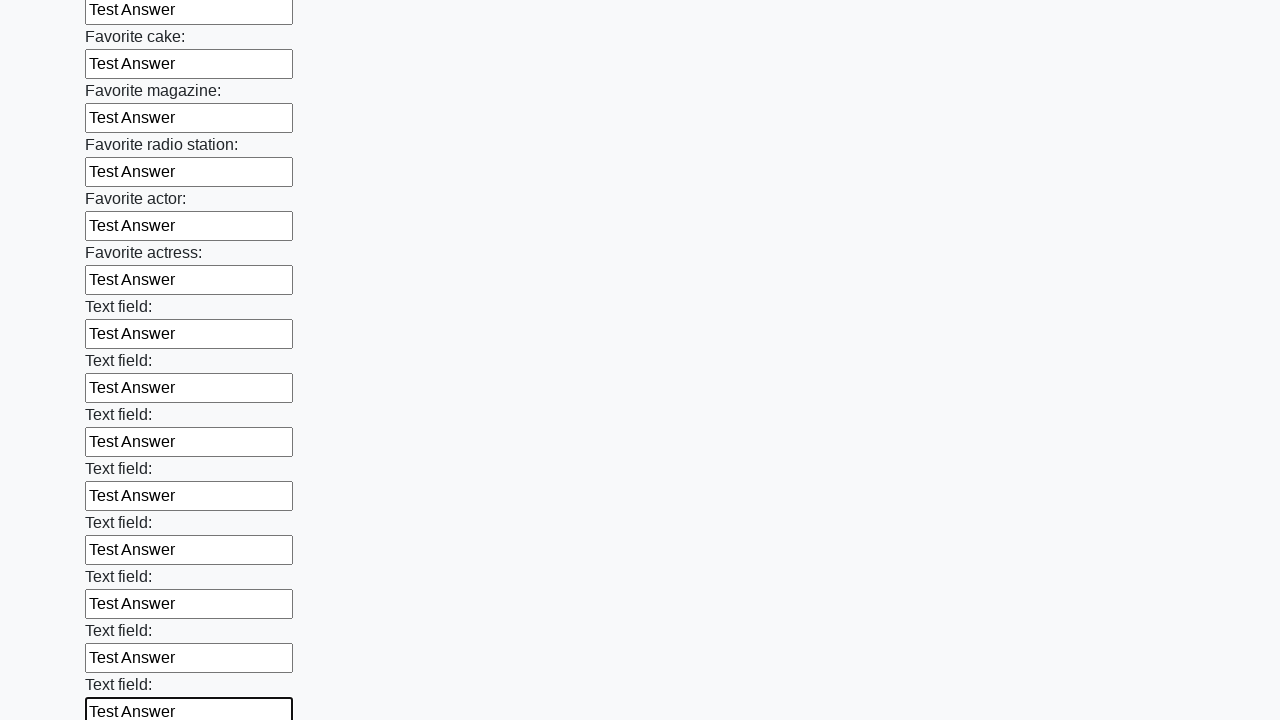

Filled input field with 'Test Answer' on input >> nth=34
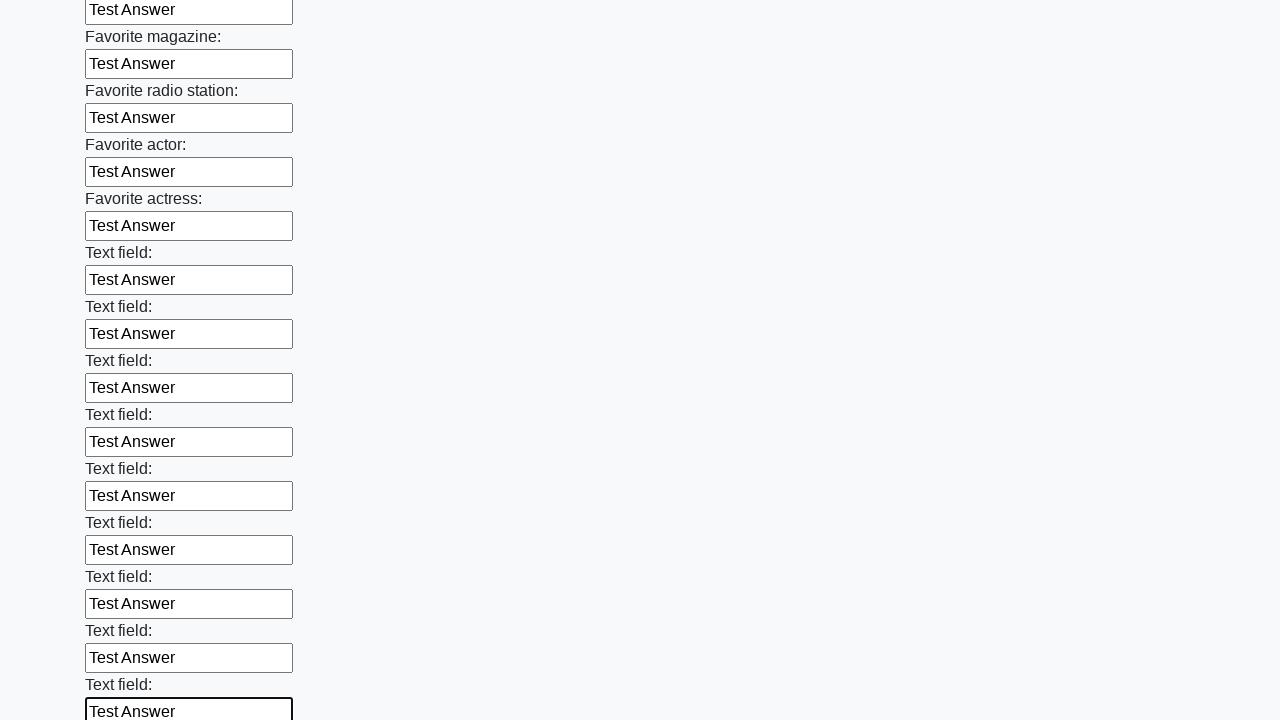

Filled input field with 'Test Answer' on input >> nth=35
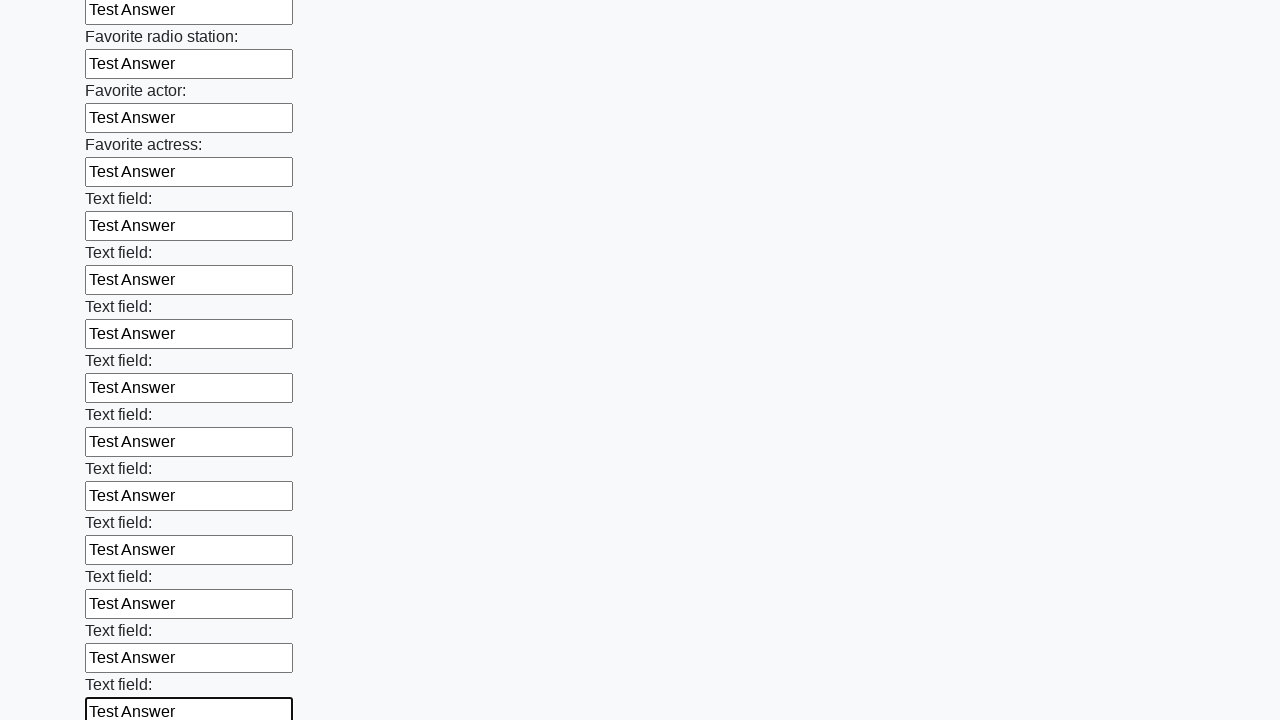

Filled input field with 'Test Answer' on input >> nth=36
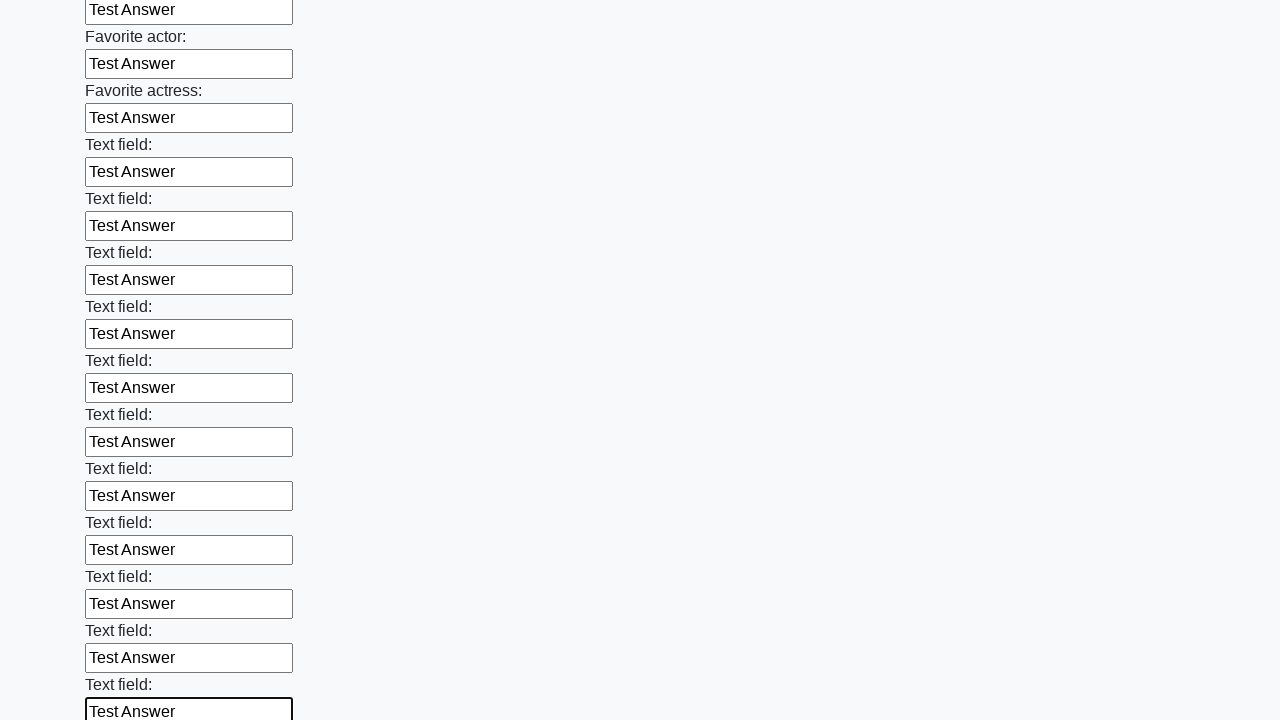

Filled input field with 'Test Answer' on input >> nth=37
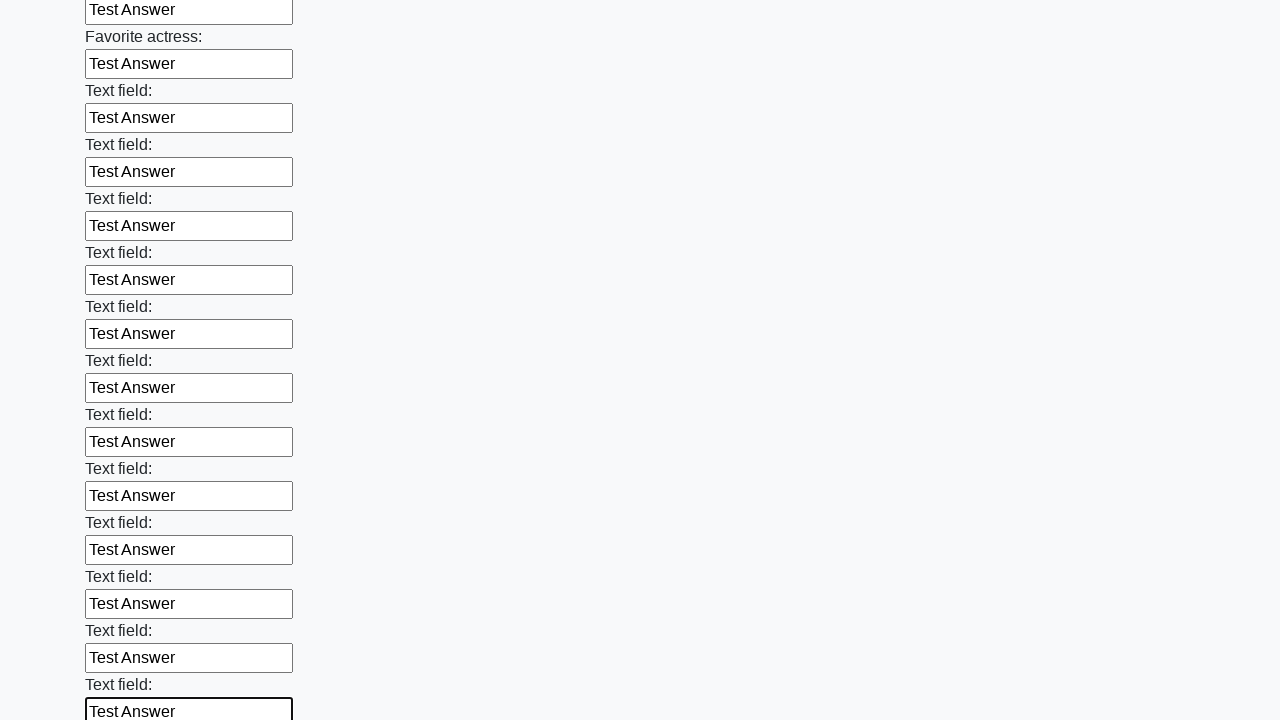

Filled input field with 'Test Answer' on input >> nth=38
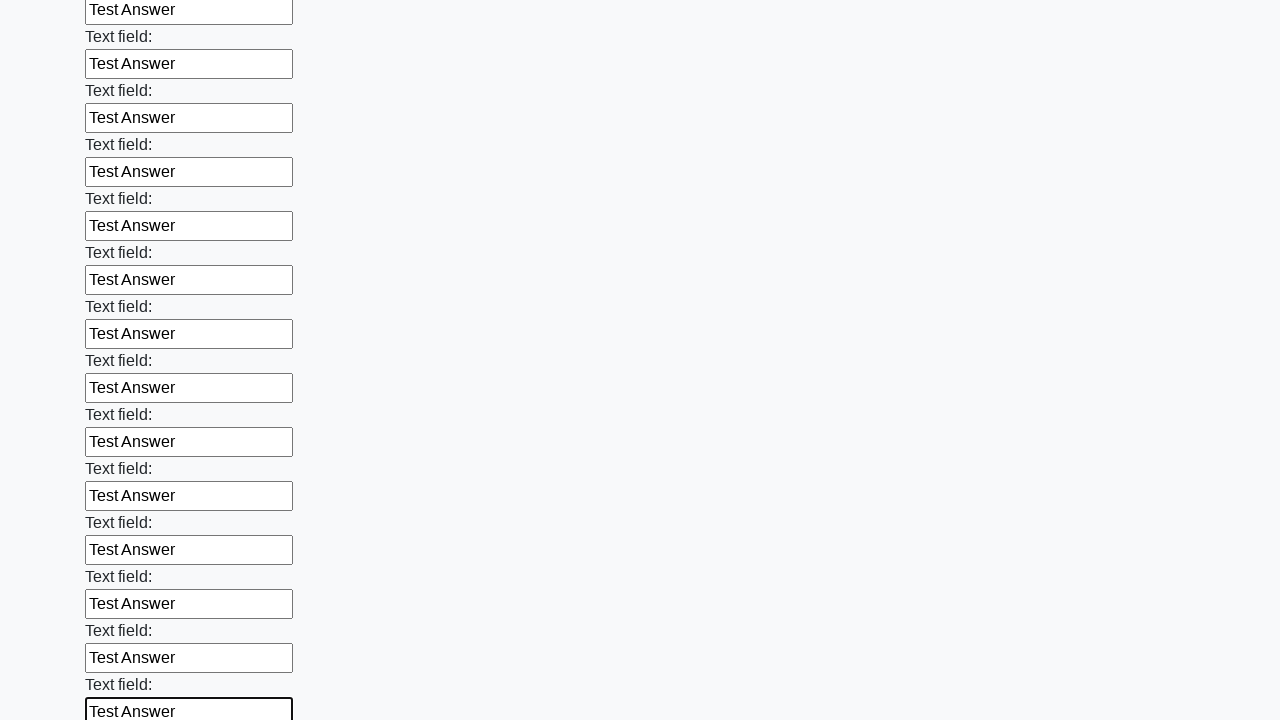

Filled input field with 'Test Answer' on input >> nth=39
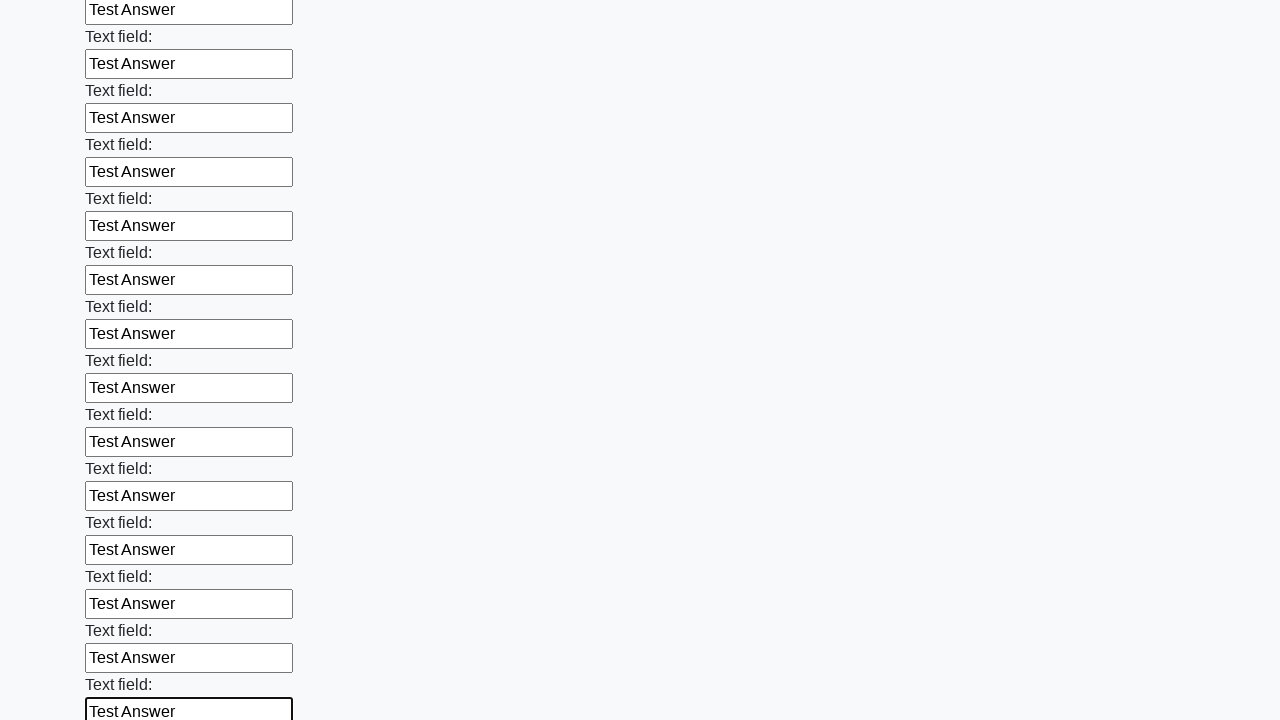

Filled input field with 'Test Answer' on input >> nth=40
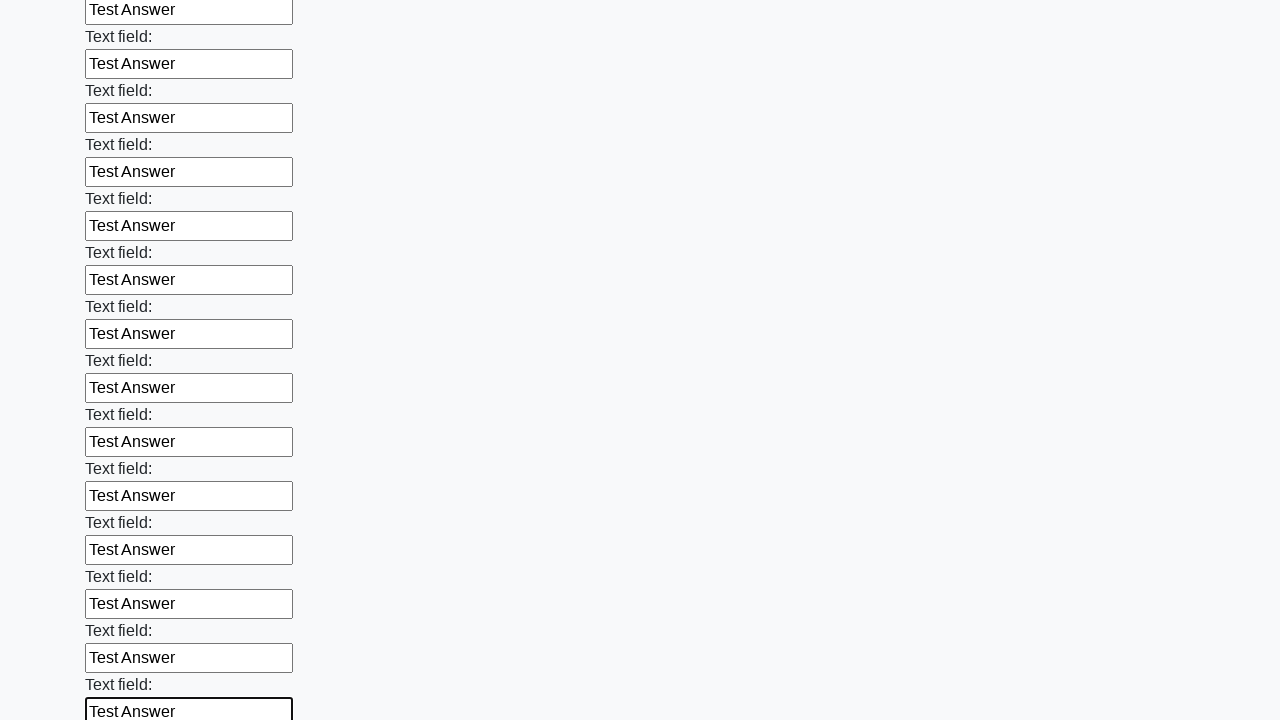

Filled input field with 'Test Answer' on input >> nth=41
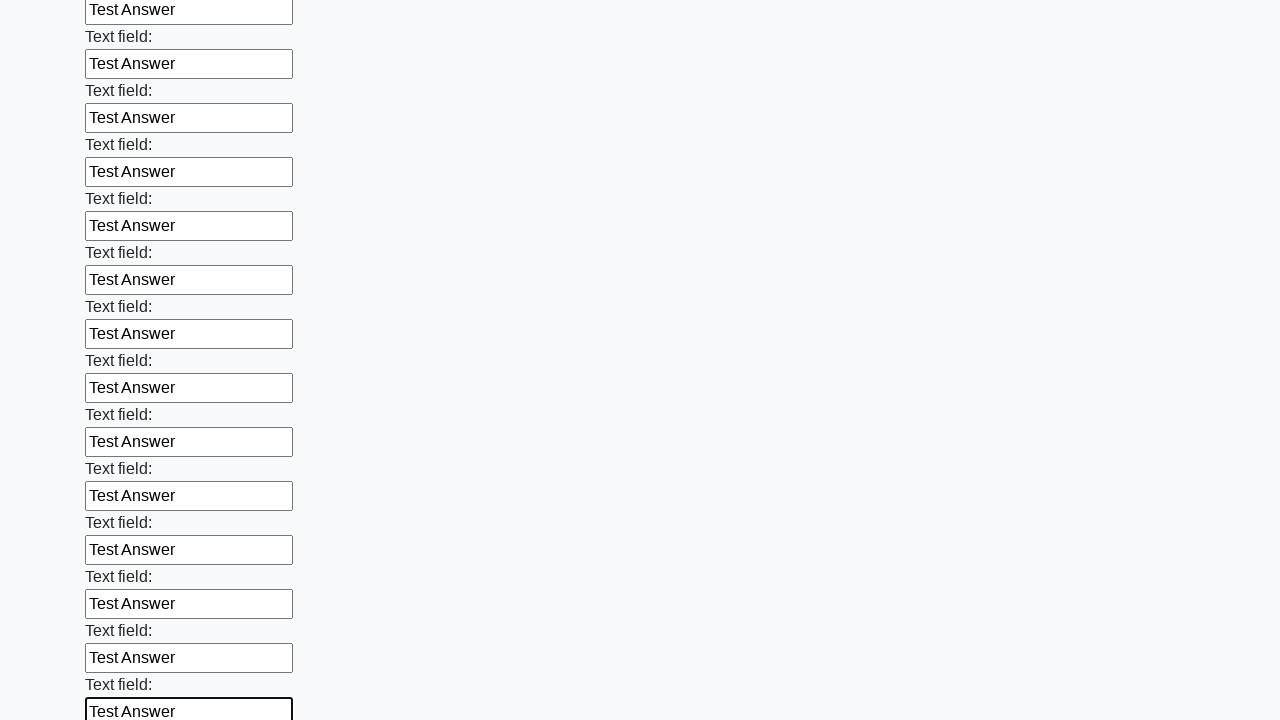

Filled input field with 'Test Answer' on input >> nth=42
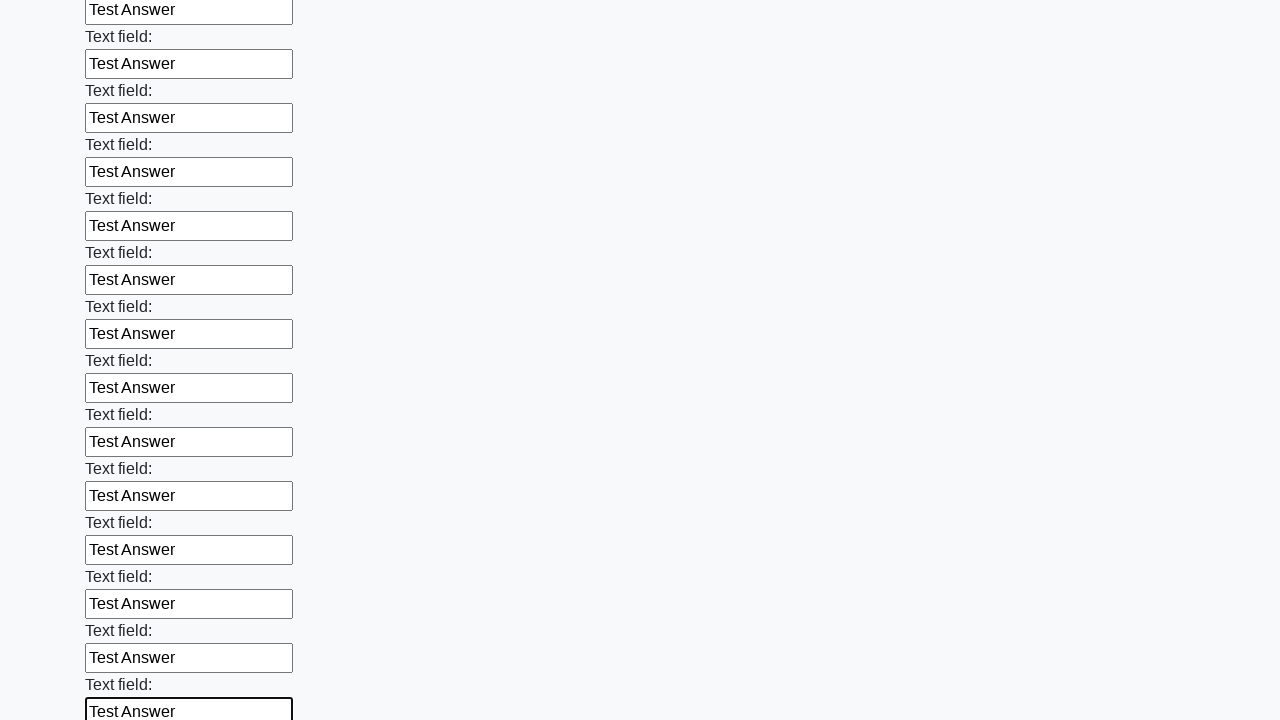

Filled input field with 'Test Answer' on input >> nth=43
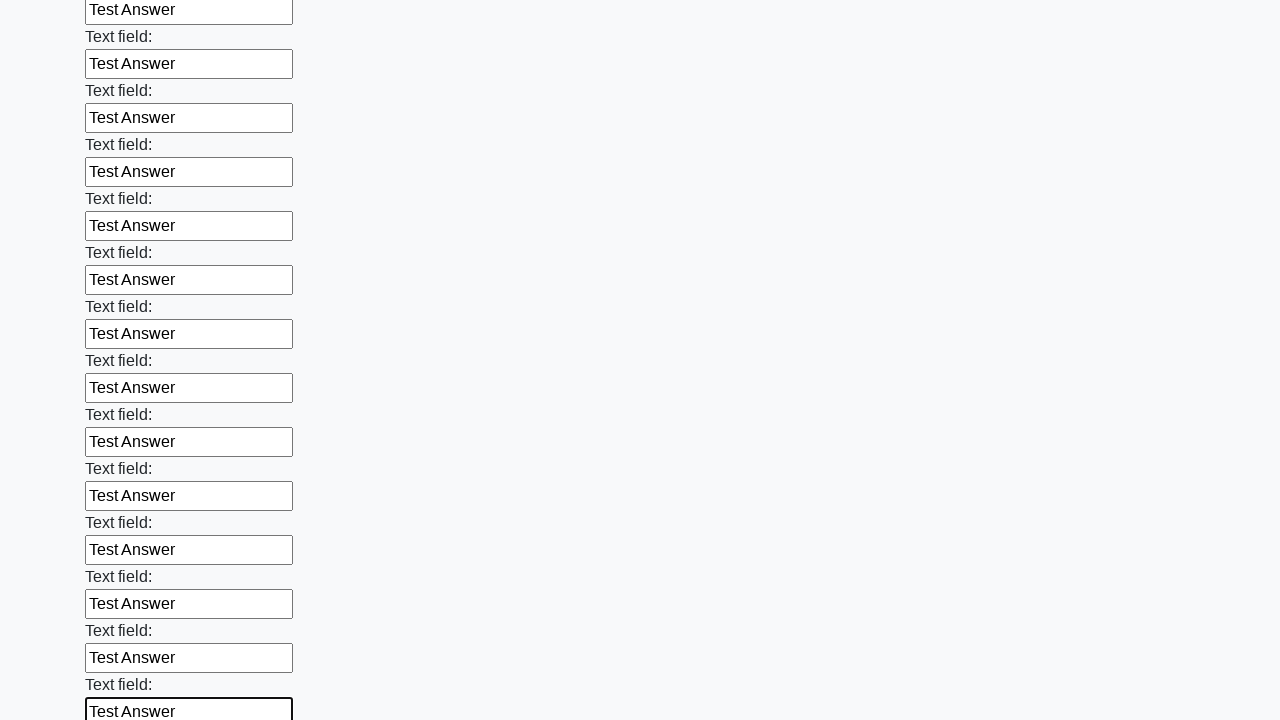

Filled input field with 'Test Answer' on input >> nth=44
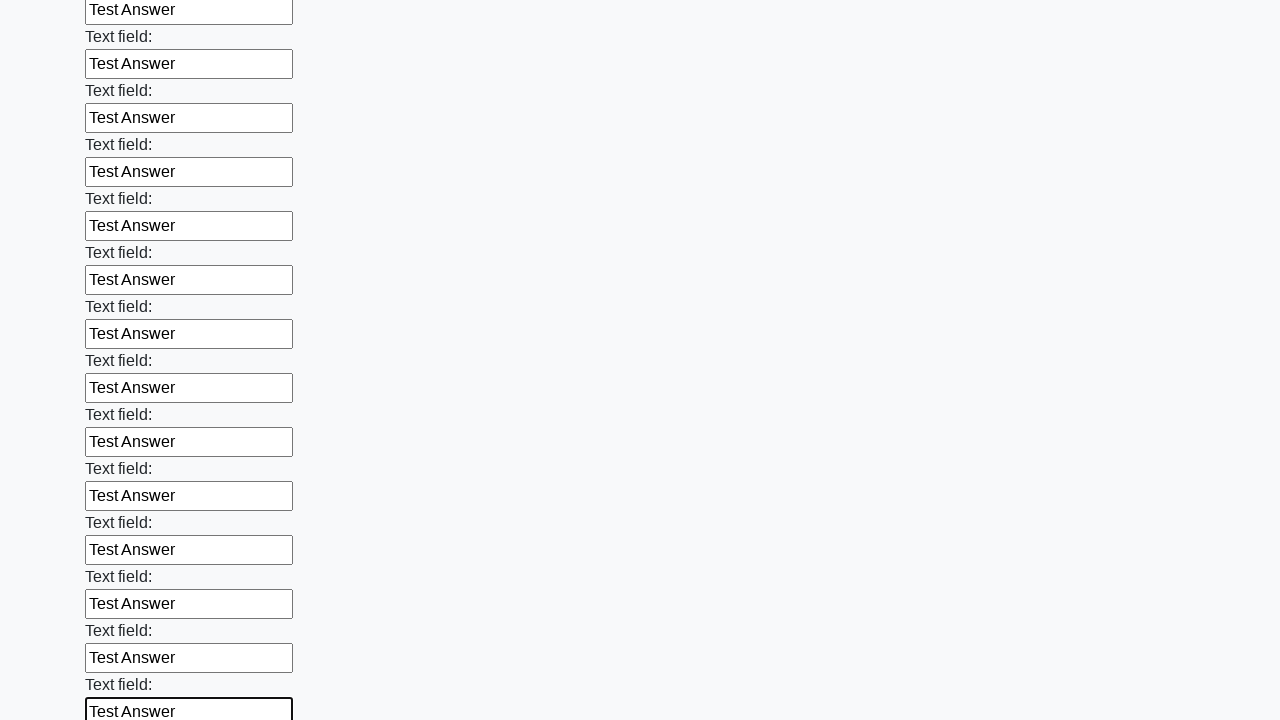

Filled input field with 'Test Answer' on input >> nth=45
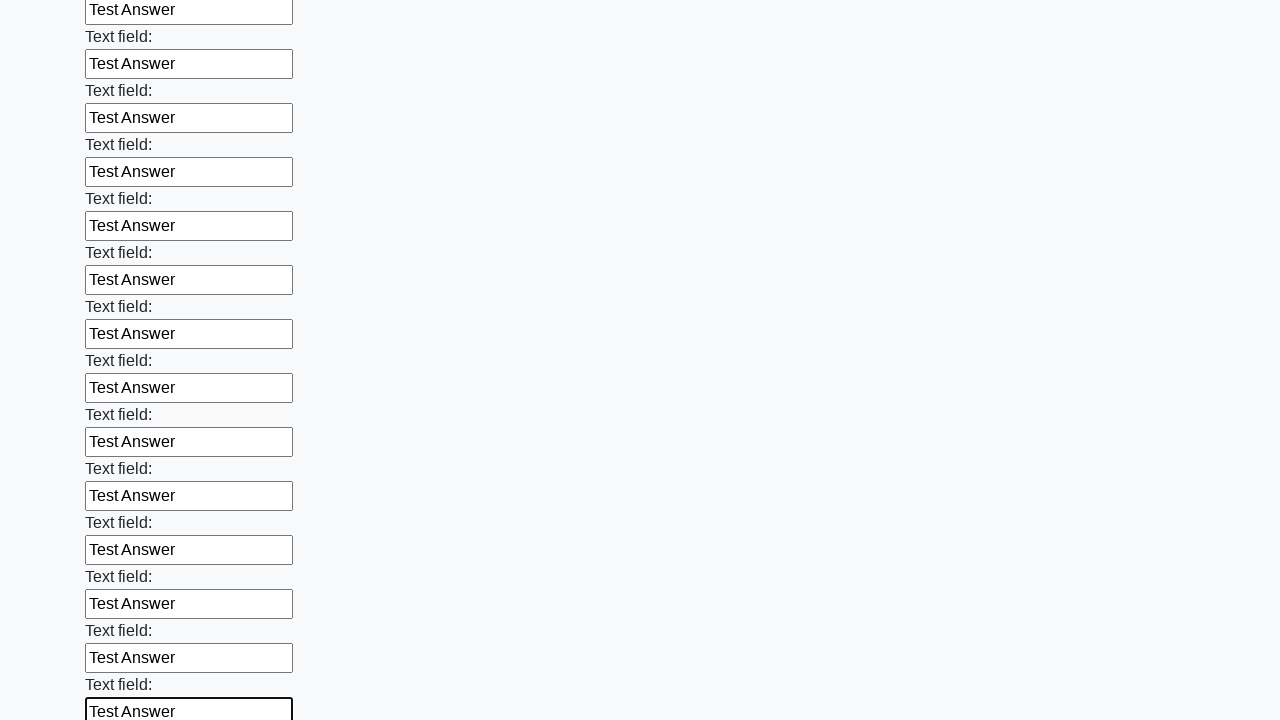

Filled input field with 'Test Answer' on input >> nth=46
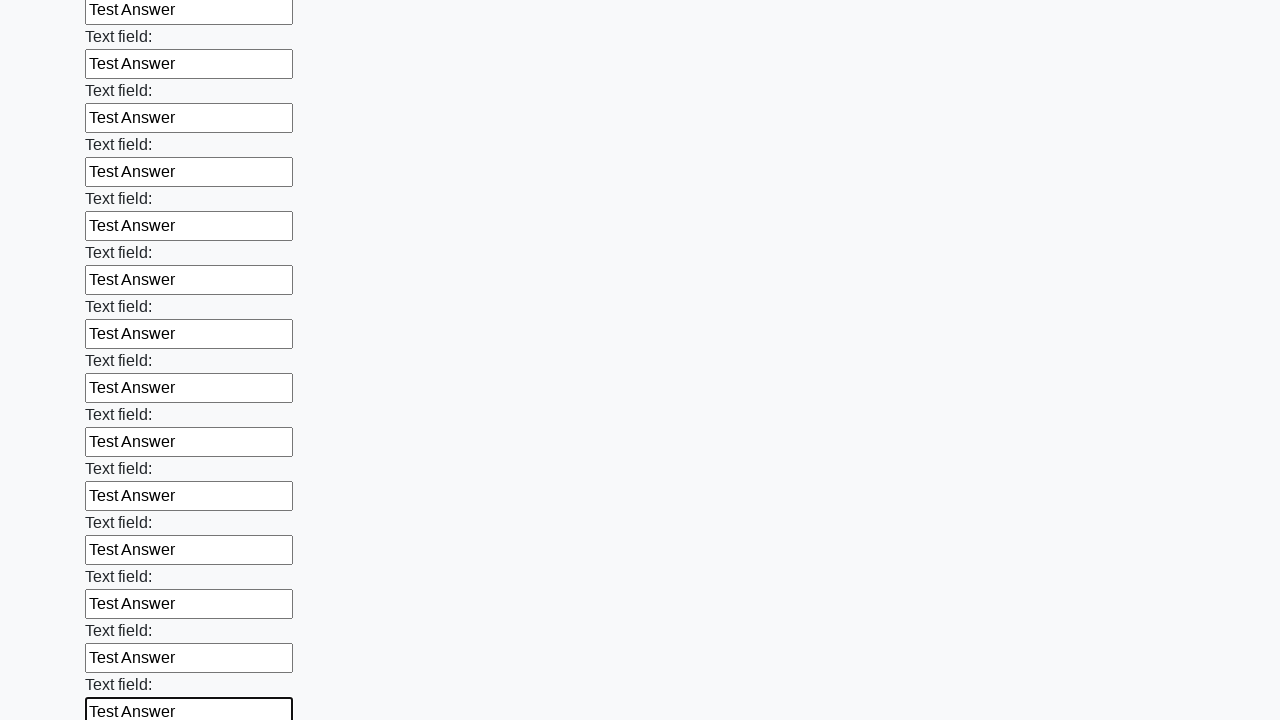

Filled input field with 'Test Answer' on input >> nth=47
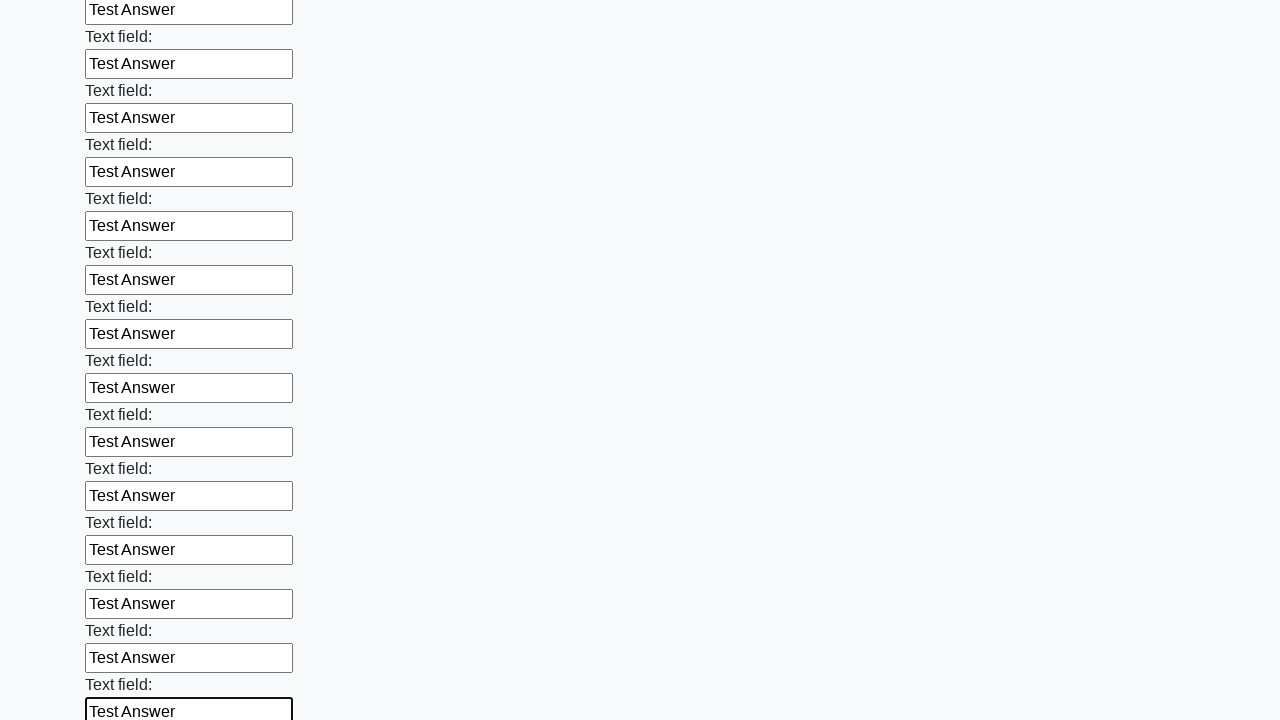

Filled input field with 'Test Answer' on input >> nth=48
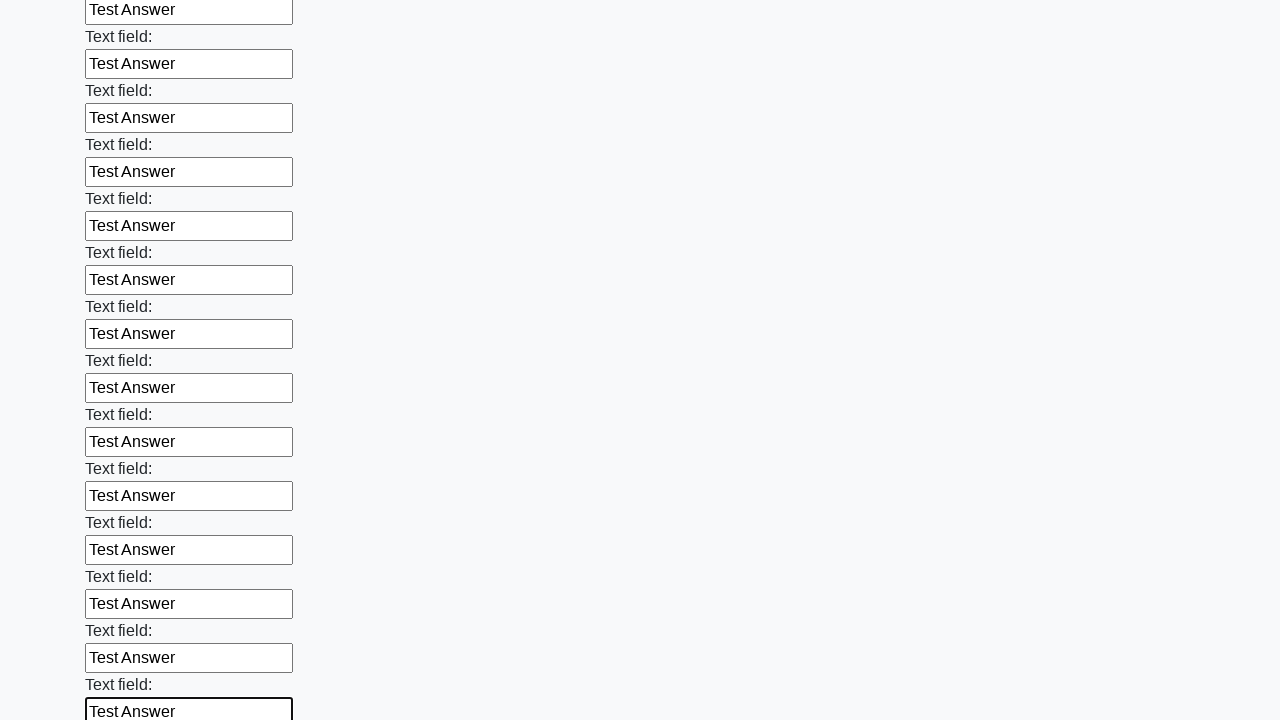

Filled input field with 'Test Answer' on input >> nth=49
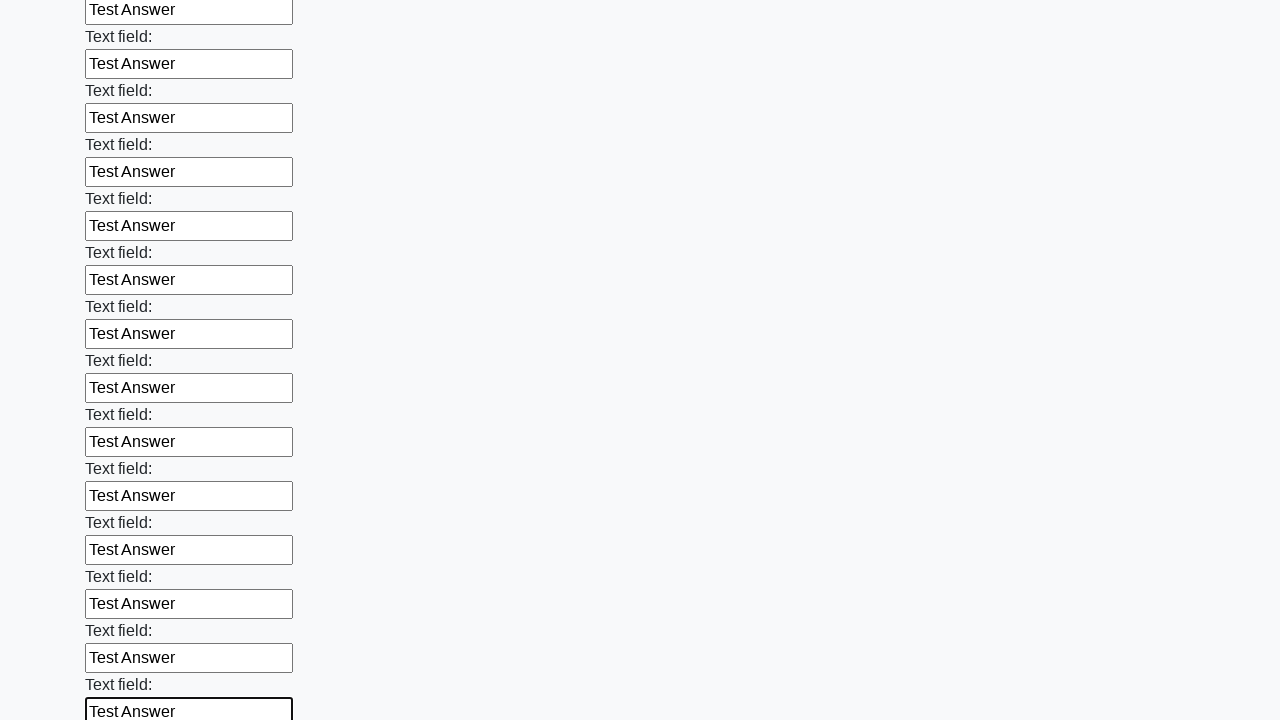

Filled input field with 'Test Answer' on input >> nth=50
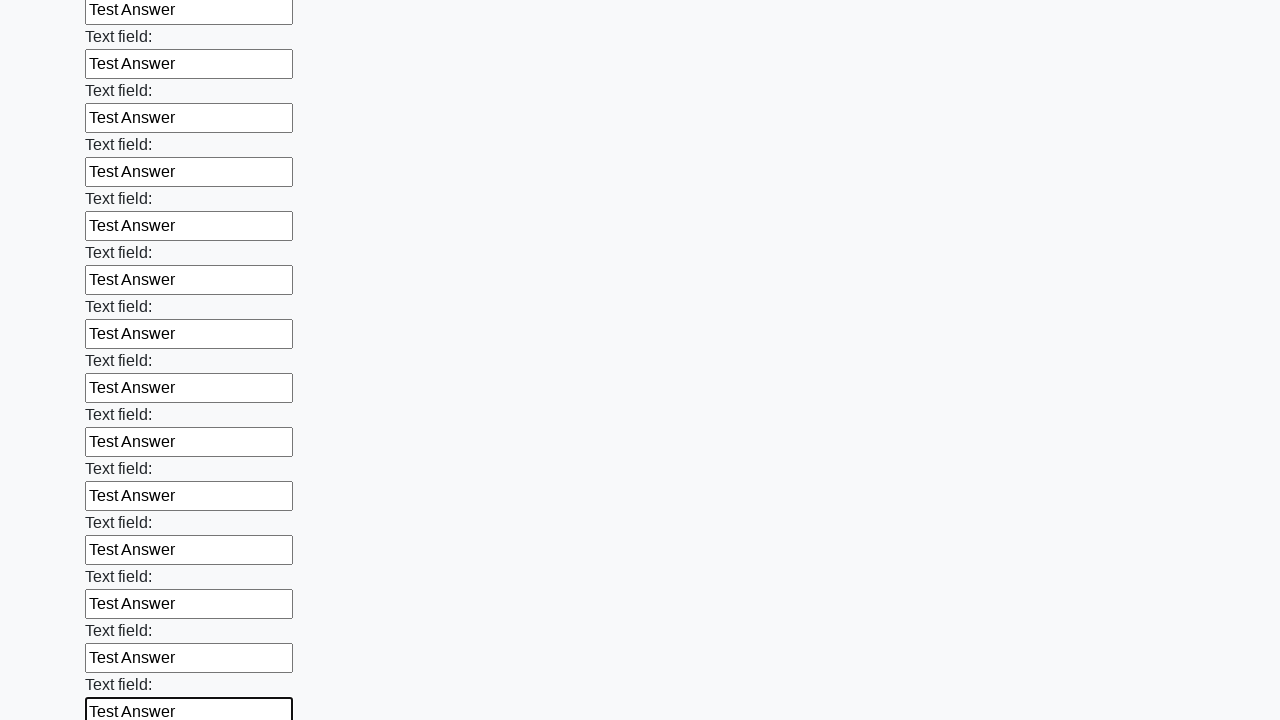

Filled input field with 'Test Answer' on input >> nth=51
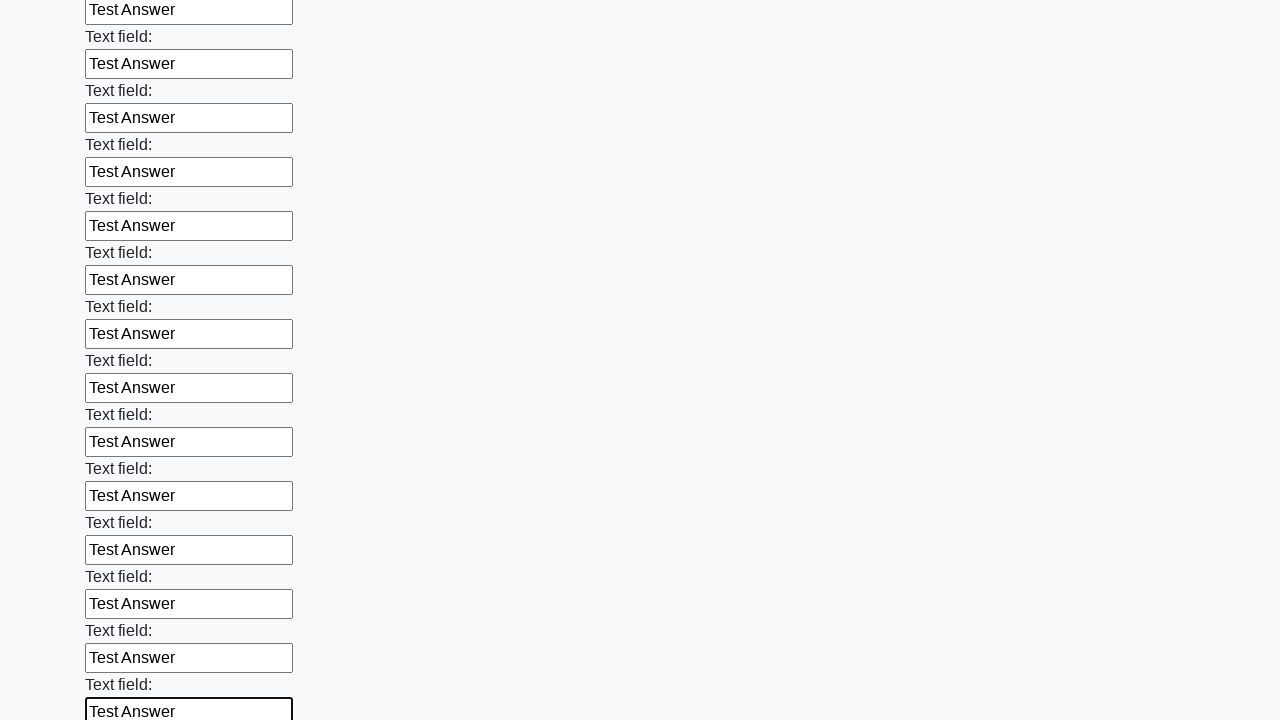

Filled input field with 'Test Answer' on input >> nth=52
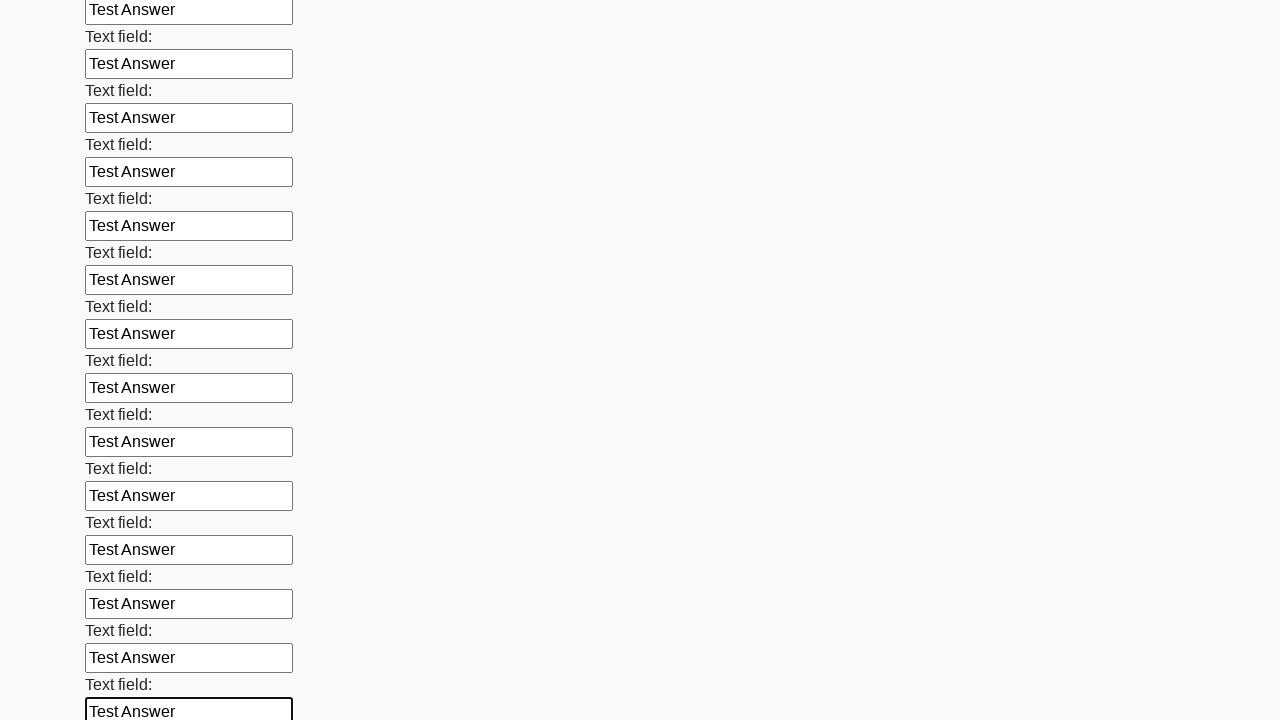

Filled input field with 'Test Answer' on input >> nth=53
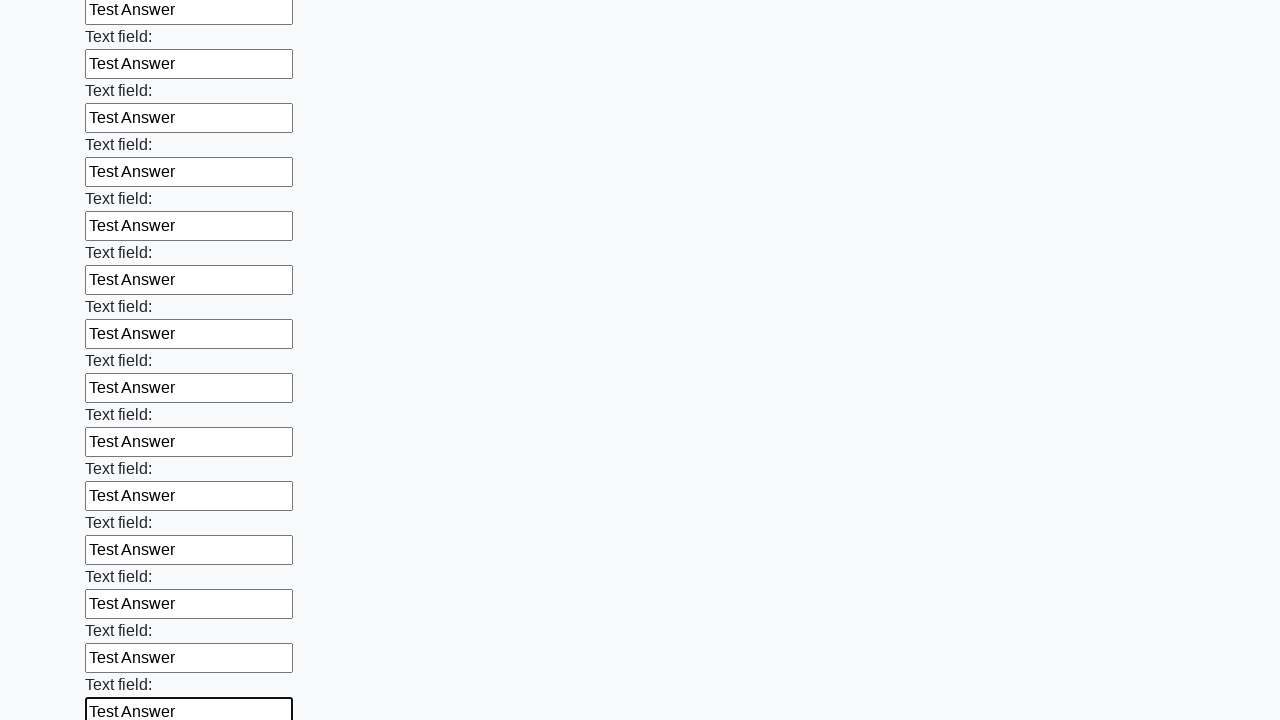

Filled input field with 'Test Answer' on input >> nth=54
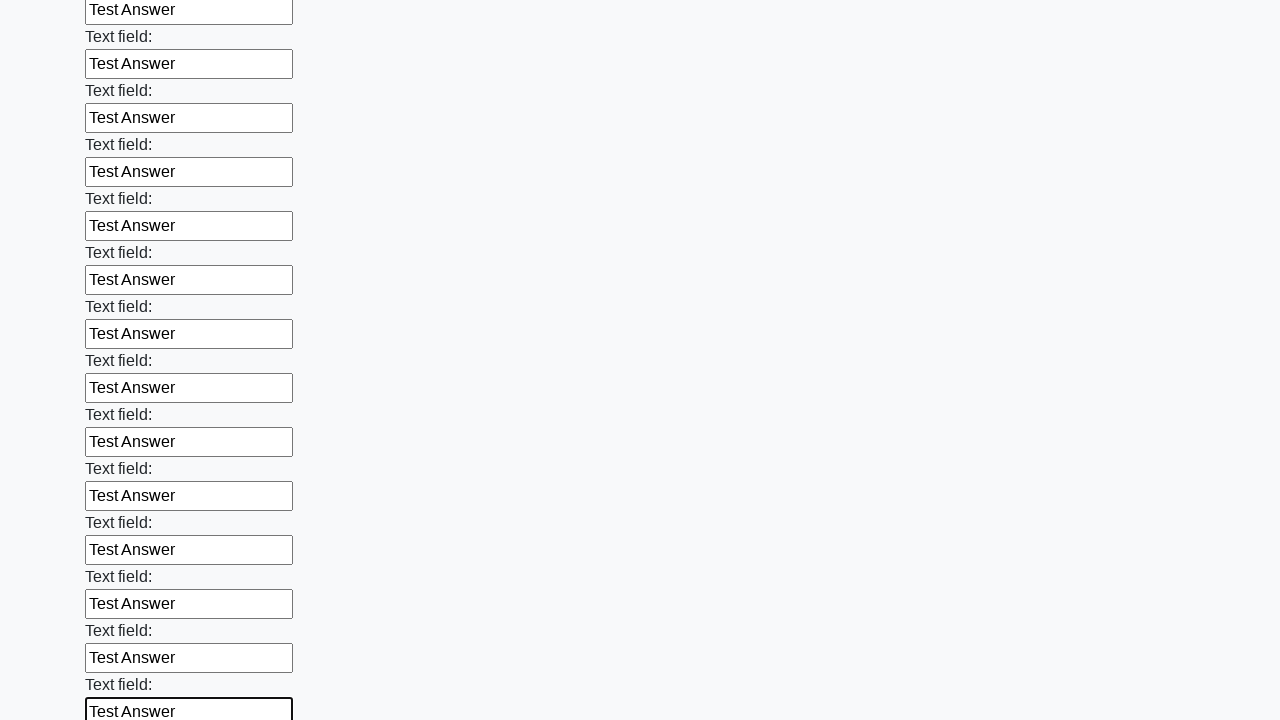

Filled input field with 'Test Answer' on input >> nth=55
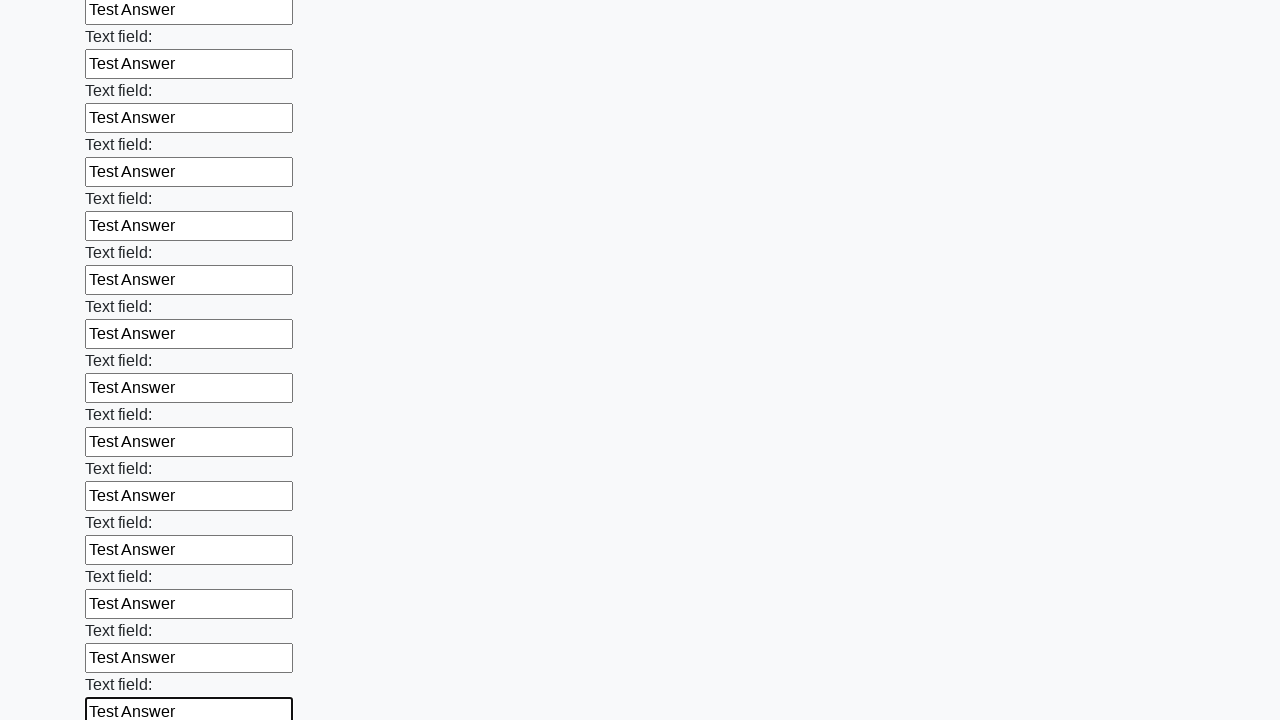

Filled input field with 'Test Answer' on input >> nth=56
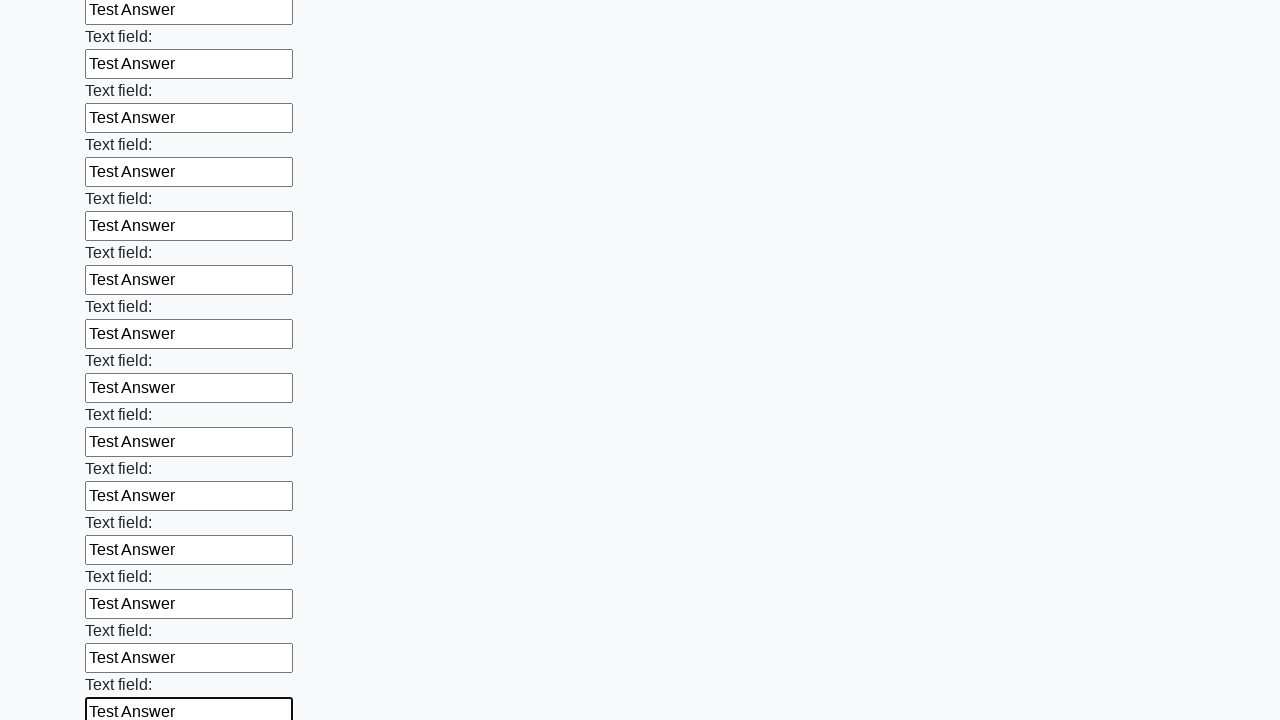

Filled input field with 'Test Answer' on input >> nth=57
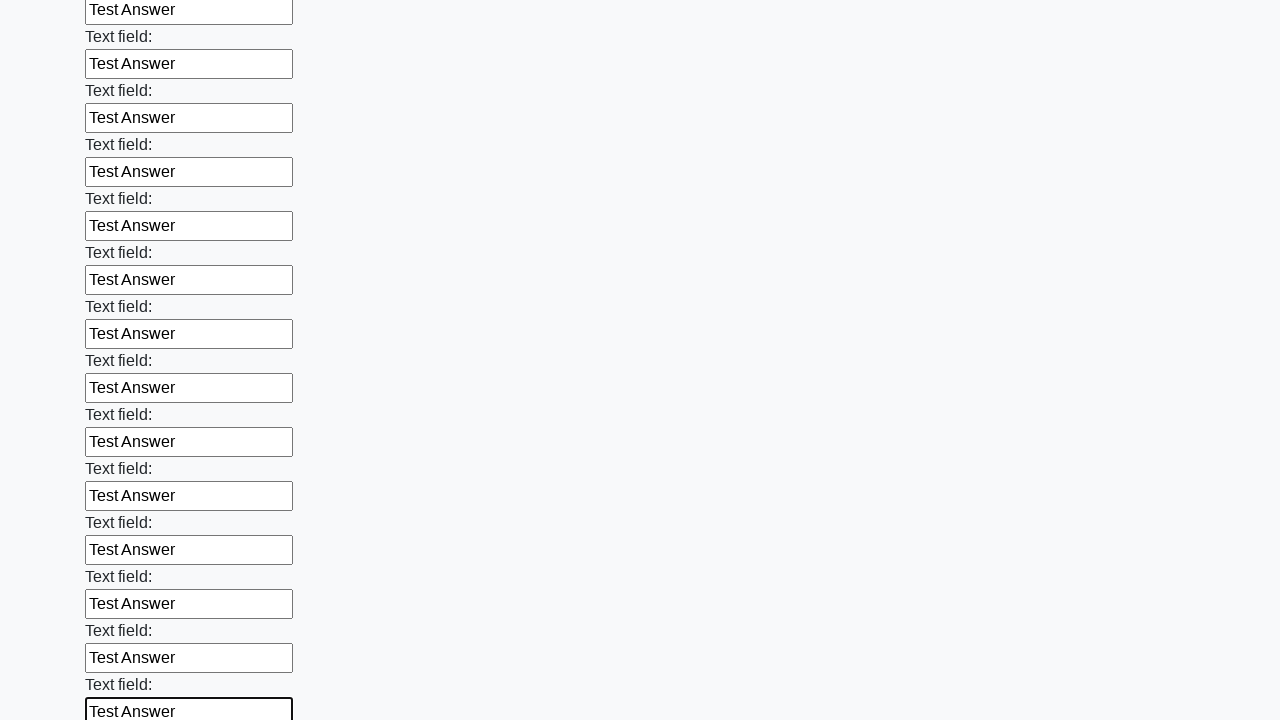

Filled input field with 'Test Answer' on input >> nth=58
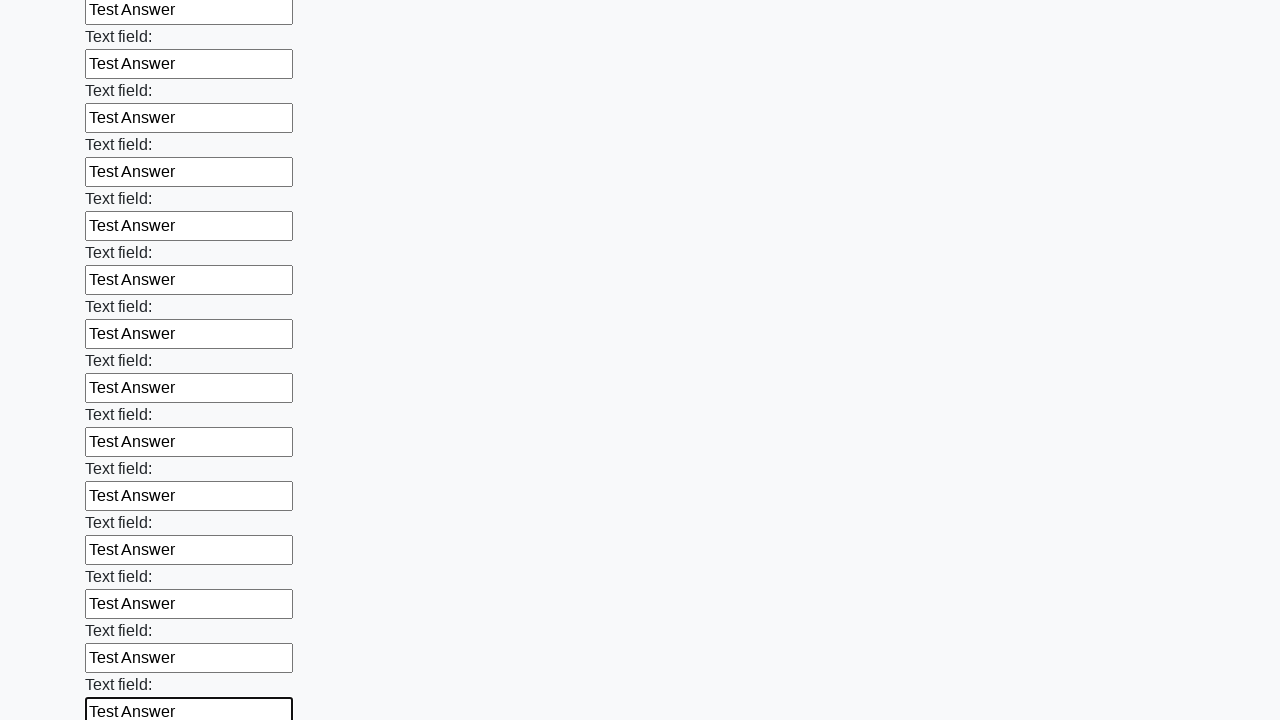

Filled input field with 'Test Answer' on input >> nth=59
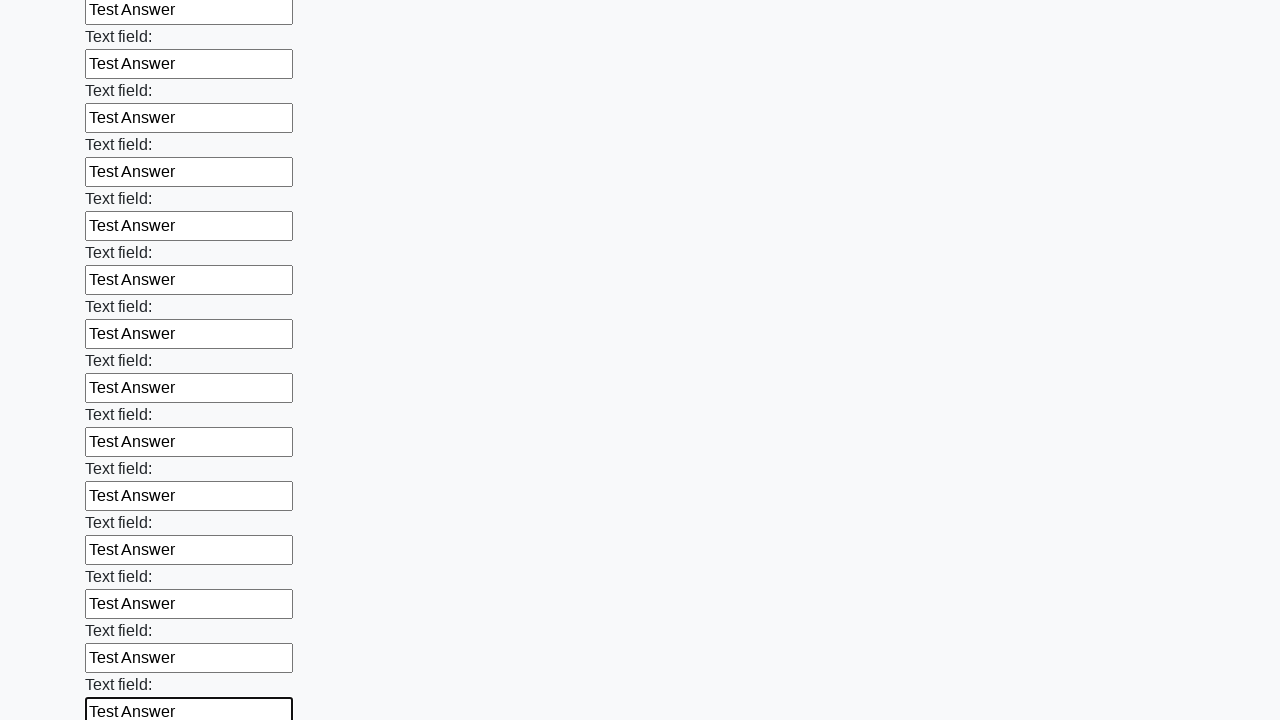

Filled input field with 'Test Answer' on input >> nth=60
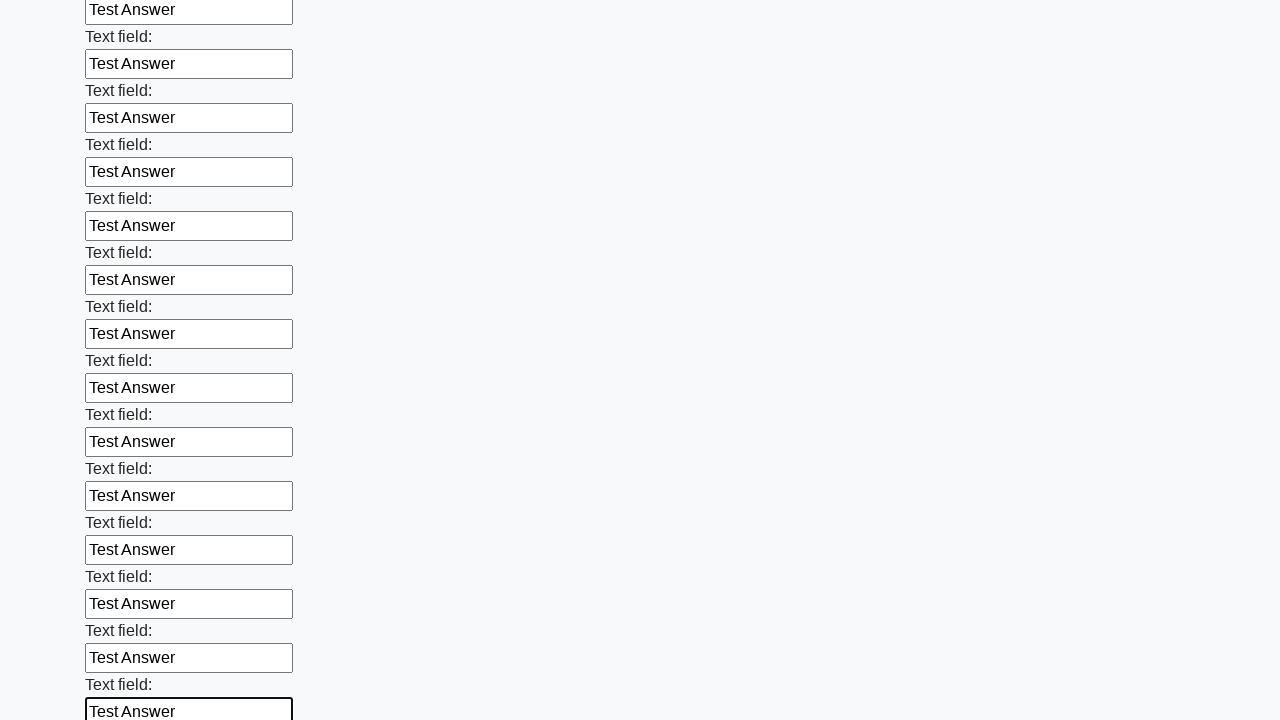

Filled input field with 'Test Answer' on input >> nth=61
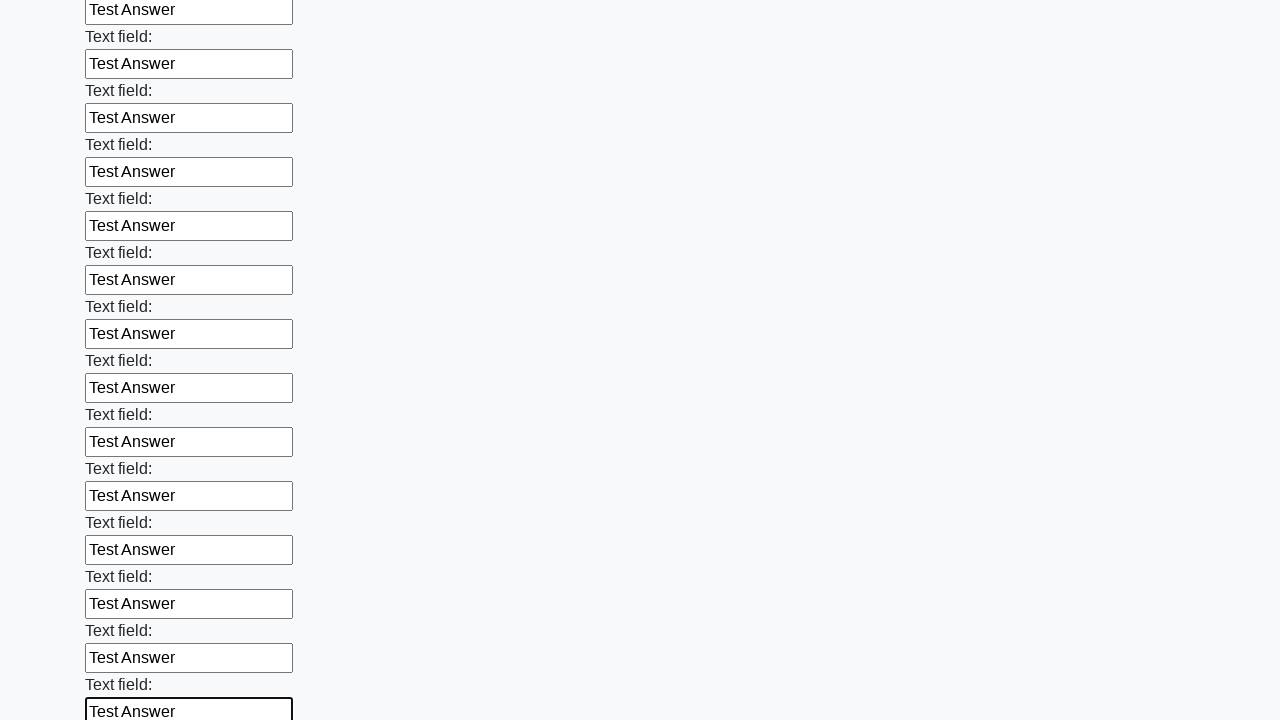

Filled input field with 'Test Answer' on input >> nth=62
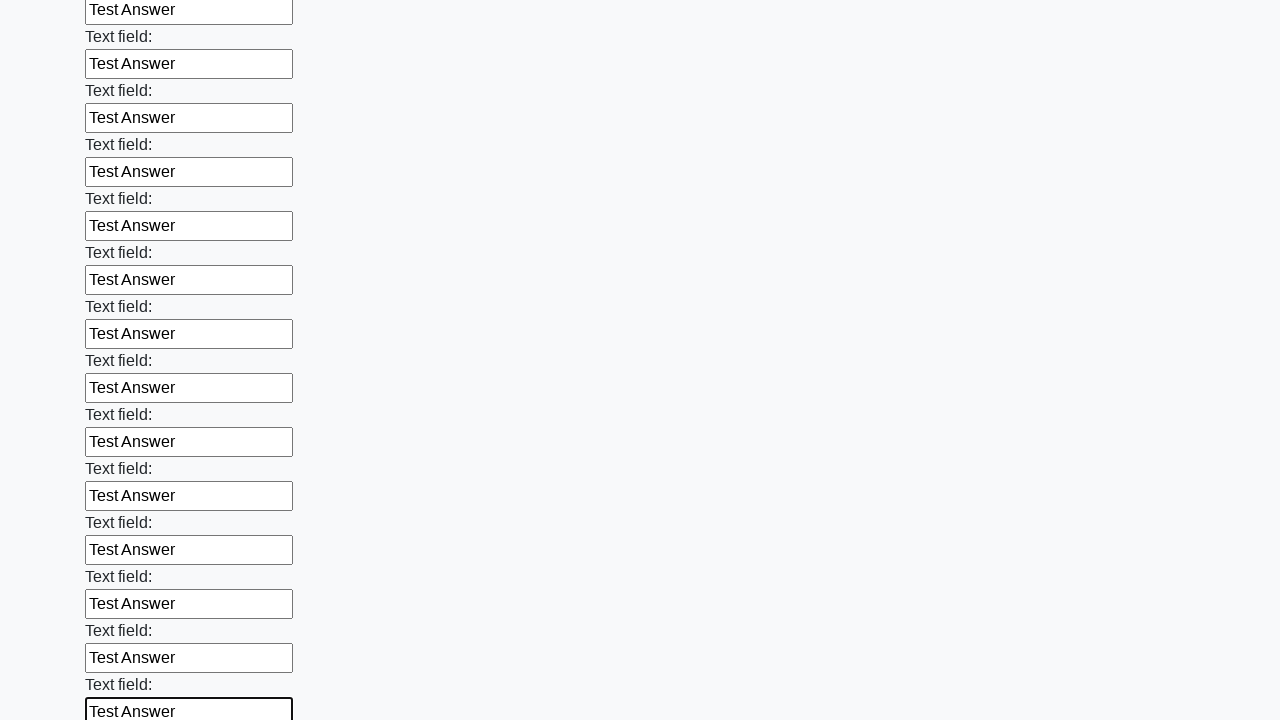

Filled input field with 'Test Answer' on input >> nth=63
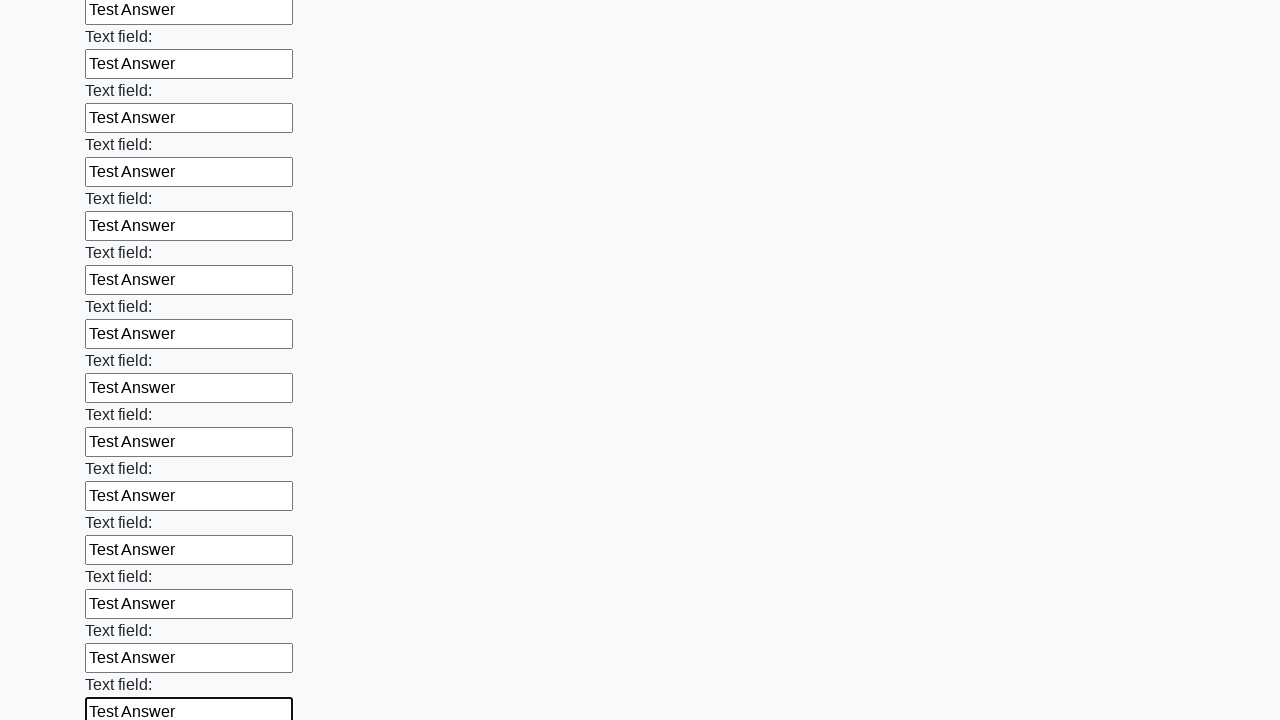

Filled input field with 'Test Answer' on input >> nth=64
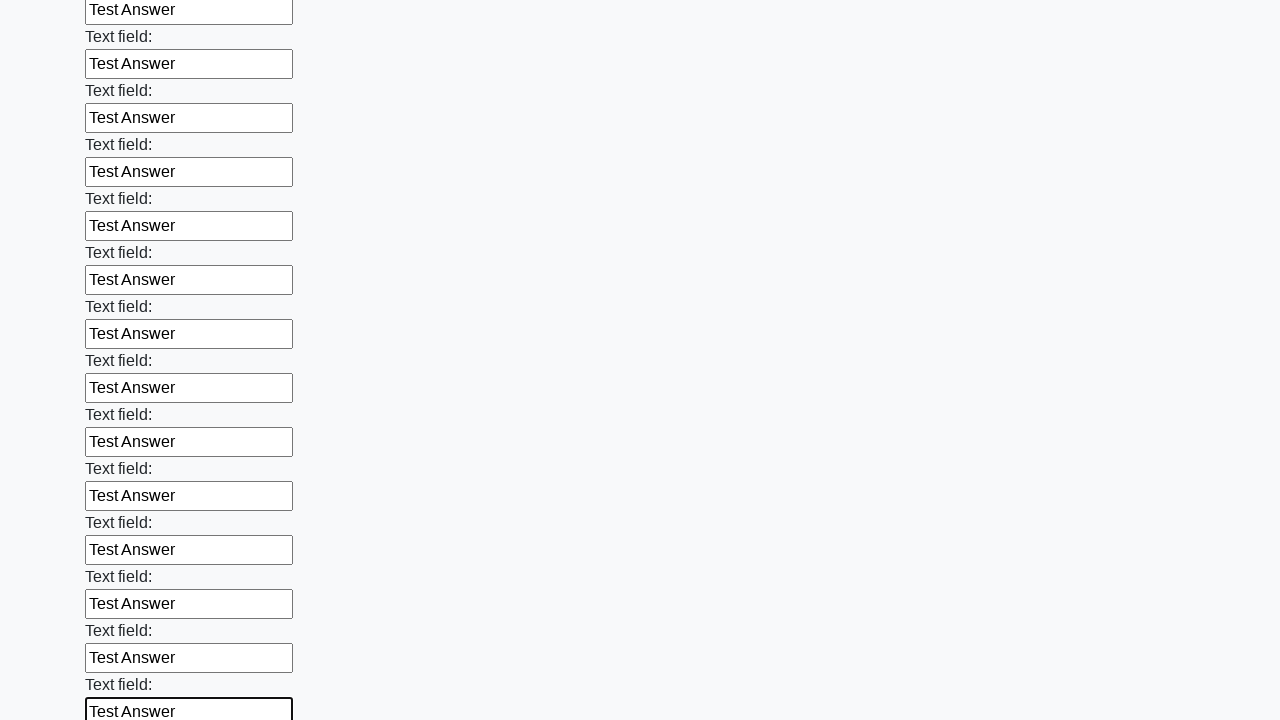

Filled input field with 'Test Answer' on input >> nth=65
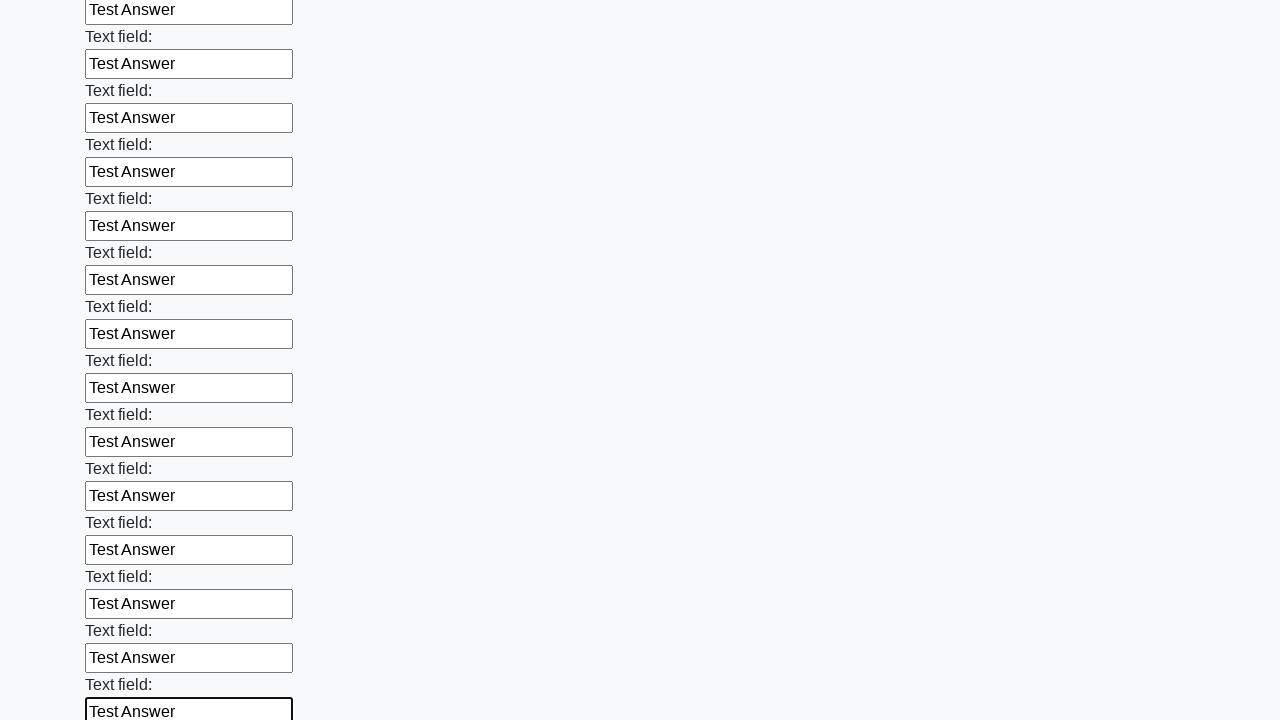

Filled input field with 'Test Answer' on input >> nth=66
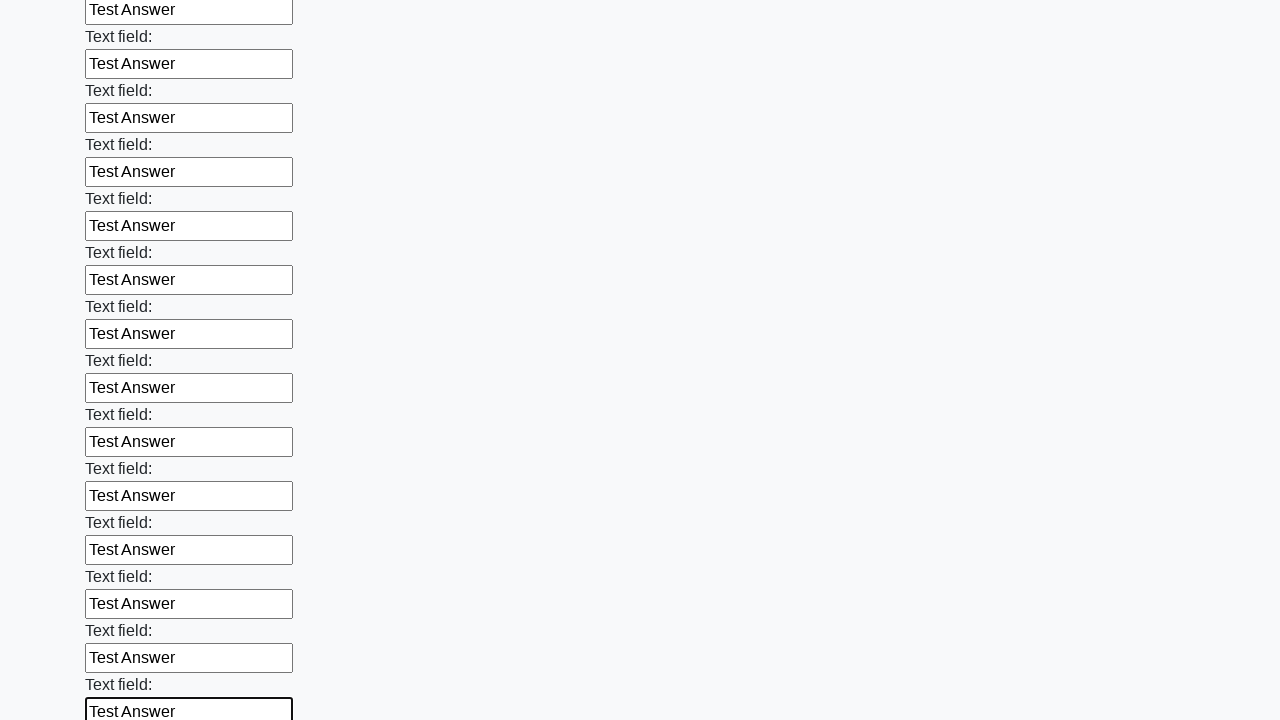

Filled input field with 'Test Answer' on input >> nth=67
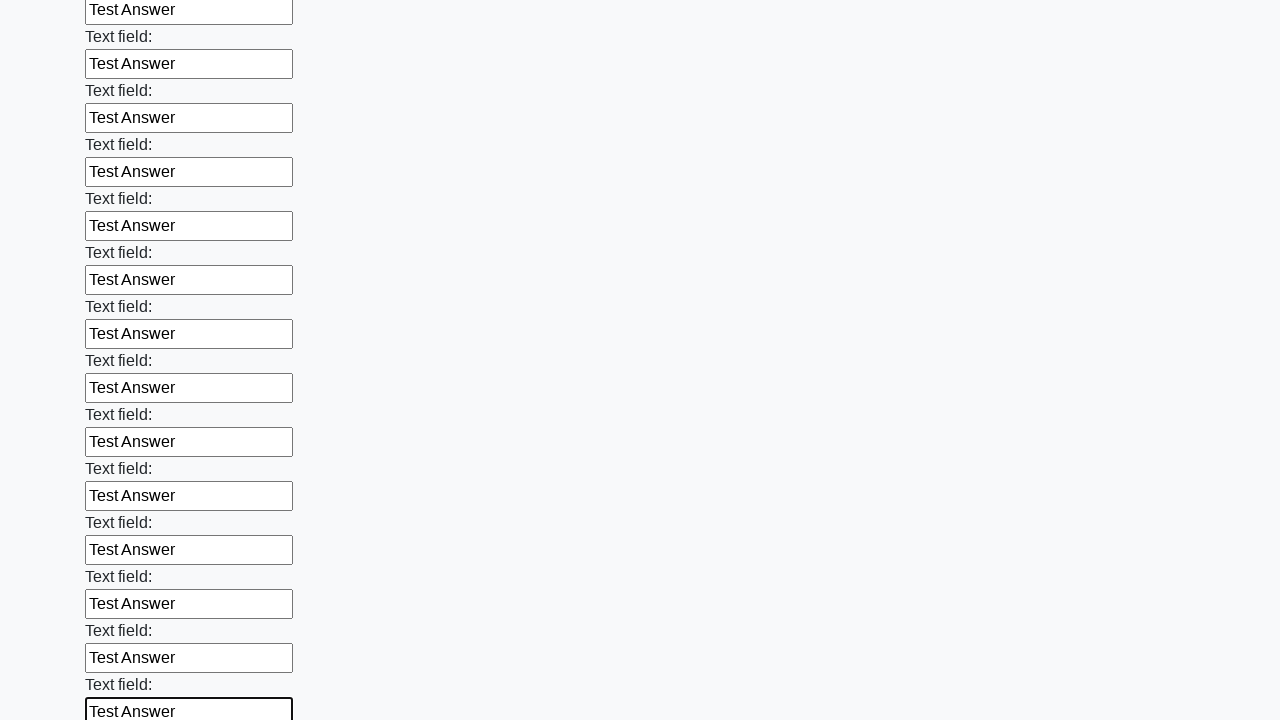

Filled input field with 'Test Answer' on input >> nth=68
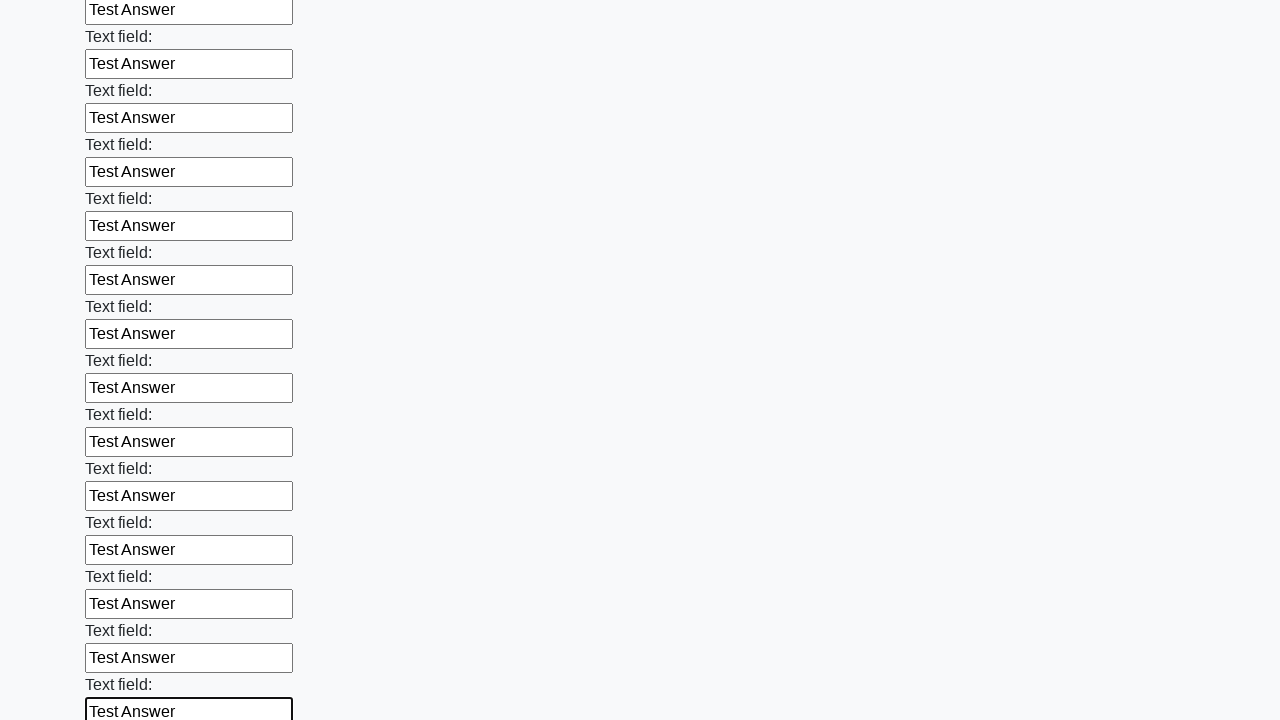

Filled input field with 'Test Answer' on input >> nth=69
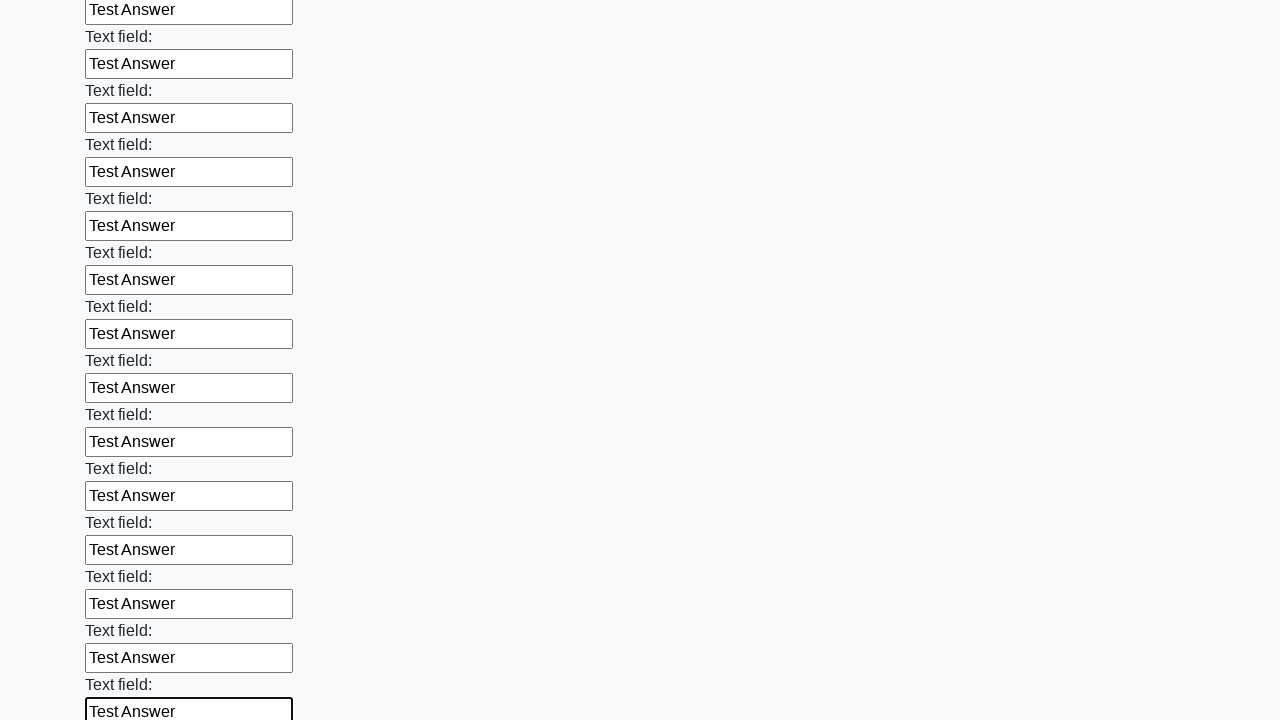

Filled input field with 'Test Answer' on input >> nth=70
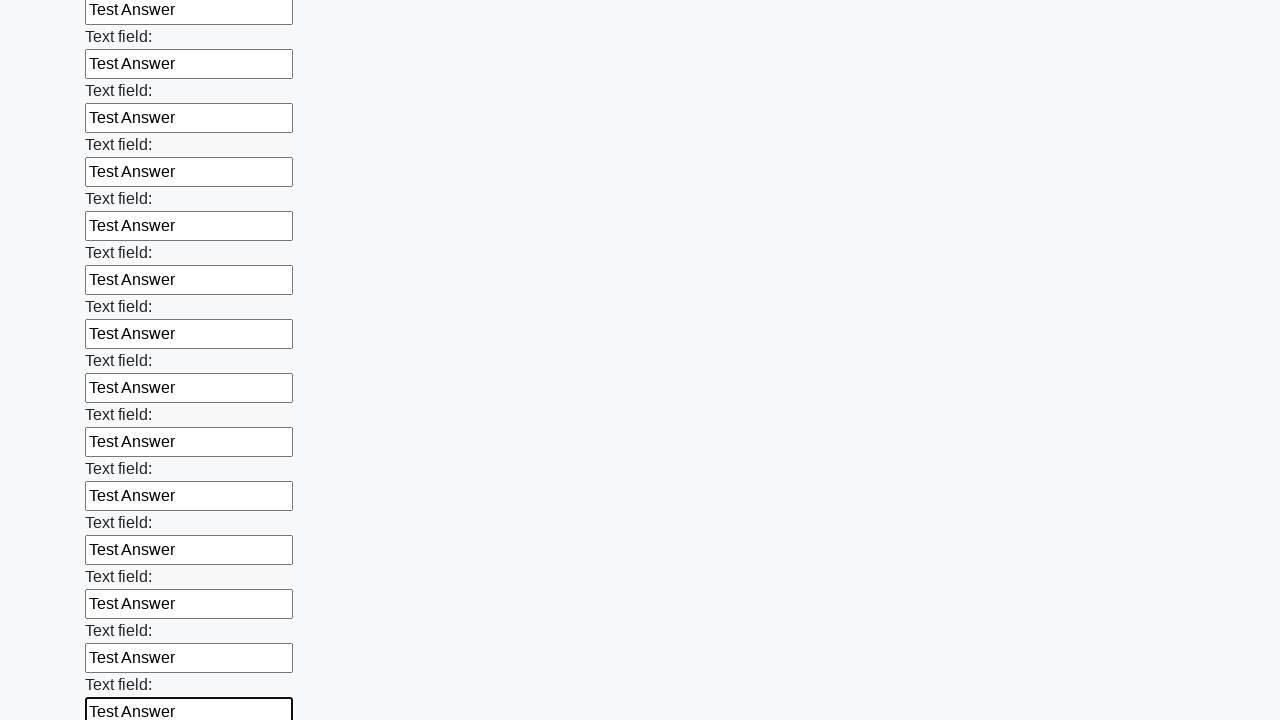

Filled input field with 'Test Answer' on input >> nth=71
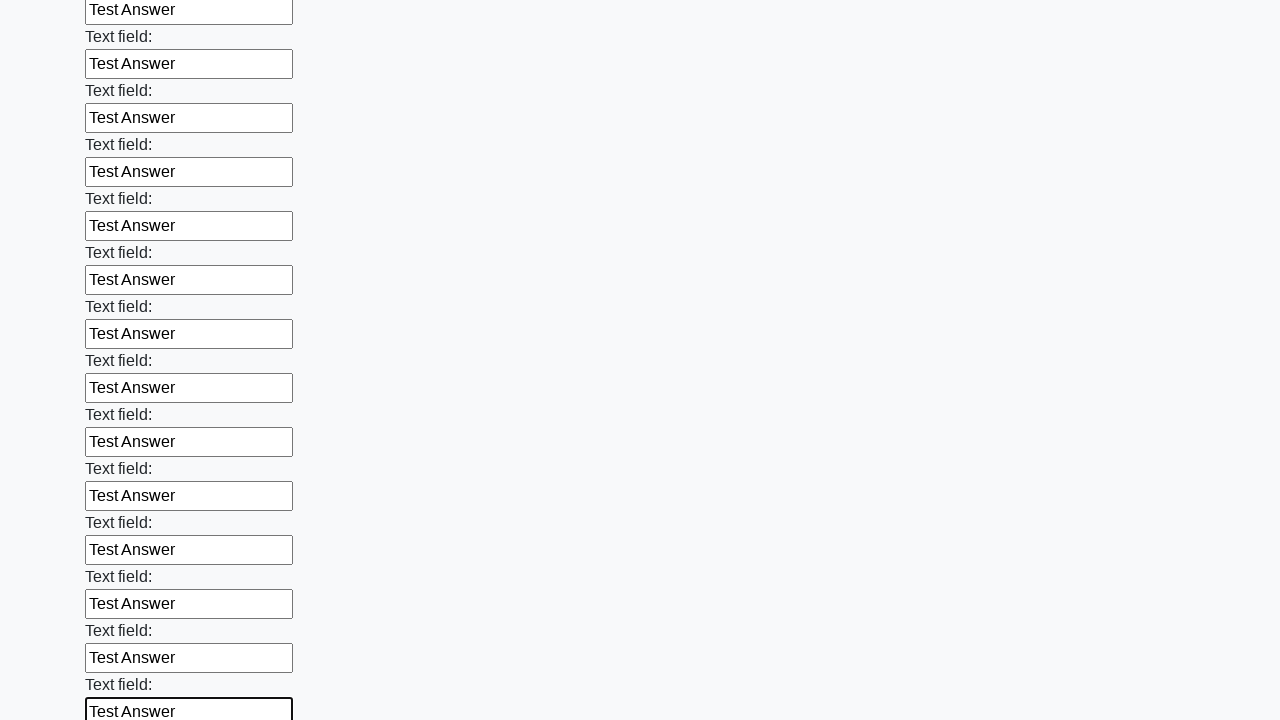

Filled input field with 'Test Answer' on input >> nth=72
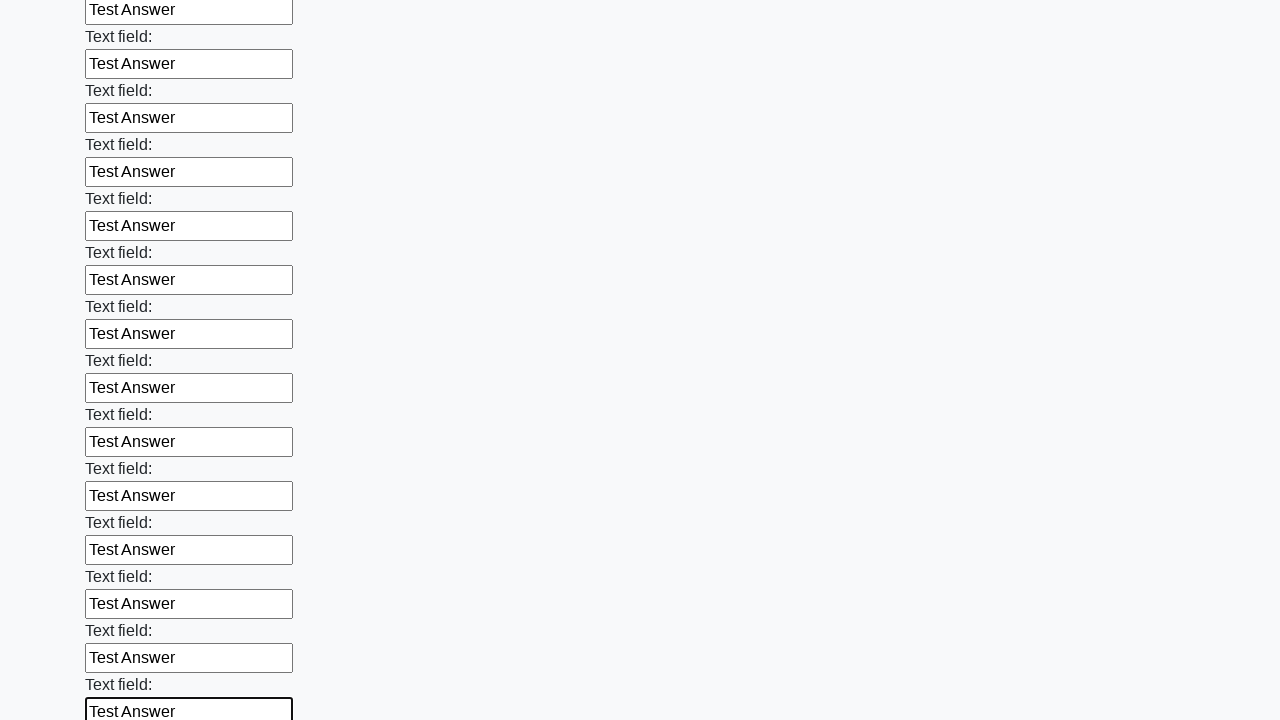

Filled input field with 'Test Answer' on input >> nth=73
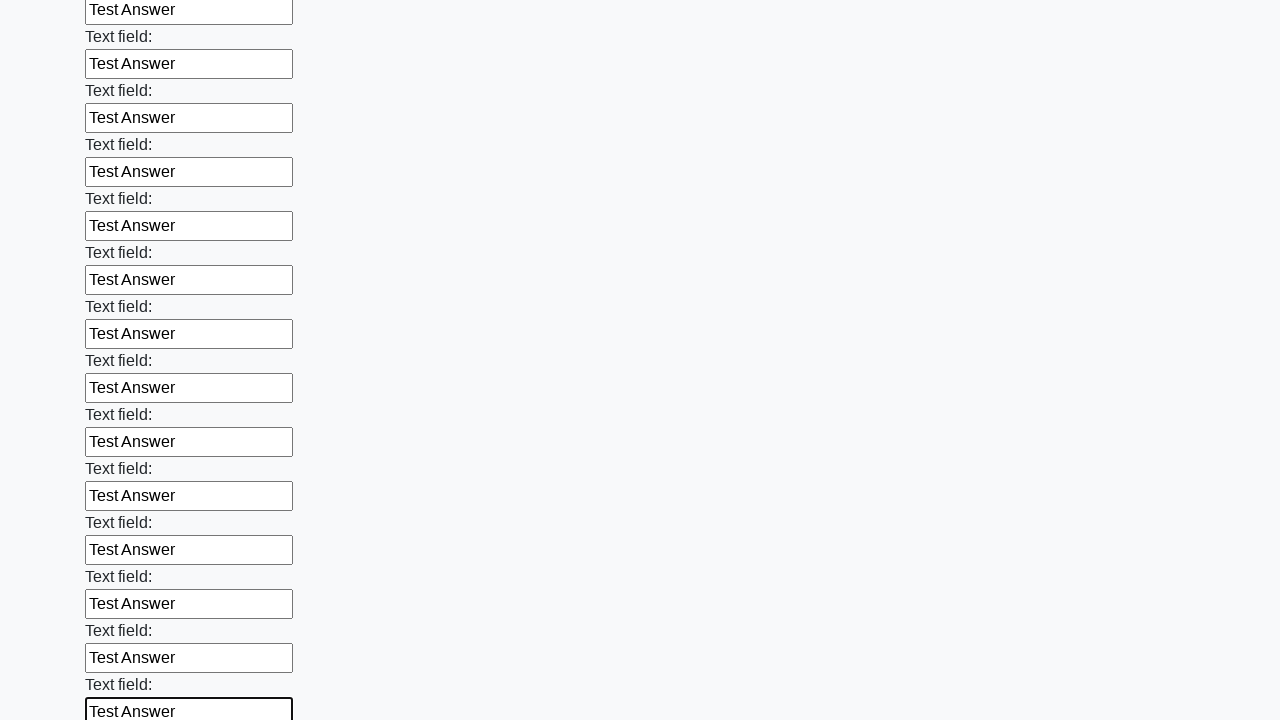

Filled input field with 'Test Answer' on input >> nth=74
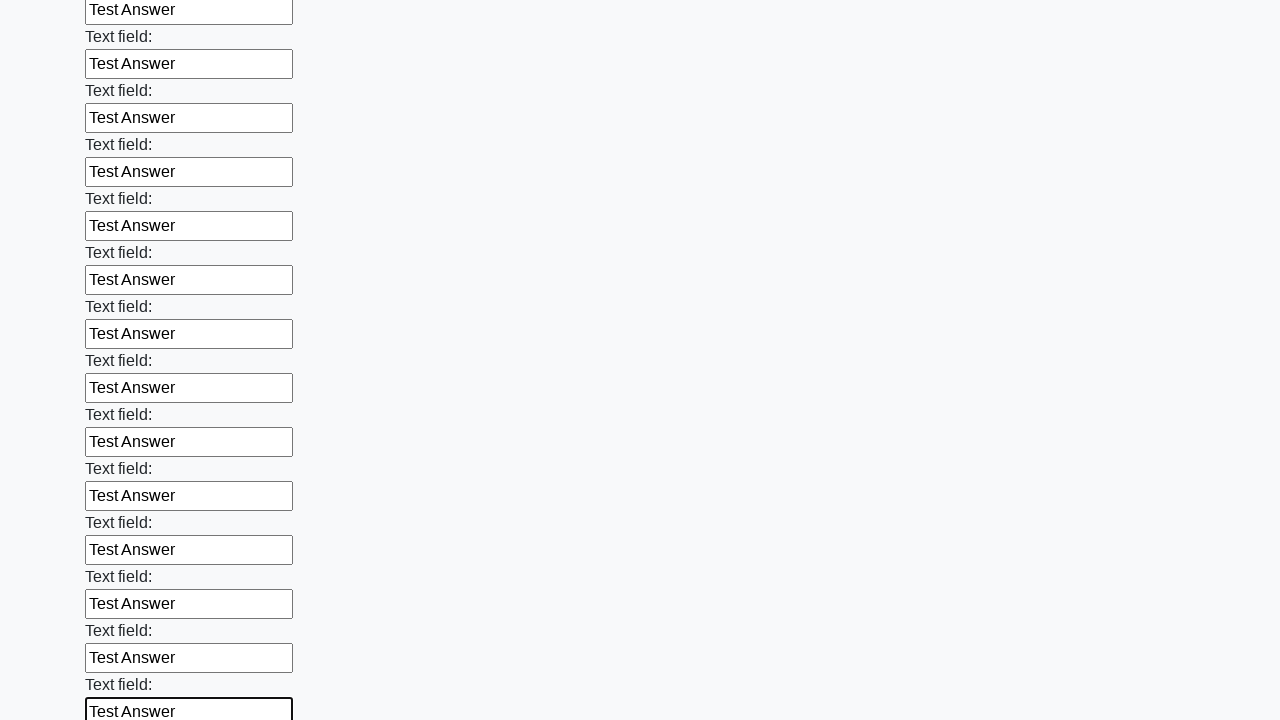

Filled input field with 'Test Answer' on input >> nth=75
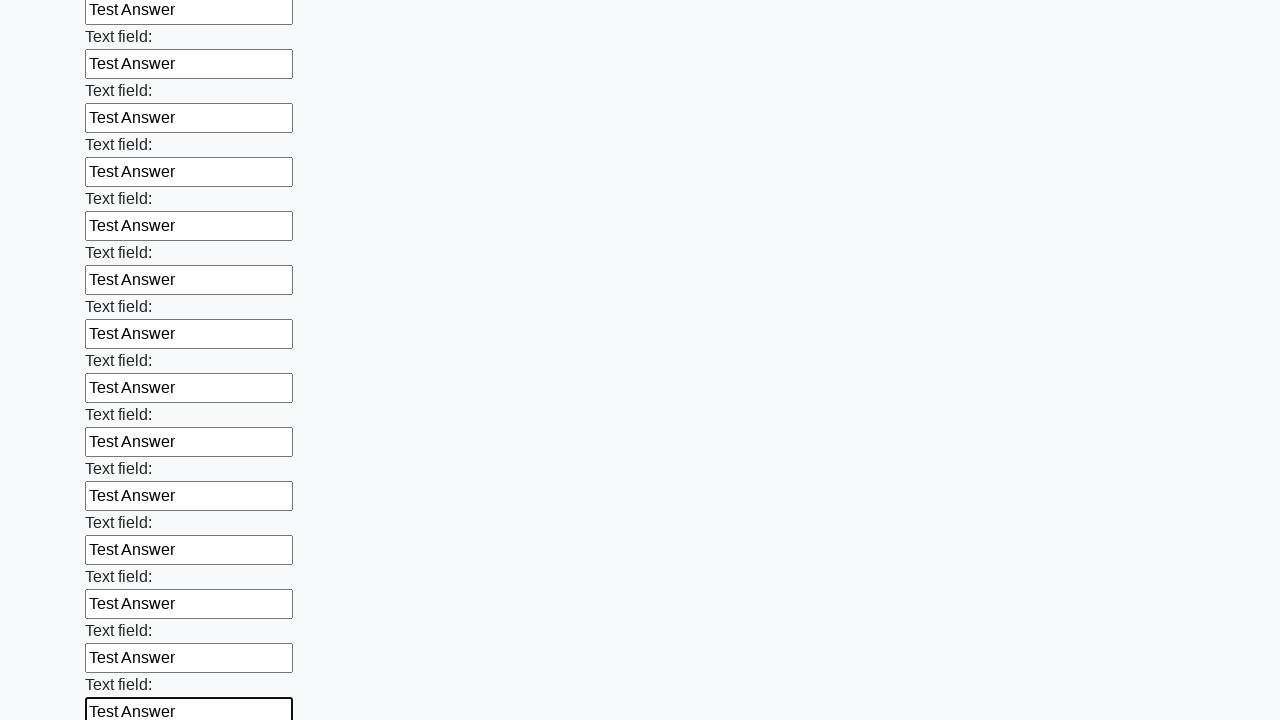

Filled input field with 'Test Answer' on input >> nth=76
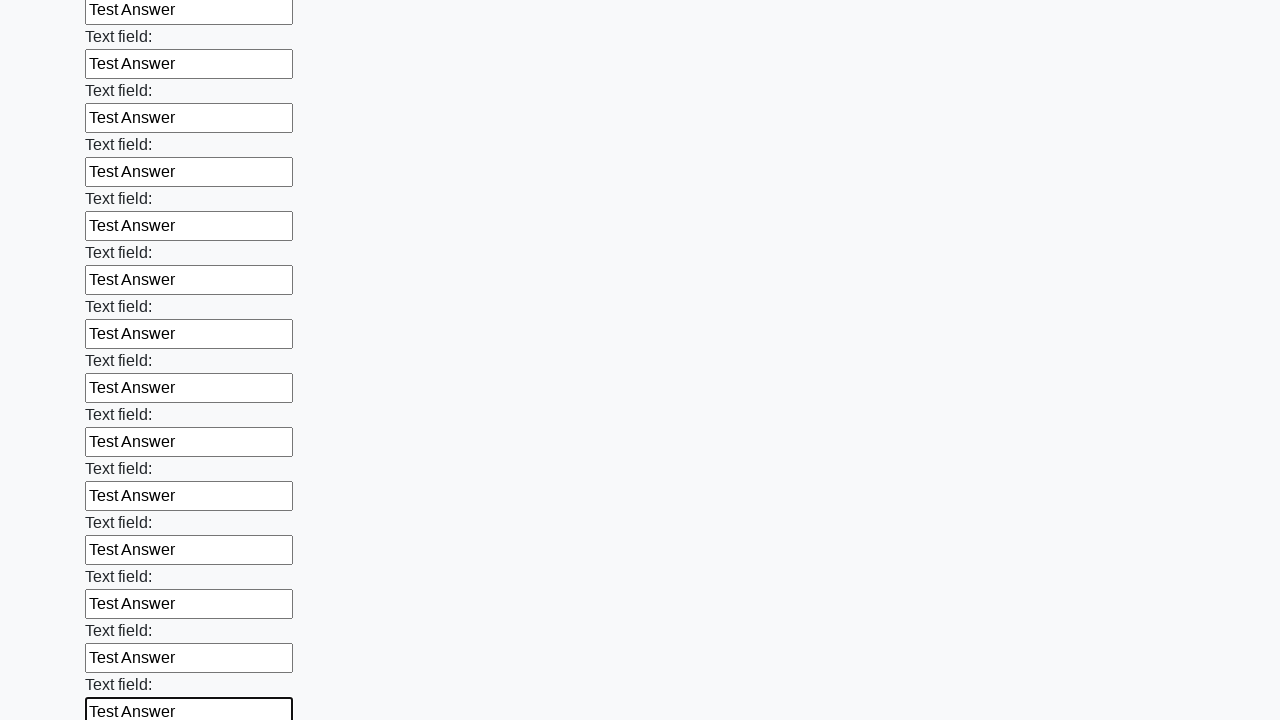

Filled input field with 'Test Answer' on input >> nth=77
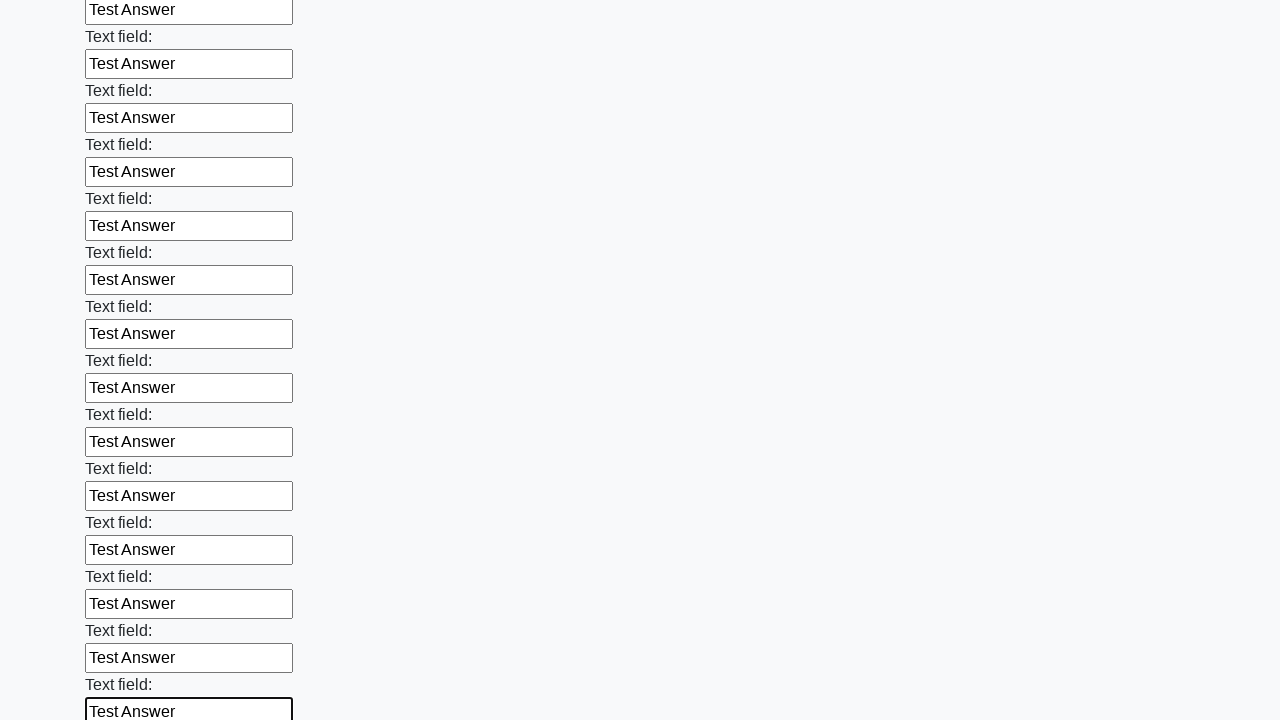

Filled input field with 'Test Answer' on input >> nth=78
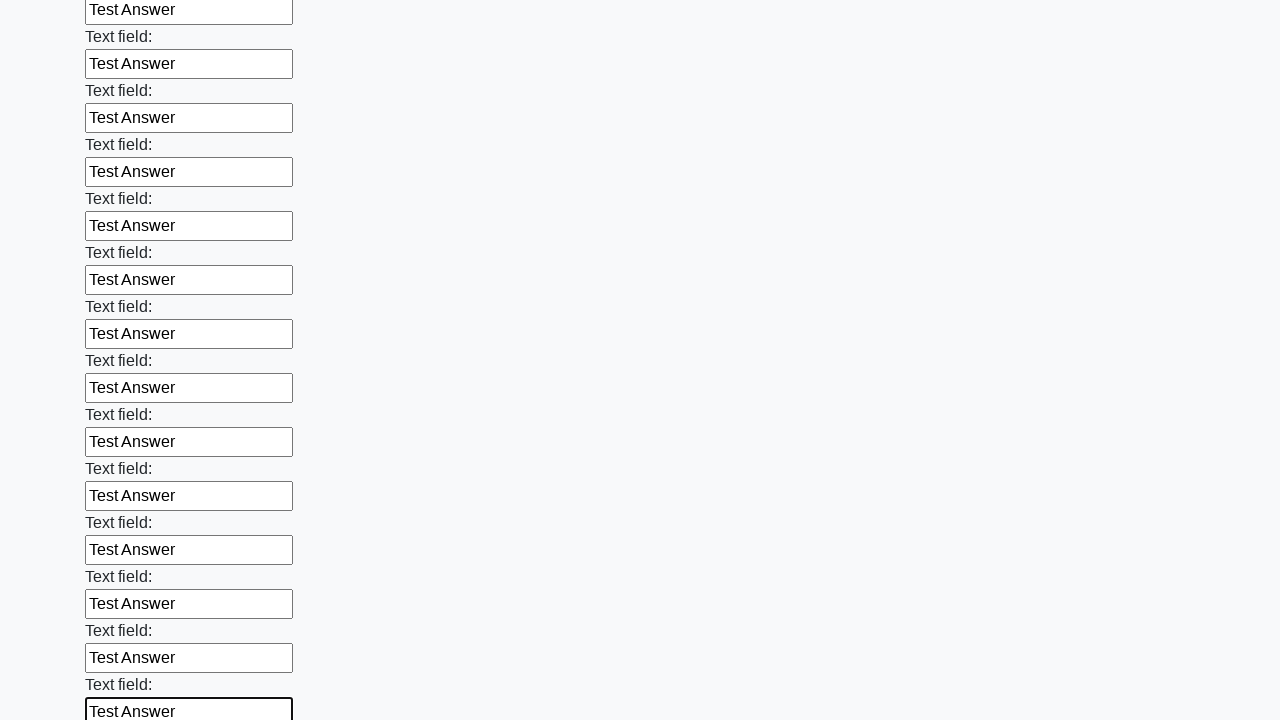

Filled input field with 'Test Answer' on input >> nth=79
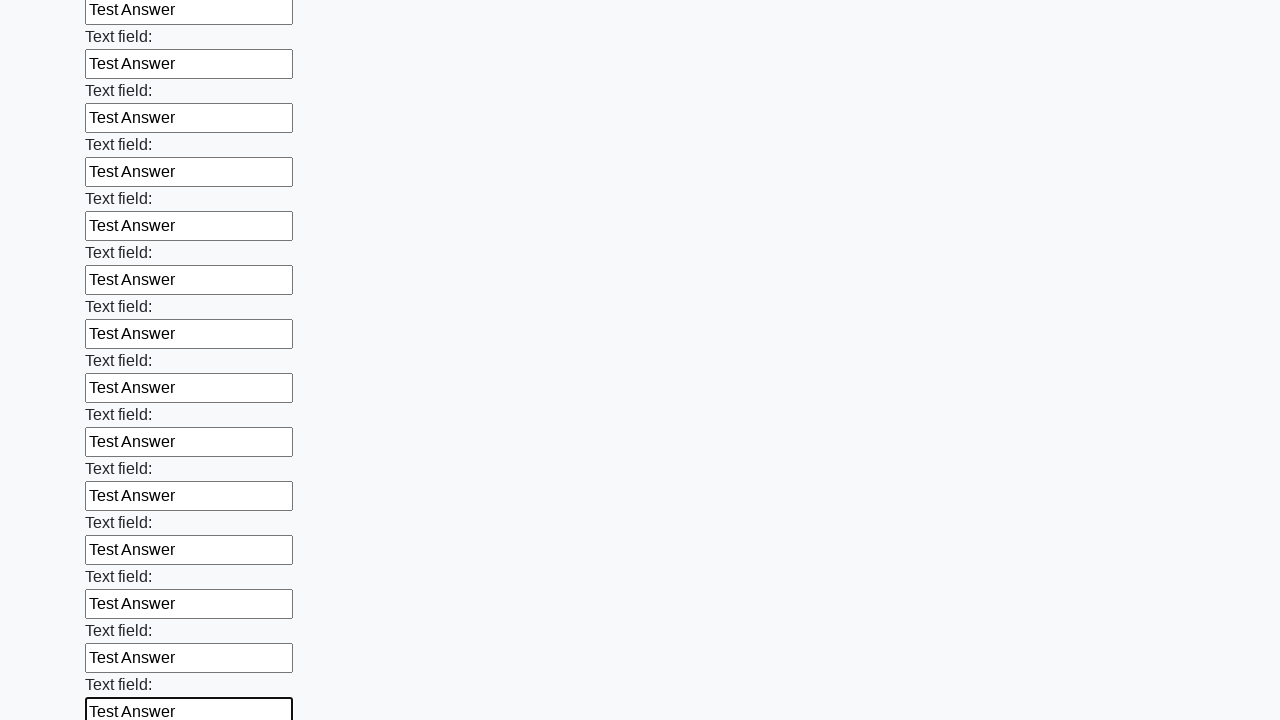

Filled input field with 'Test Answer' on input >> nth=80
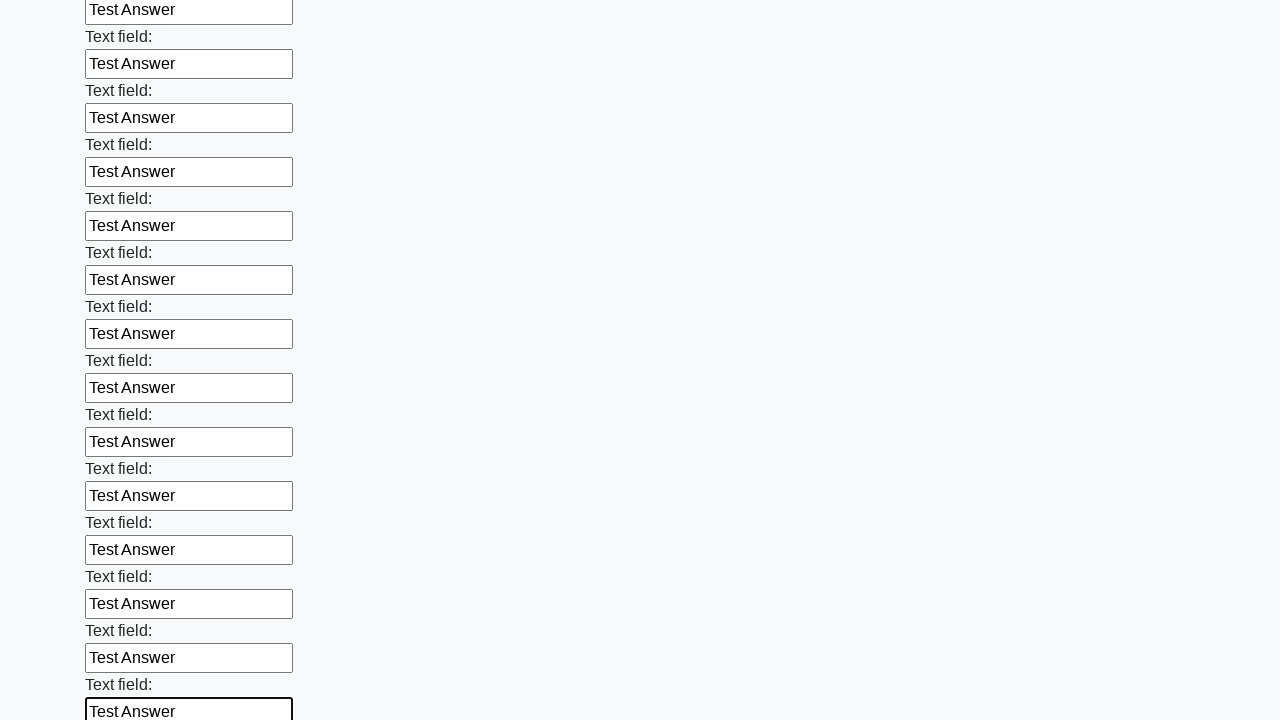

Filled input field with 'Test Answer' on input >> nth=81
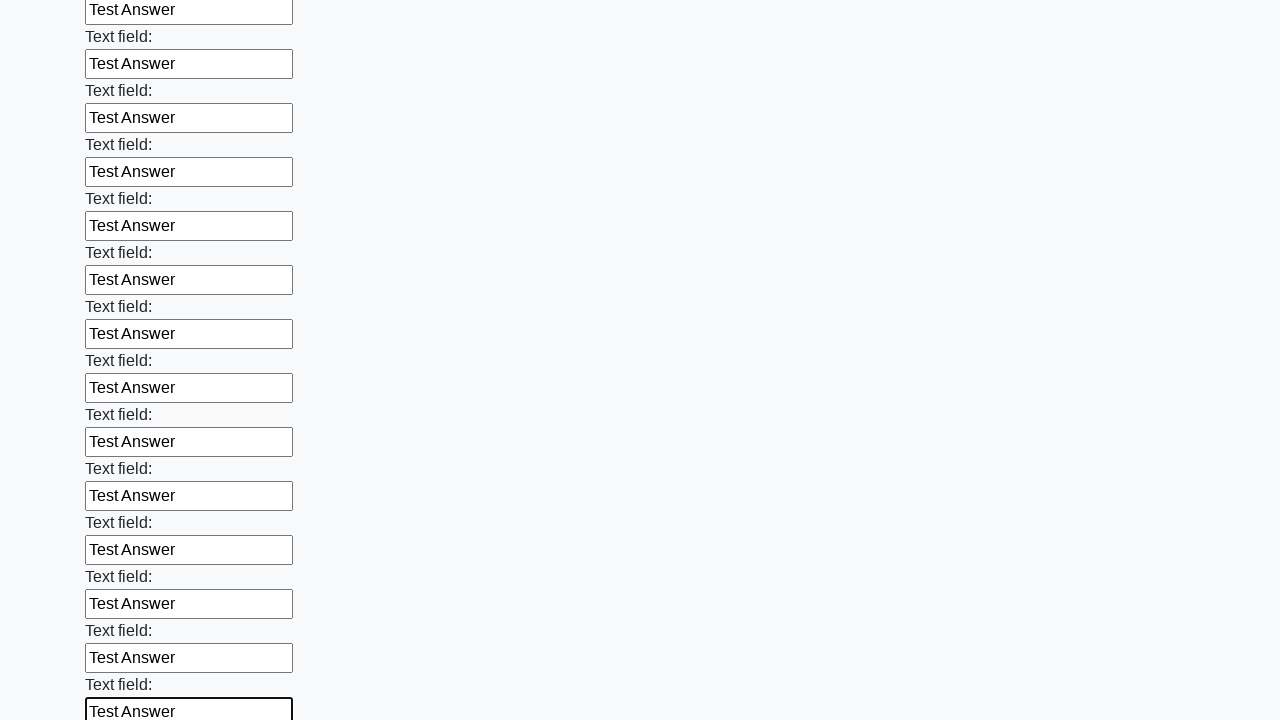

Filled input field with 'Test Answer' on input >> nth=82
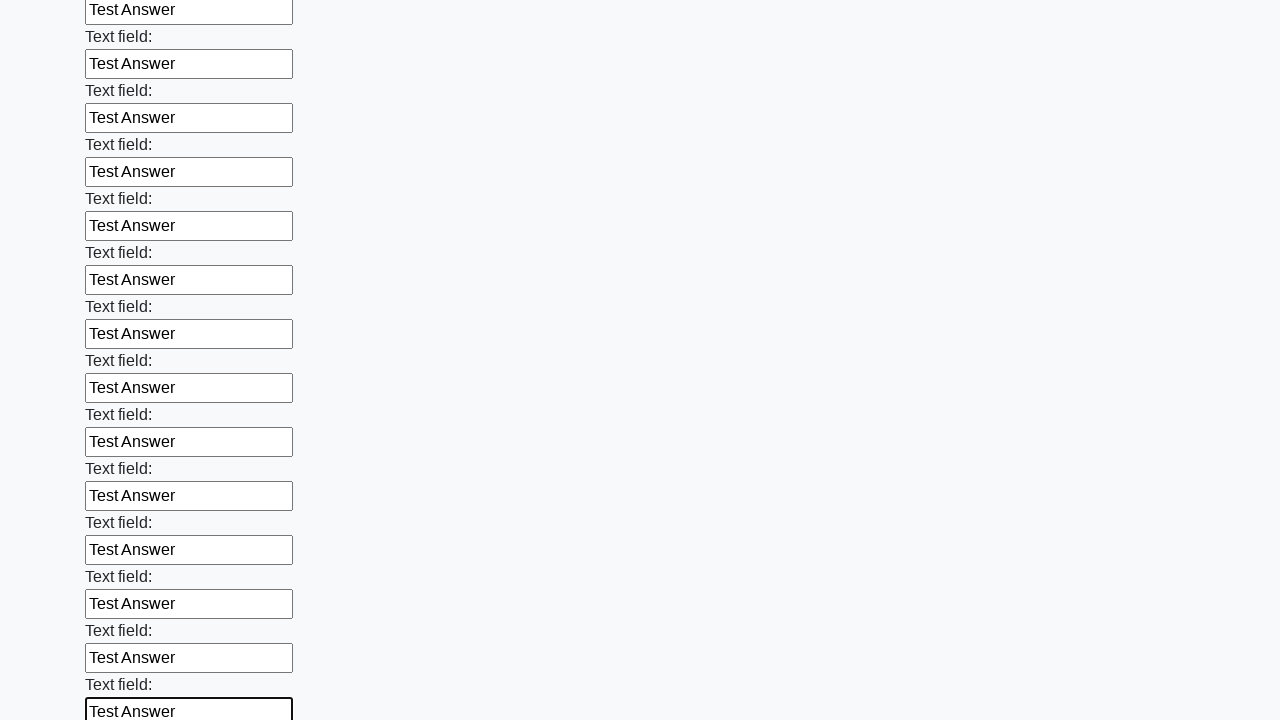

Filled input field with 'Test Answer' on input >> nth=83
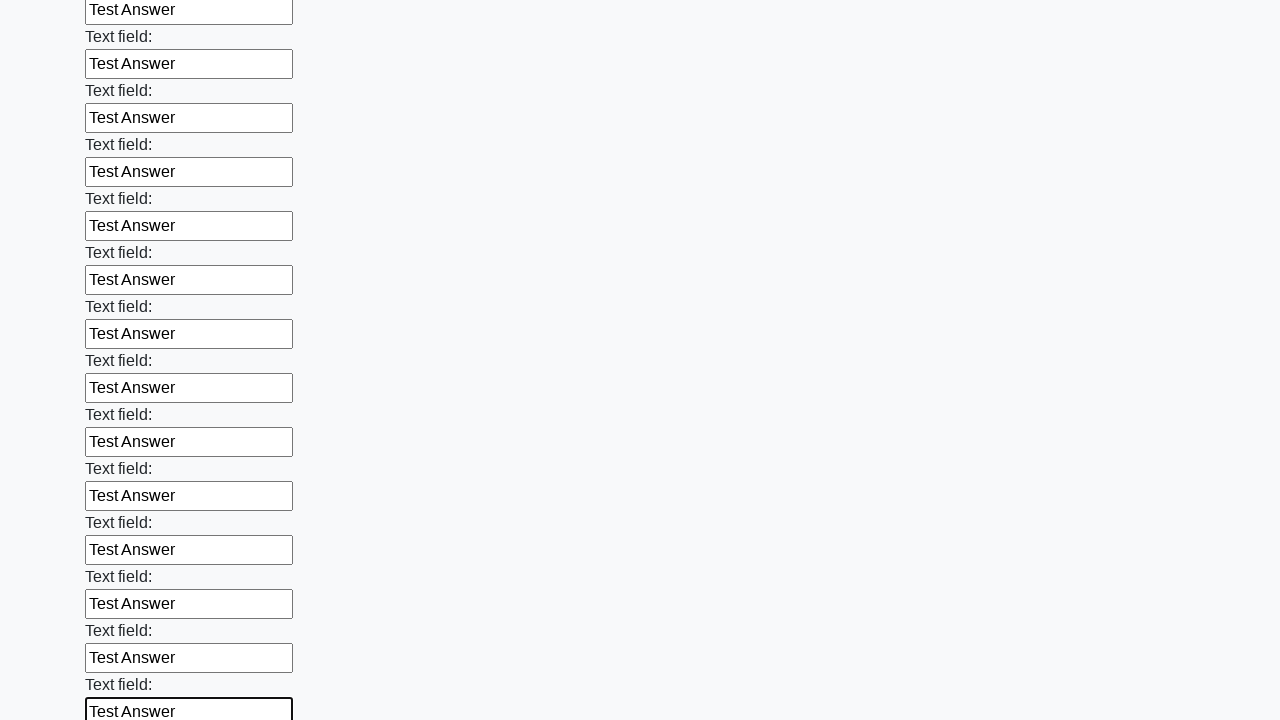

Filled input field with 'Test Answer' on input >> nth=84
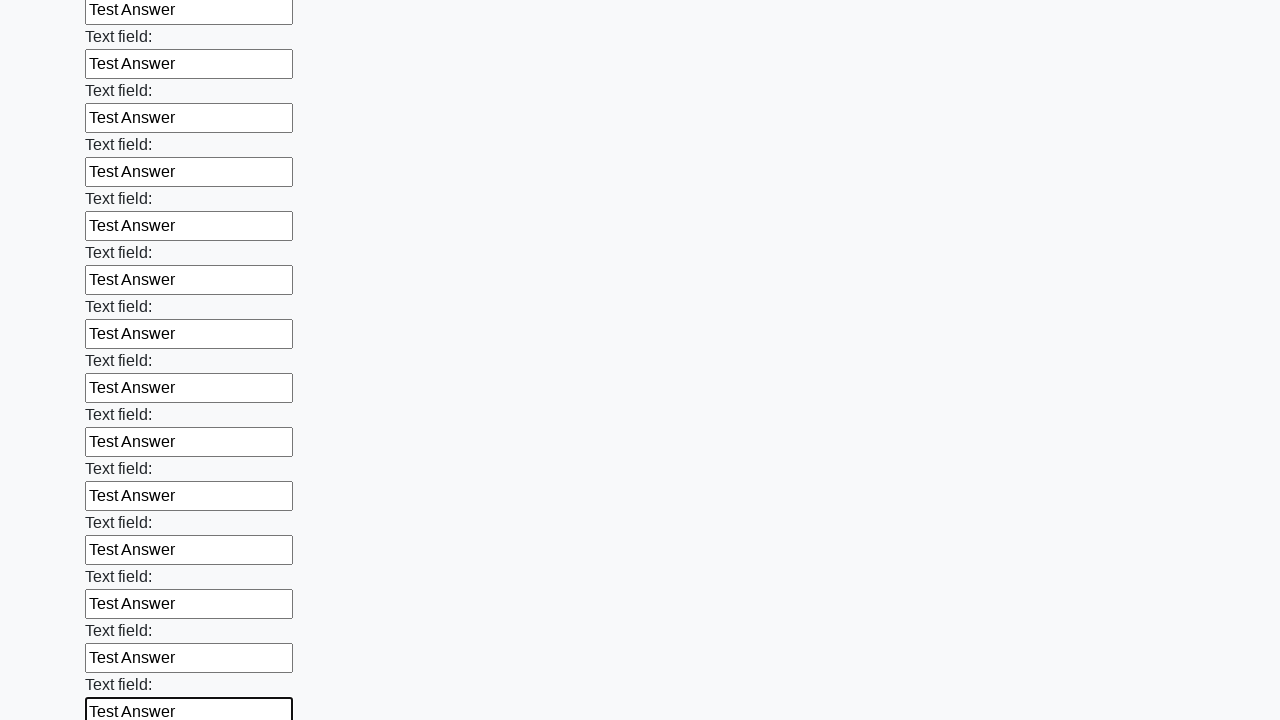

Filled input field with 'Test Answer' on input >> nth=85
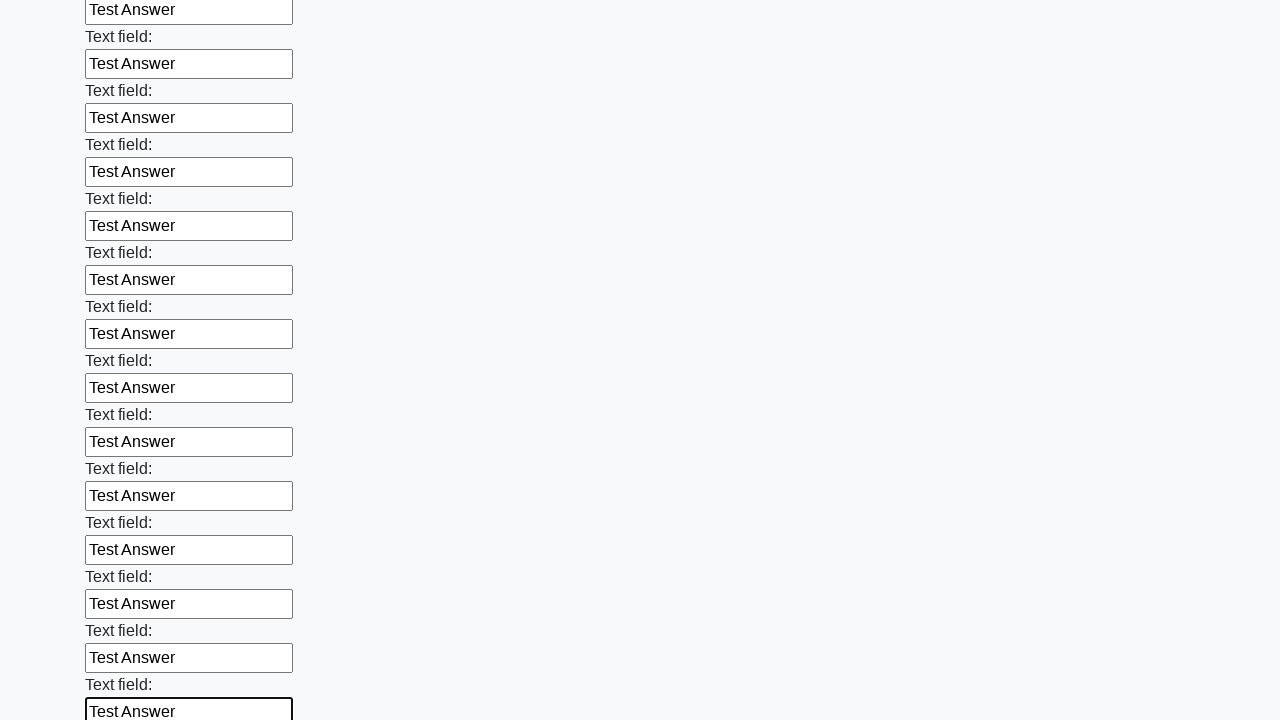

Filled input field with 'Test Answer' on input >> nth=86
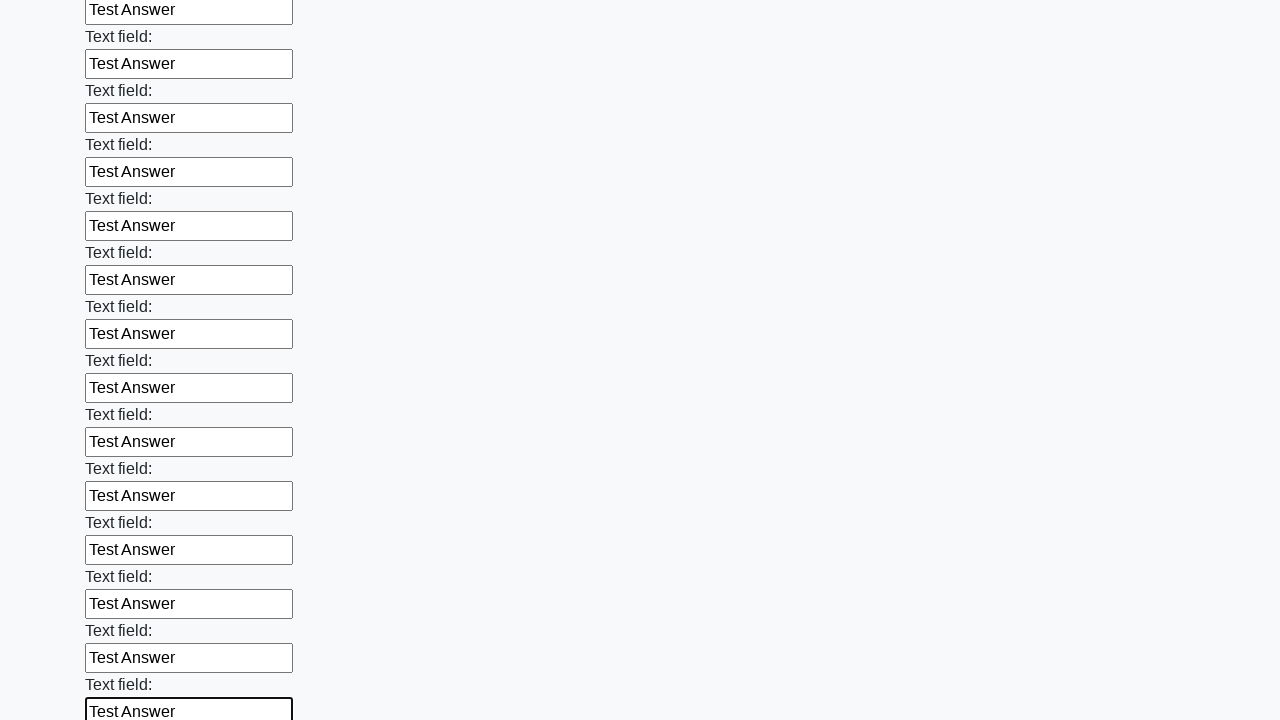

Filled input field with 'Test Answer' on input >> nth=87
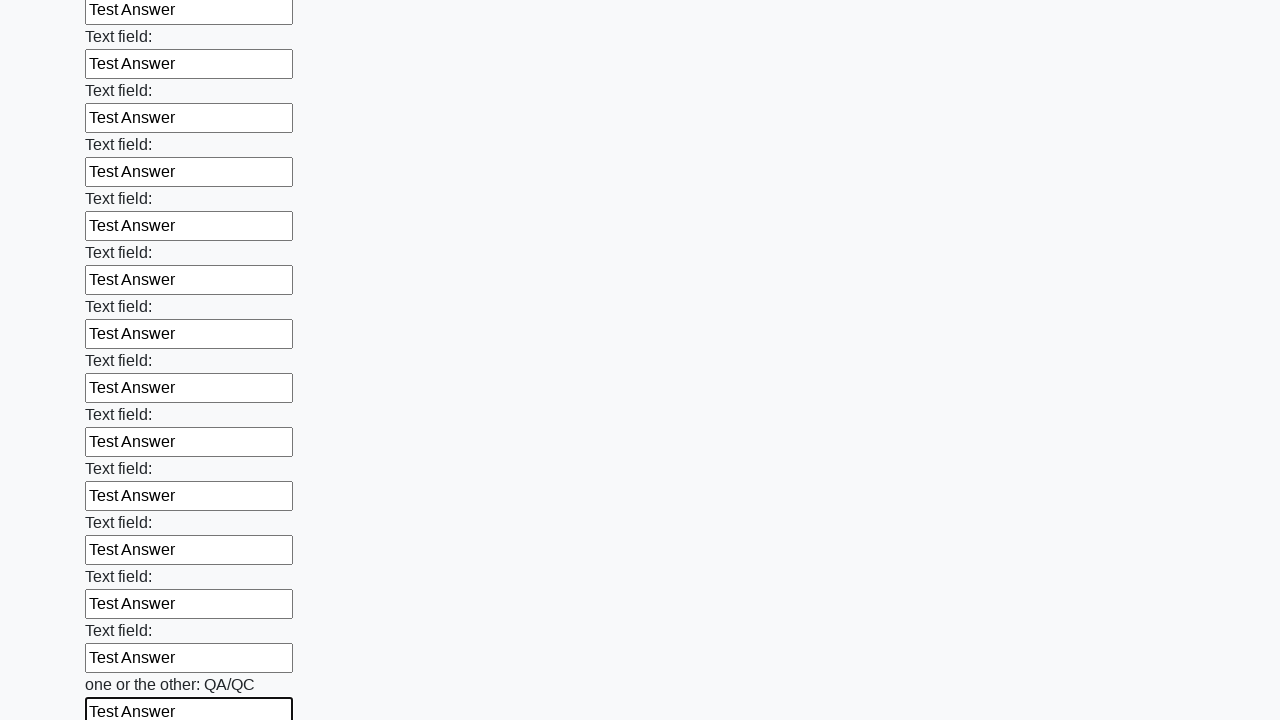

Filled input field with 'Test Answer' on input >> nth=88
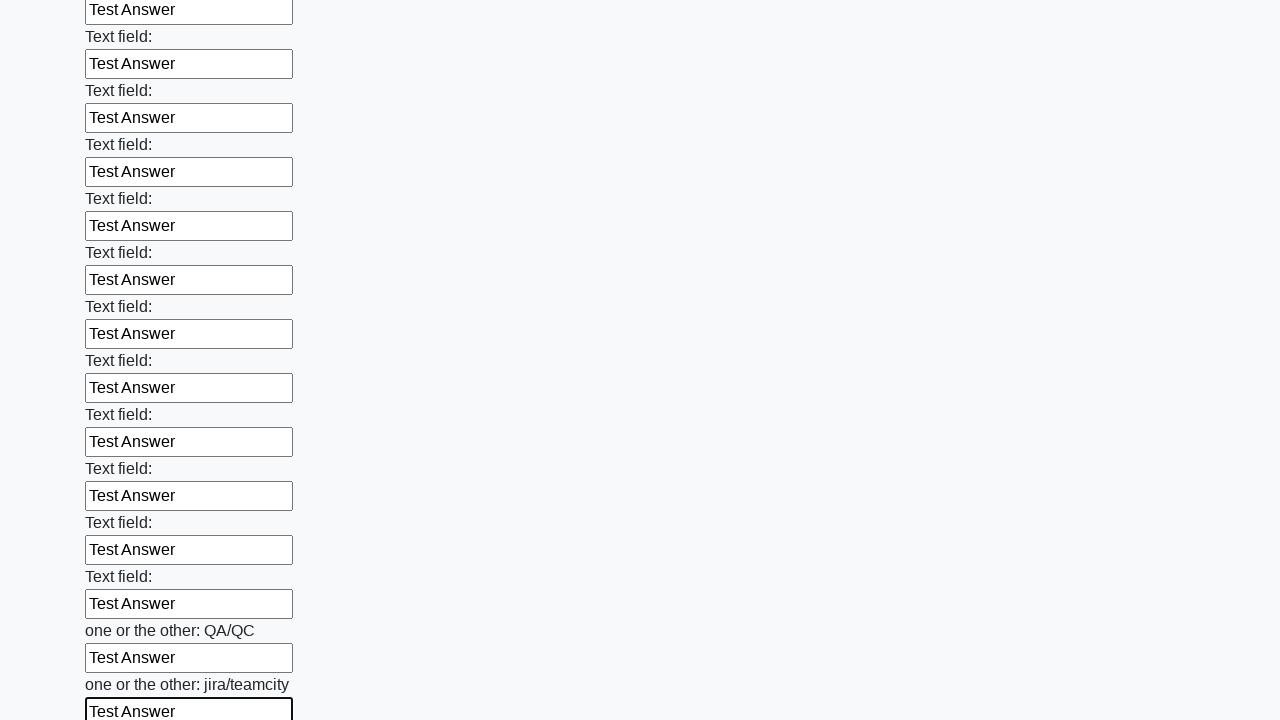

Filled input field with 'Test Answer' on input >> nth=89
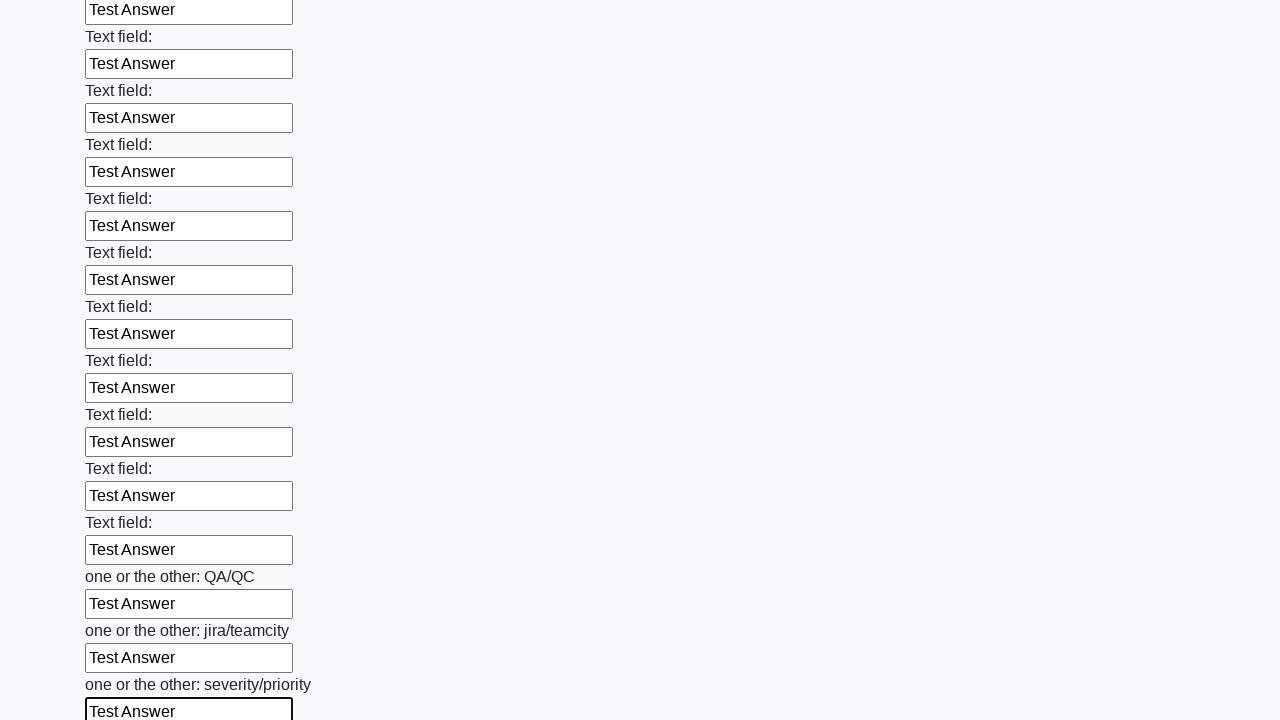

Filled input field with 'Test Answer' on input >> nth=90
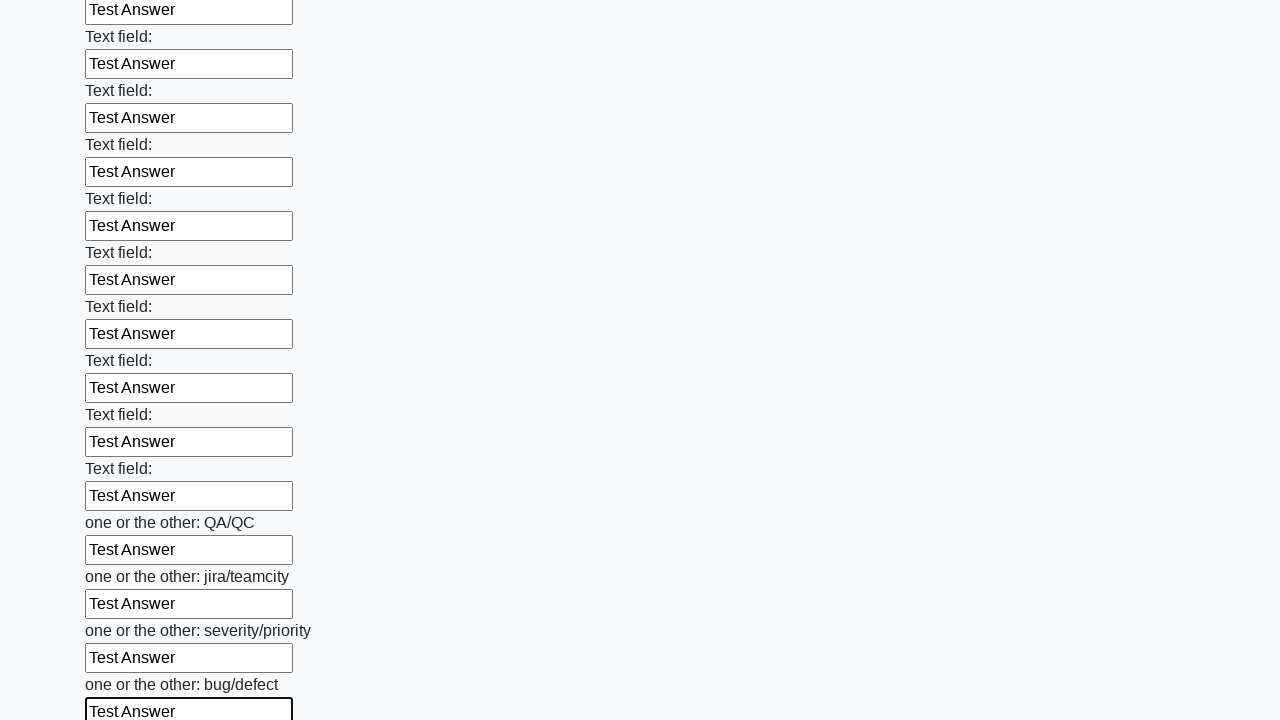

Filled input field with 'Test Answer' on input >> nth=91
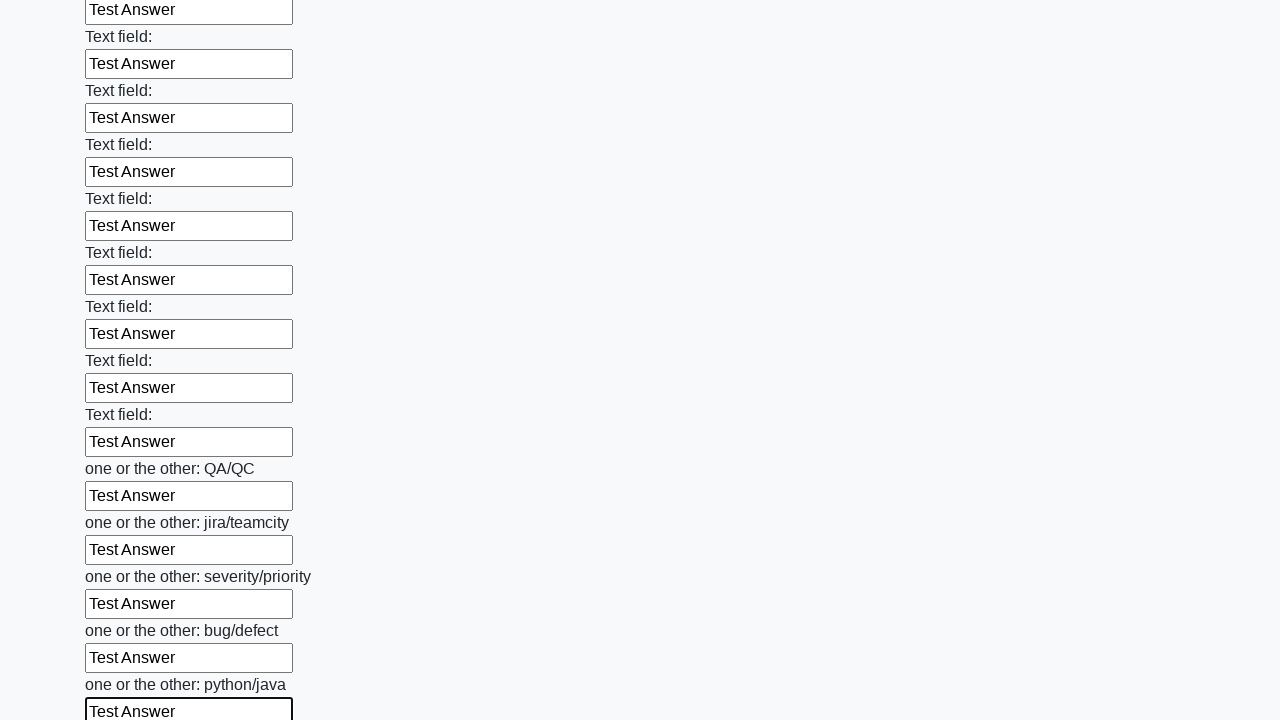

Filled input field with 'Test Answer' on input >> nth=92
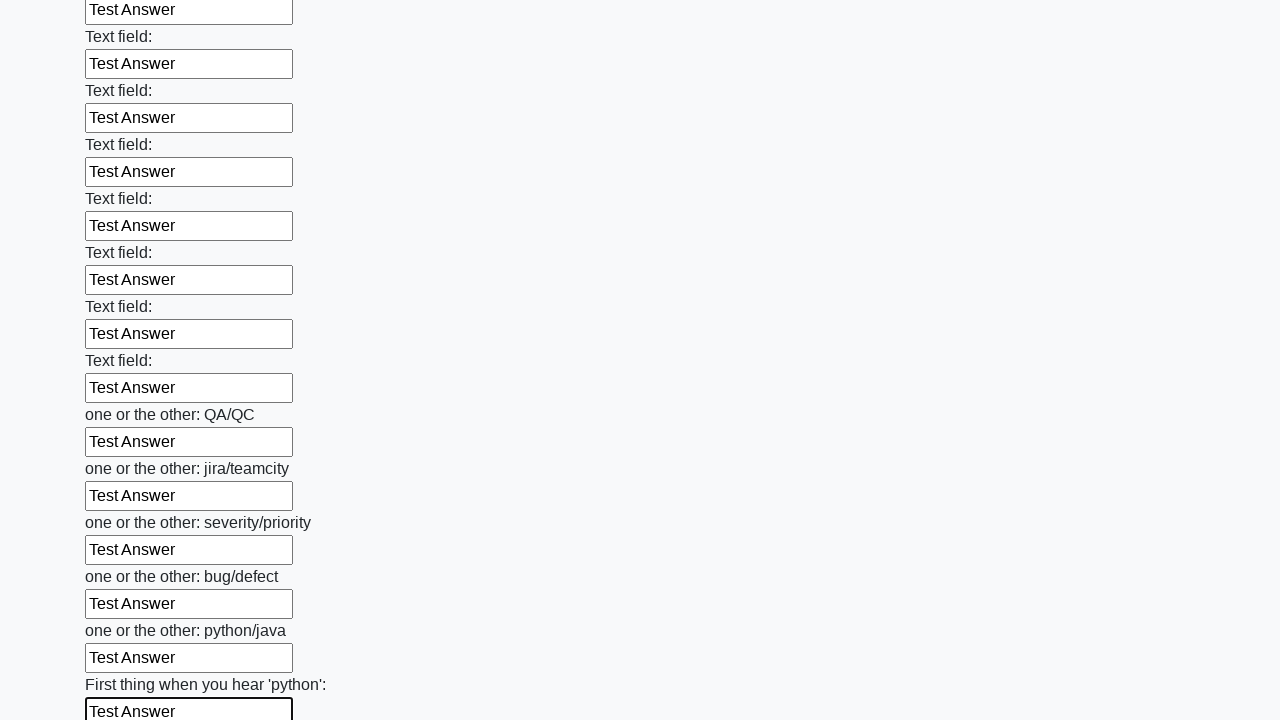

Filled input field with 'Test Answer' on input >> nth=93
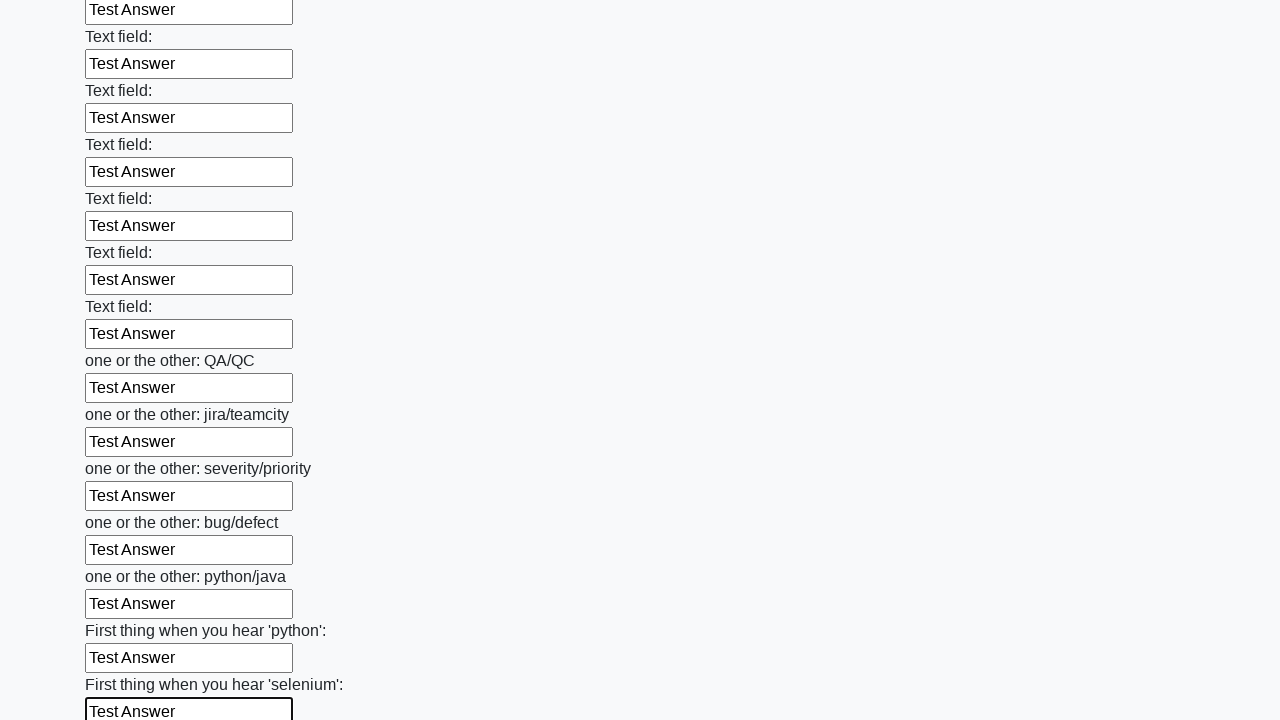

Filled input field with 'Test Answer' on input >> nth=94
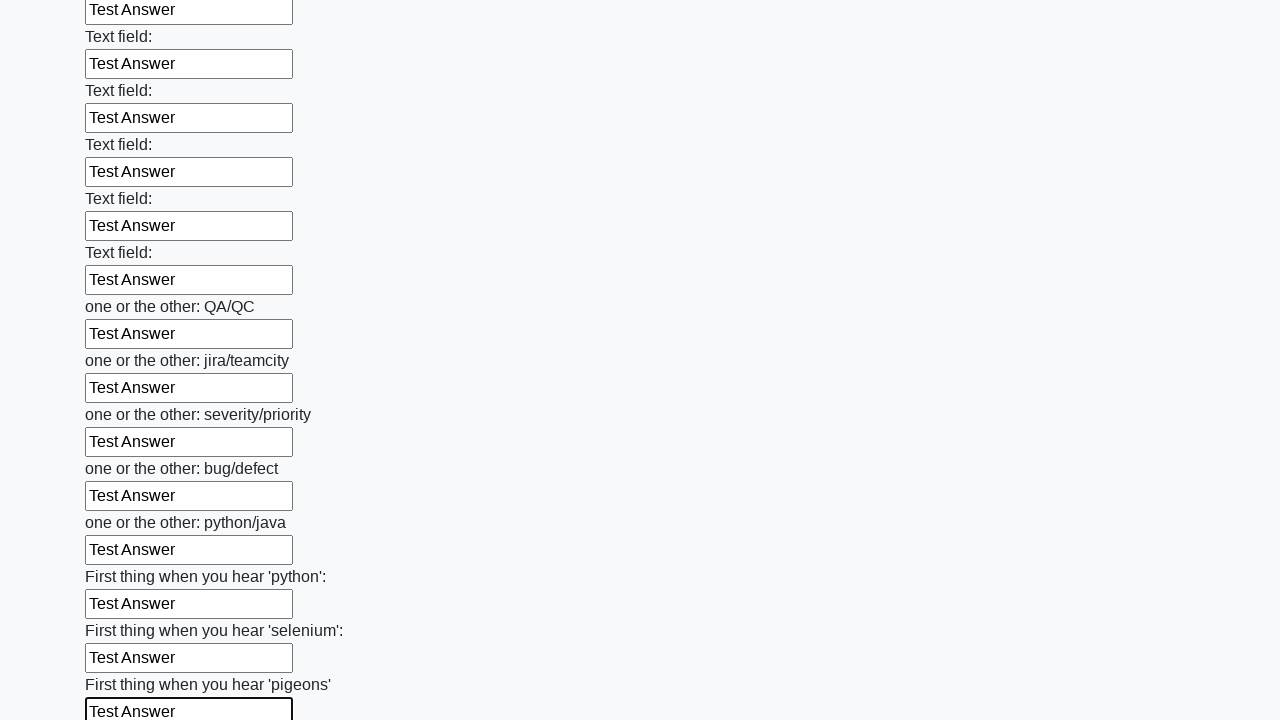

Filled input field with 'Test Answer' on input >> nth=95
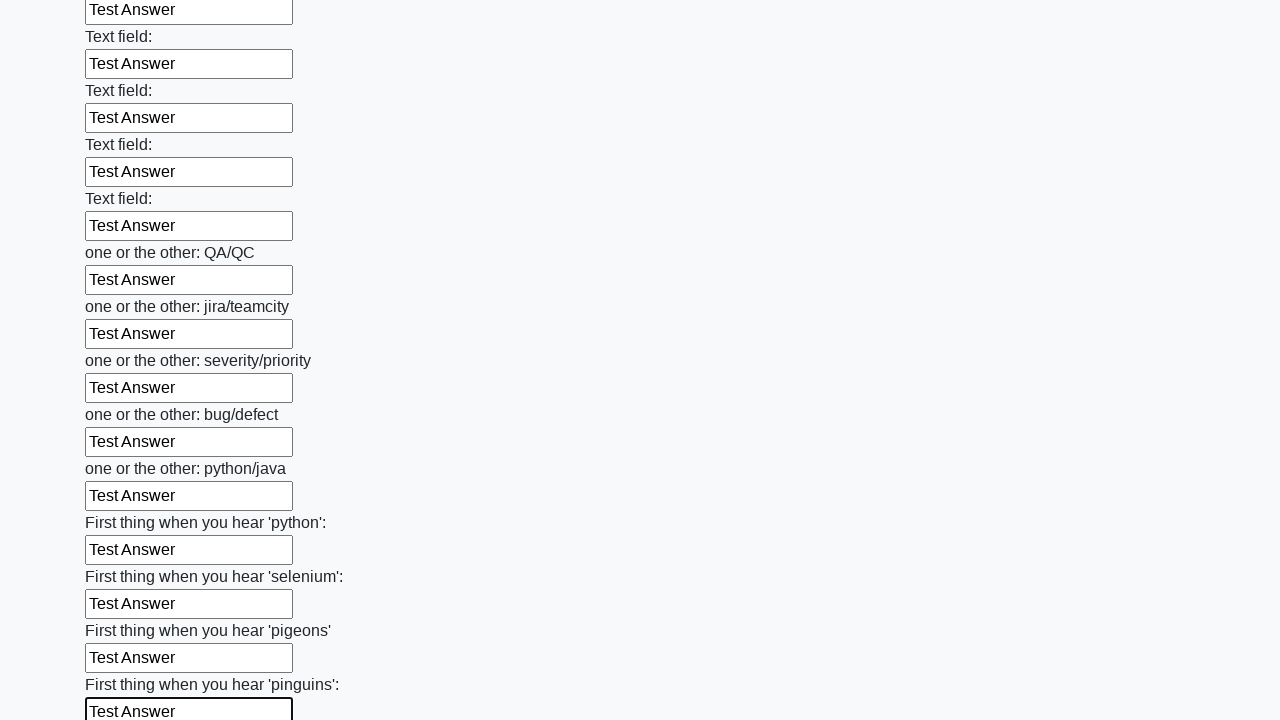

Filled input field with 'Test Answer' on input >> nth=96
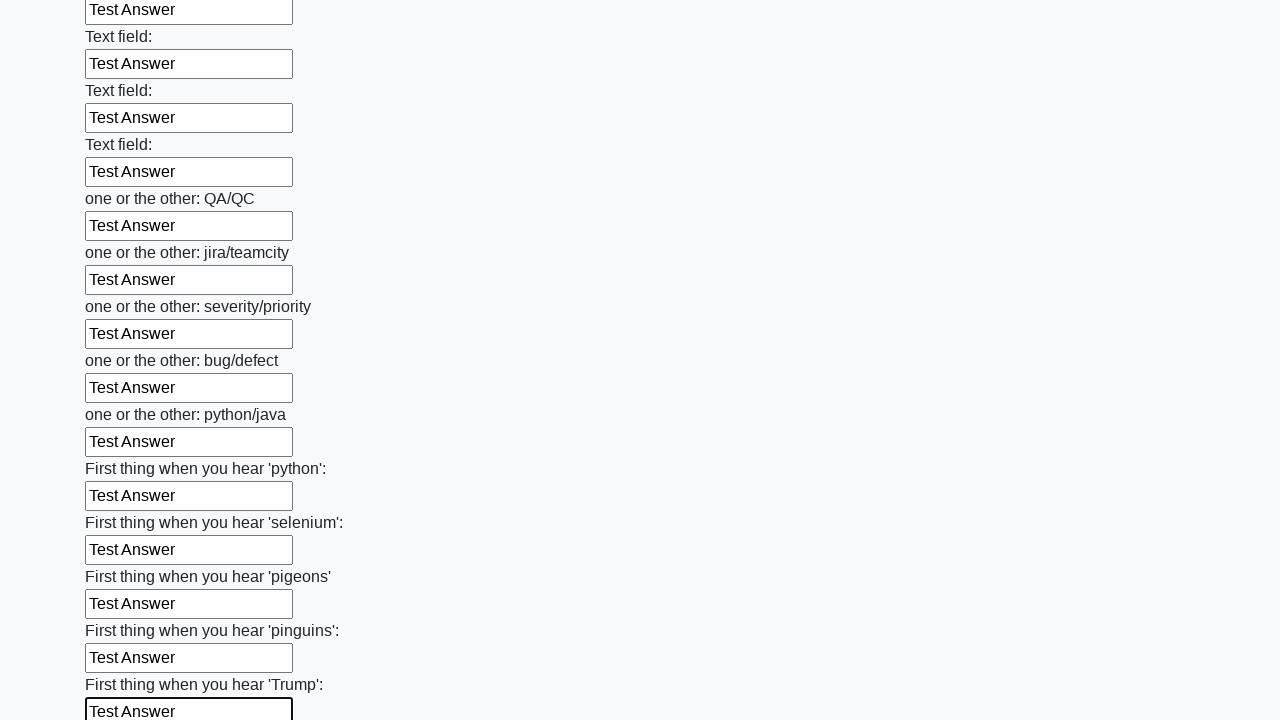

Filled input field with 'Test Answer' on input >> nth=97
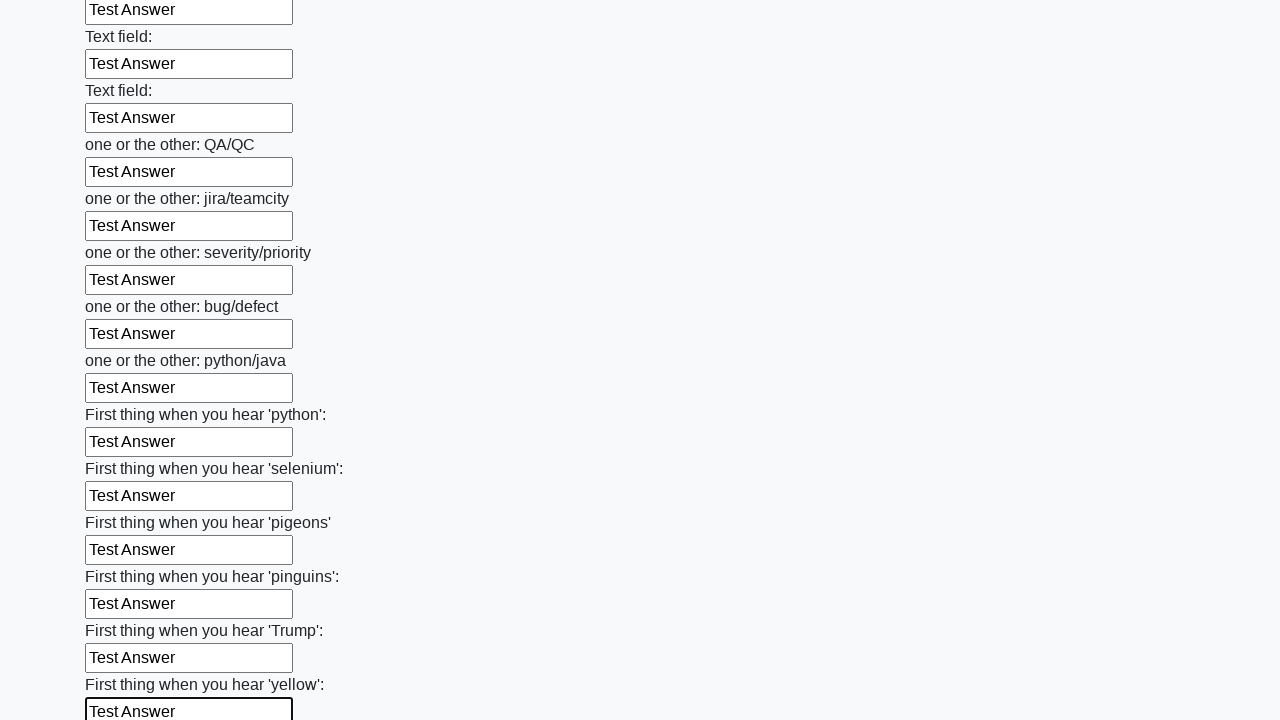

Filled input field with 'Test Answer' on input >> nth=98
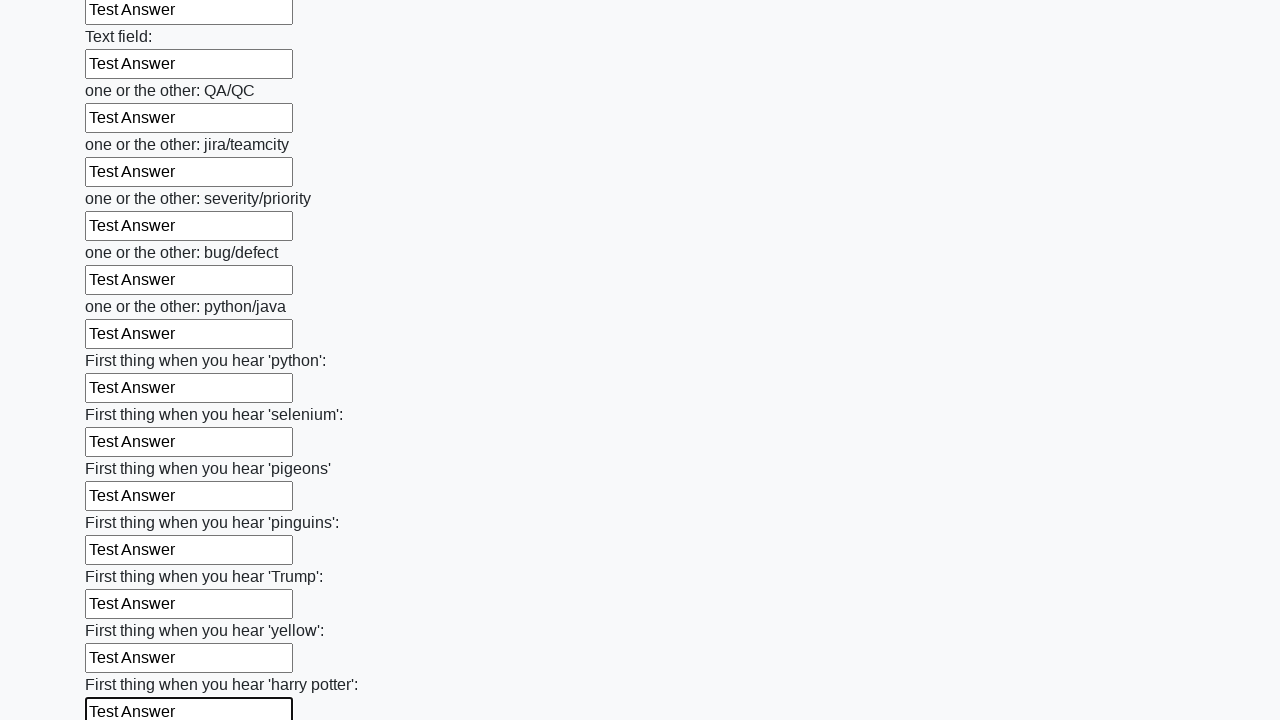

Filled input field with 'Test Answer' on input >> nth=99
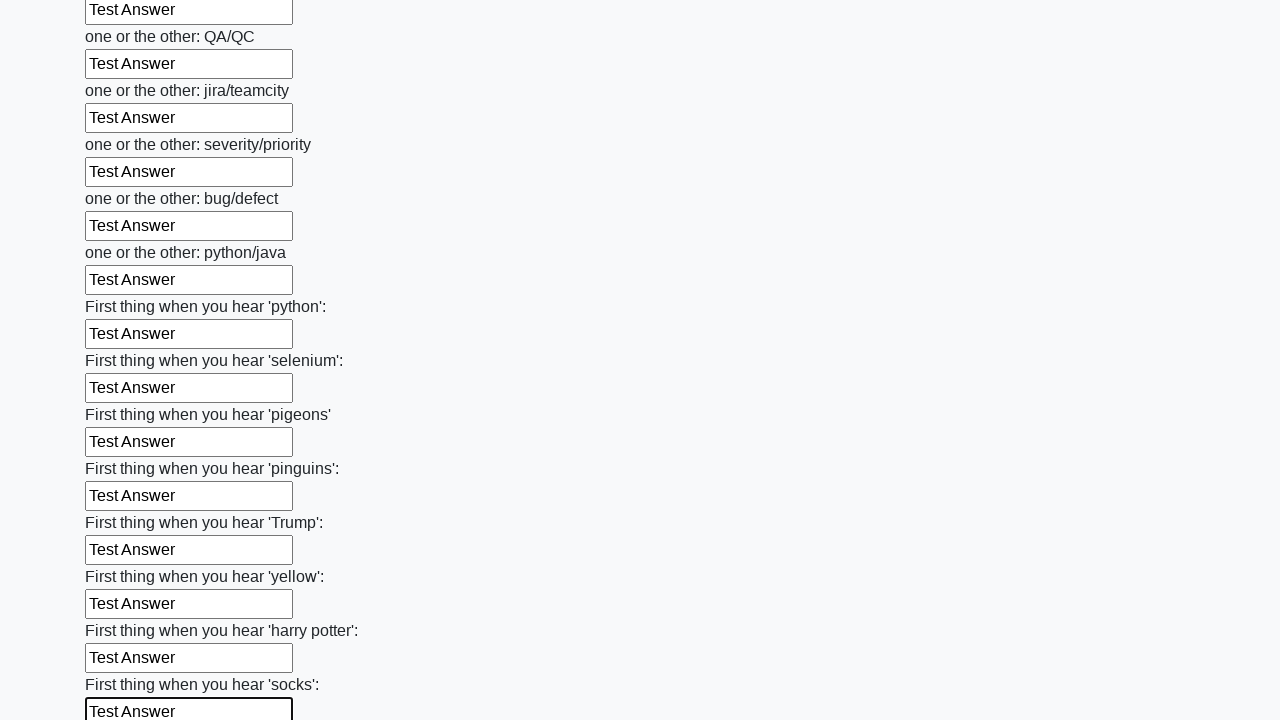

Clicked submit button at (123, 611) on button
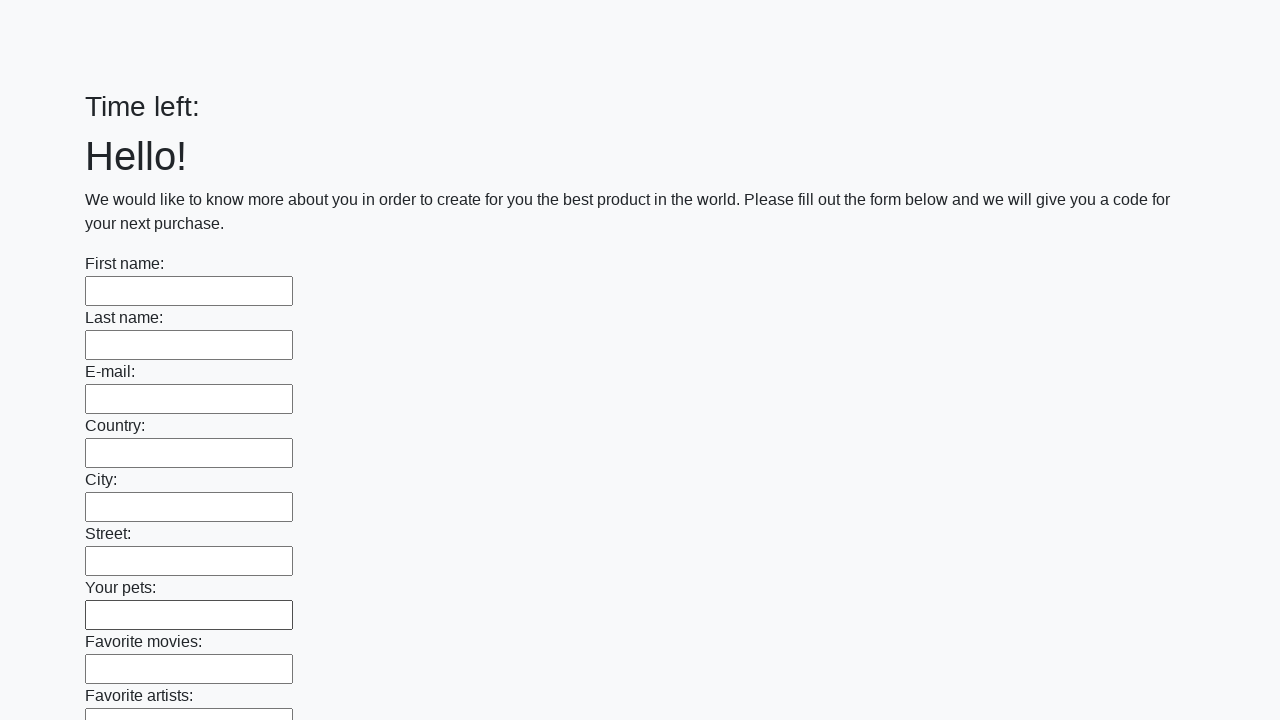

Waited for page response or change
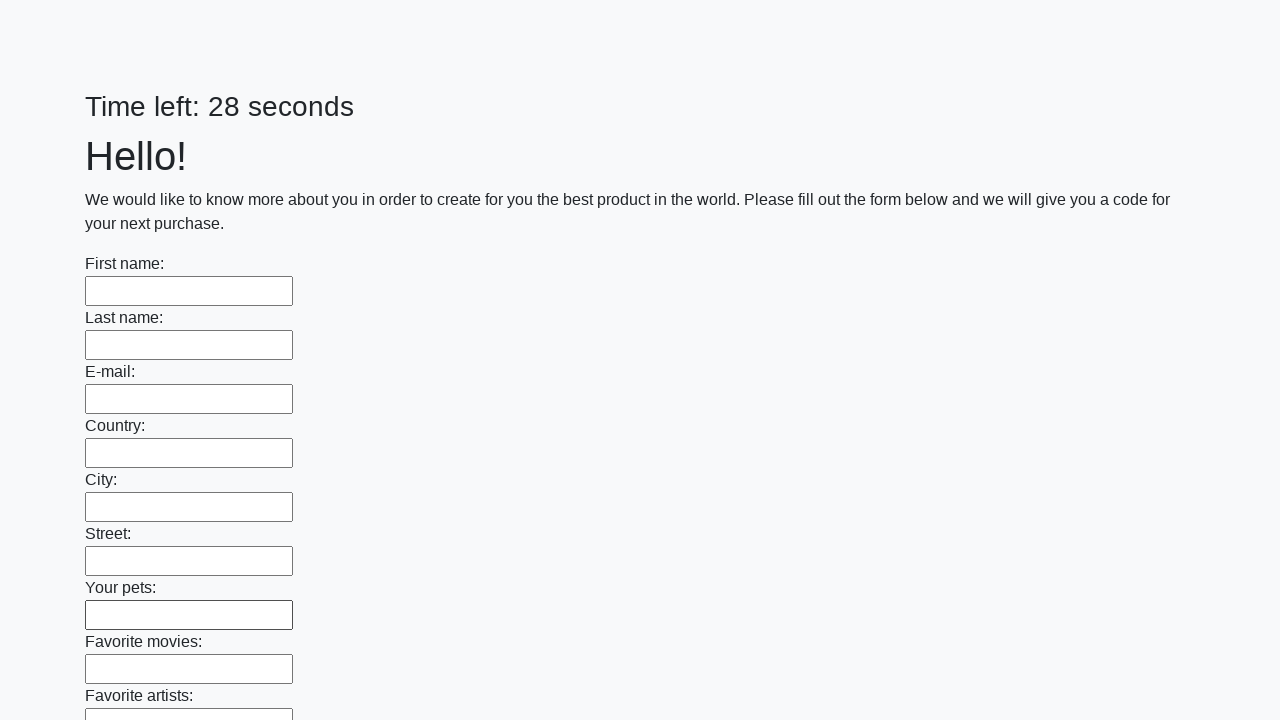

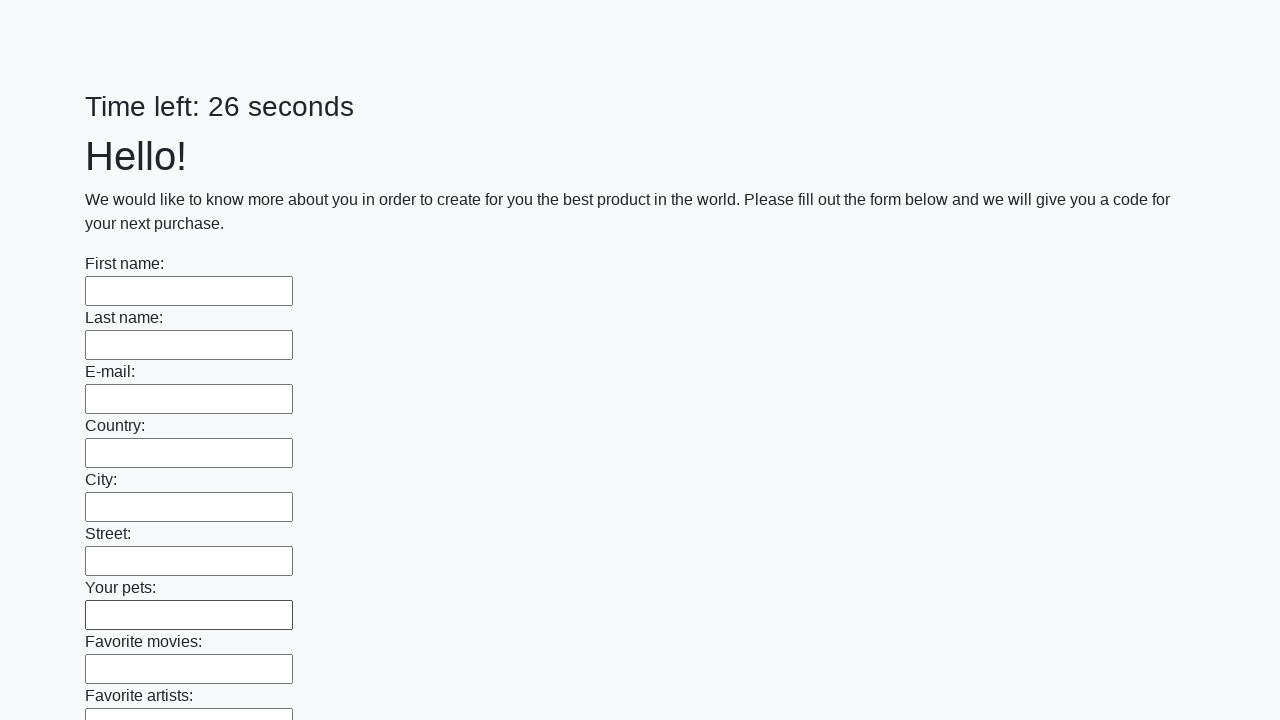